Tests filling out a large form by populating all input fields with text and submitting the form via the button click.

Starting URL: http://suninjuly.github.io/huge_form.html

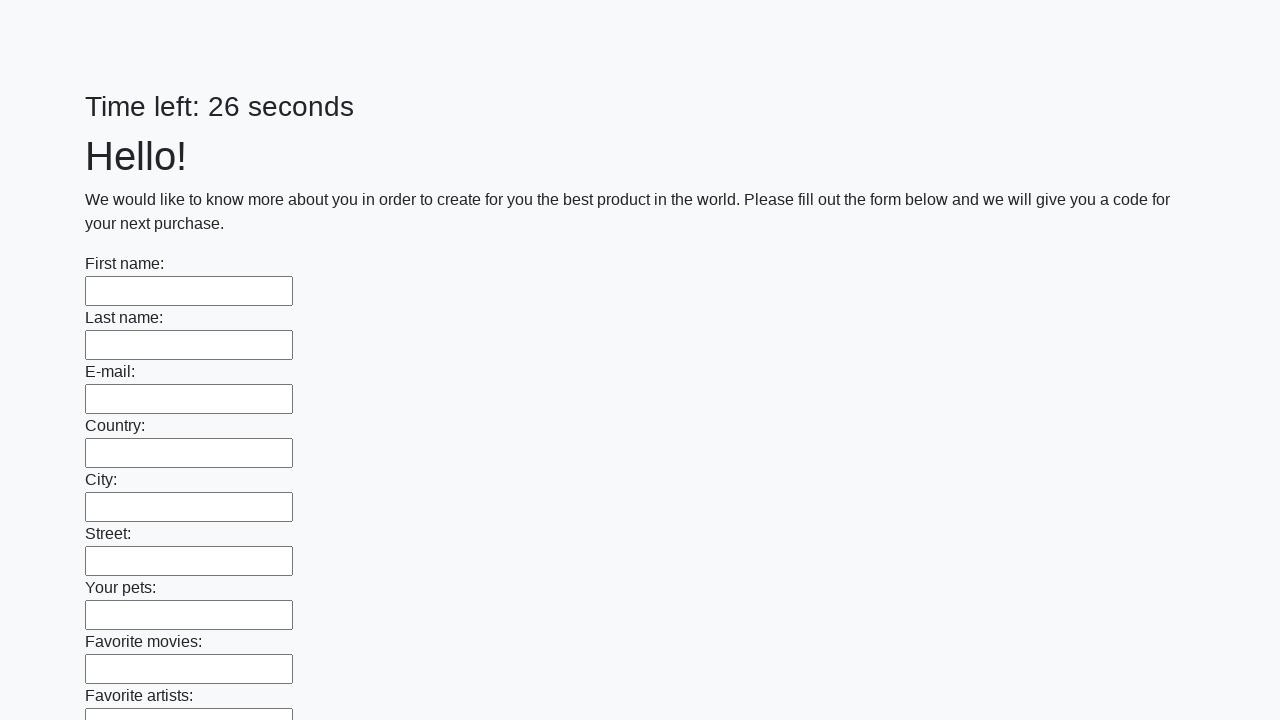

Located all input elements on the form
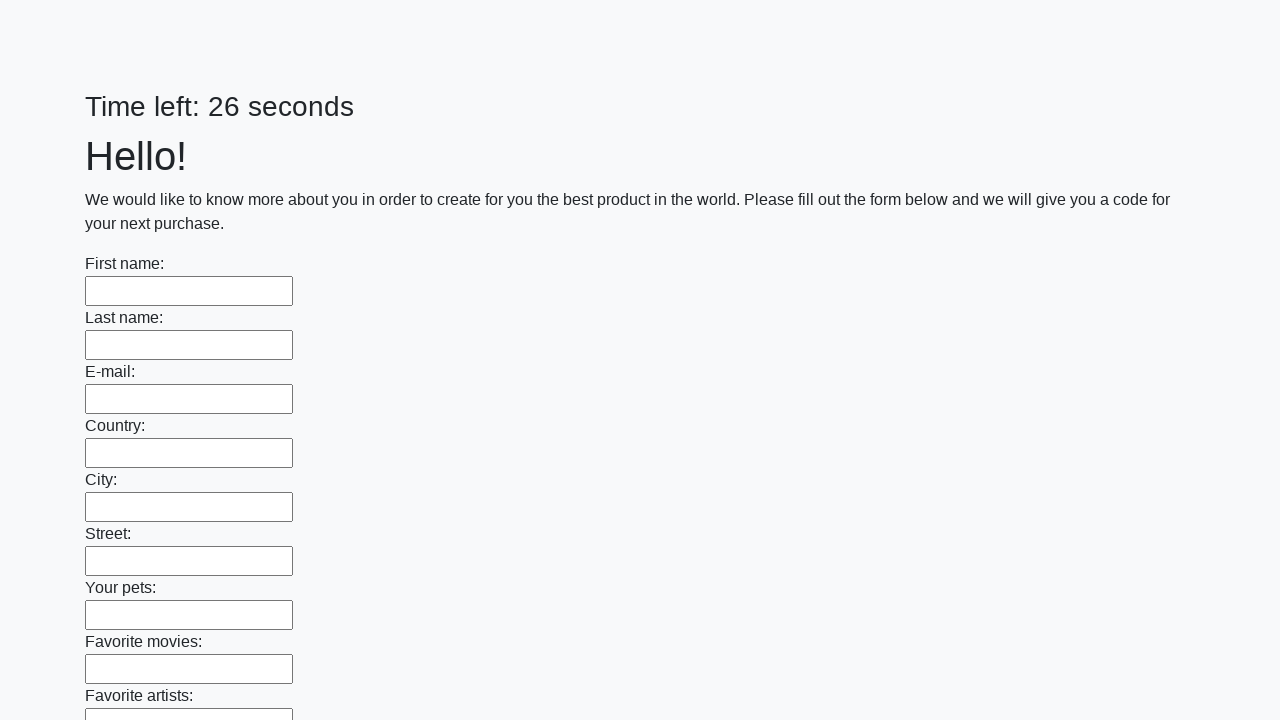

Filled form input field with 'My answer' on input >> nth=0
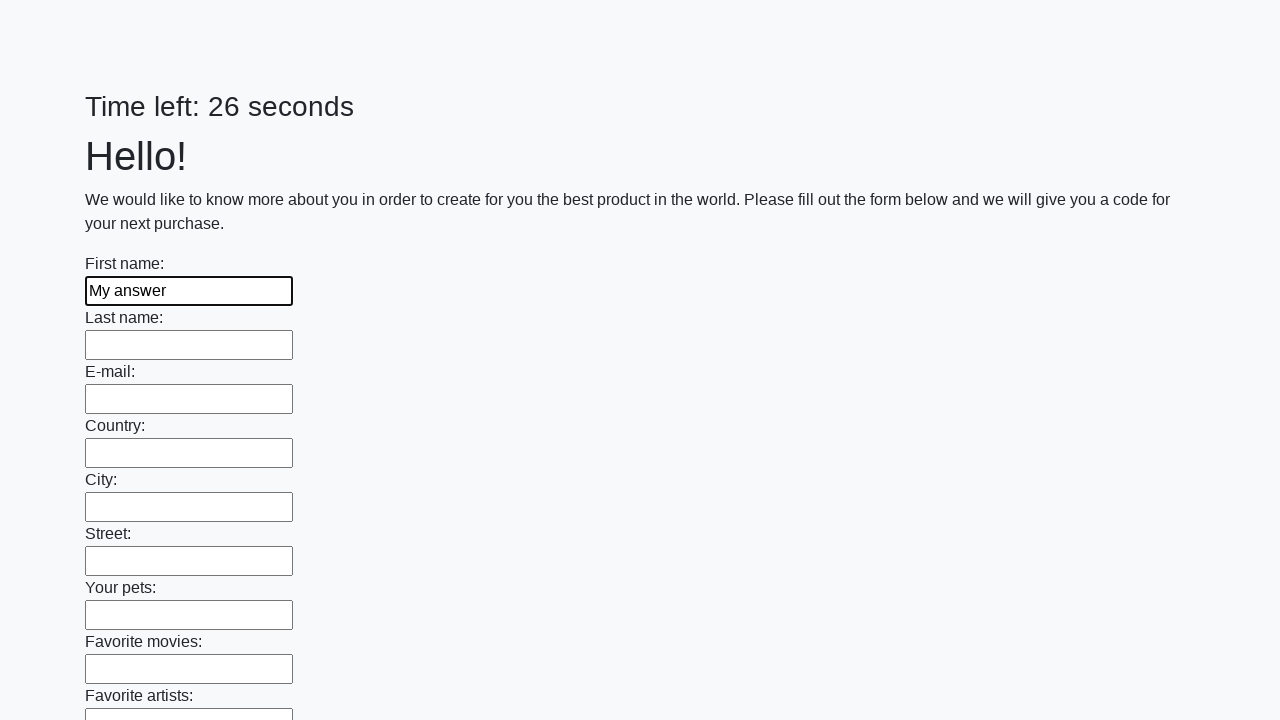

Filled form input field with 'My answer' on input >> nth=1
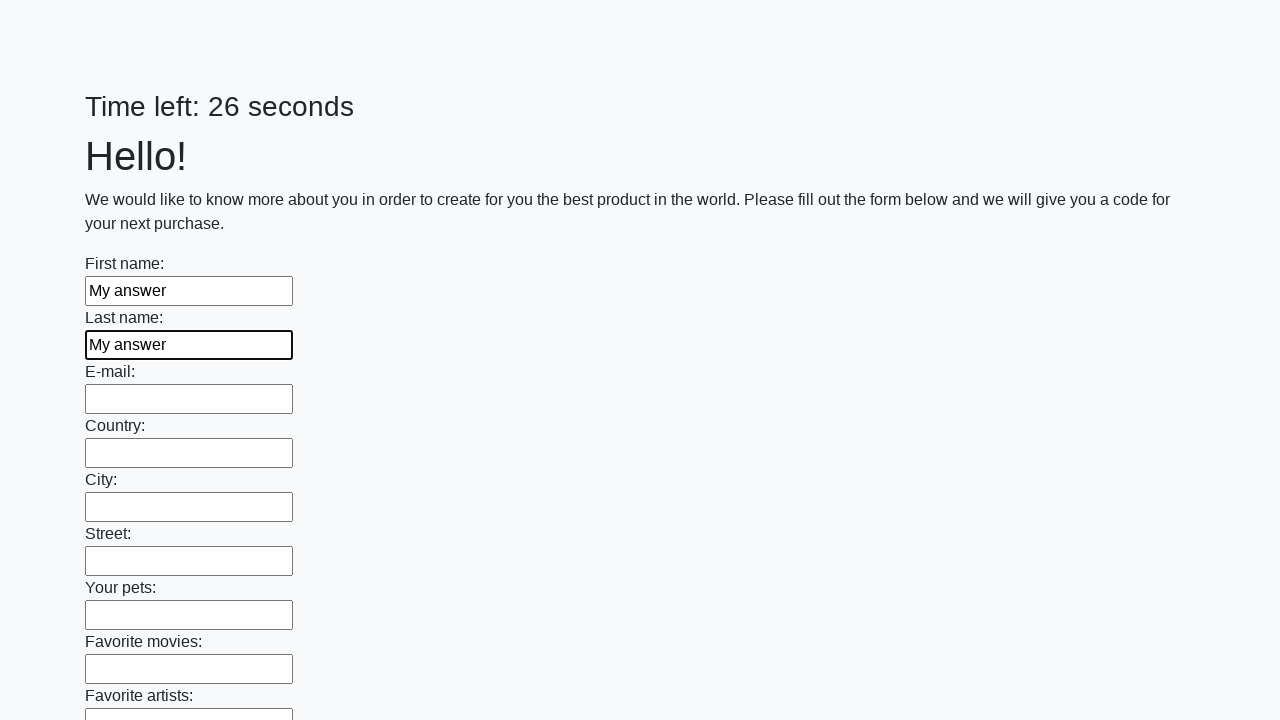

Filled form input field with 'My answer' on input >> nth=2
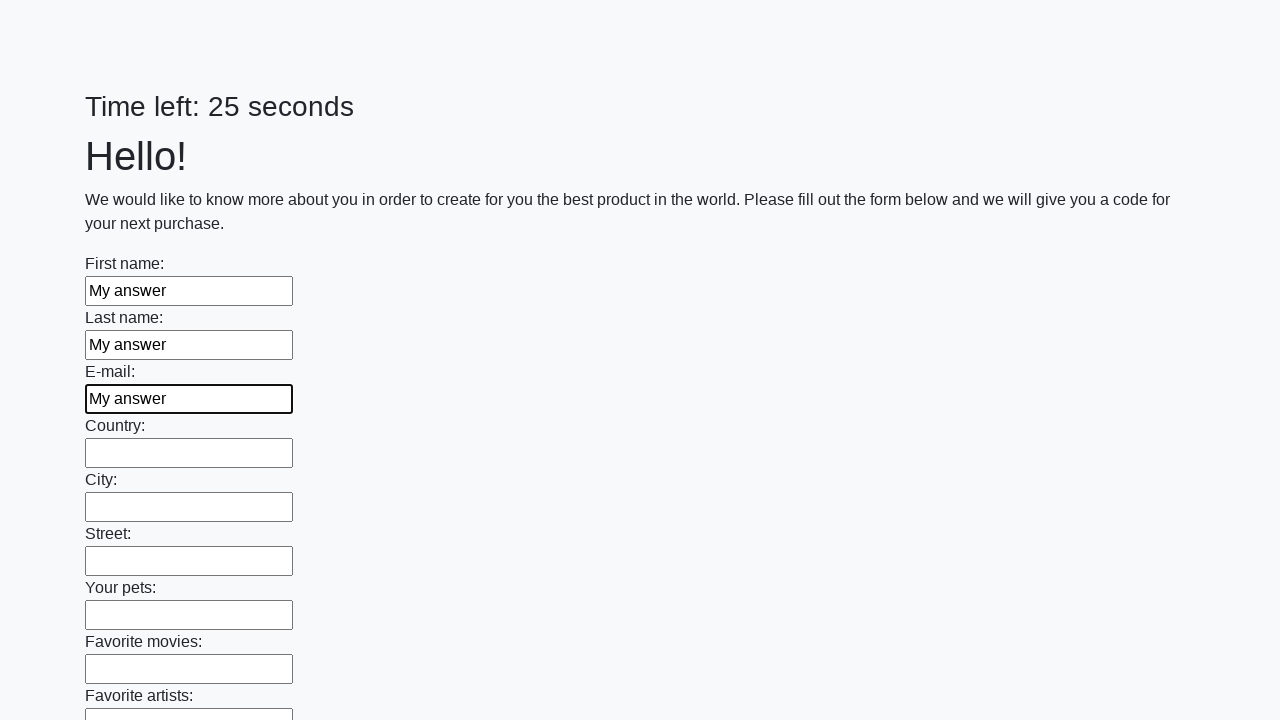

Filled form input field with 'My answer' on input >> nth=3
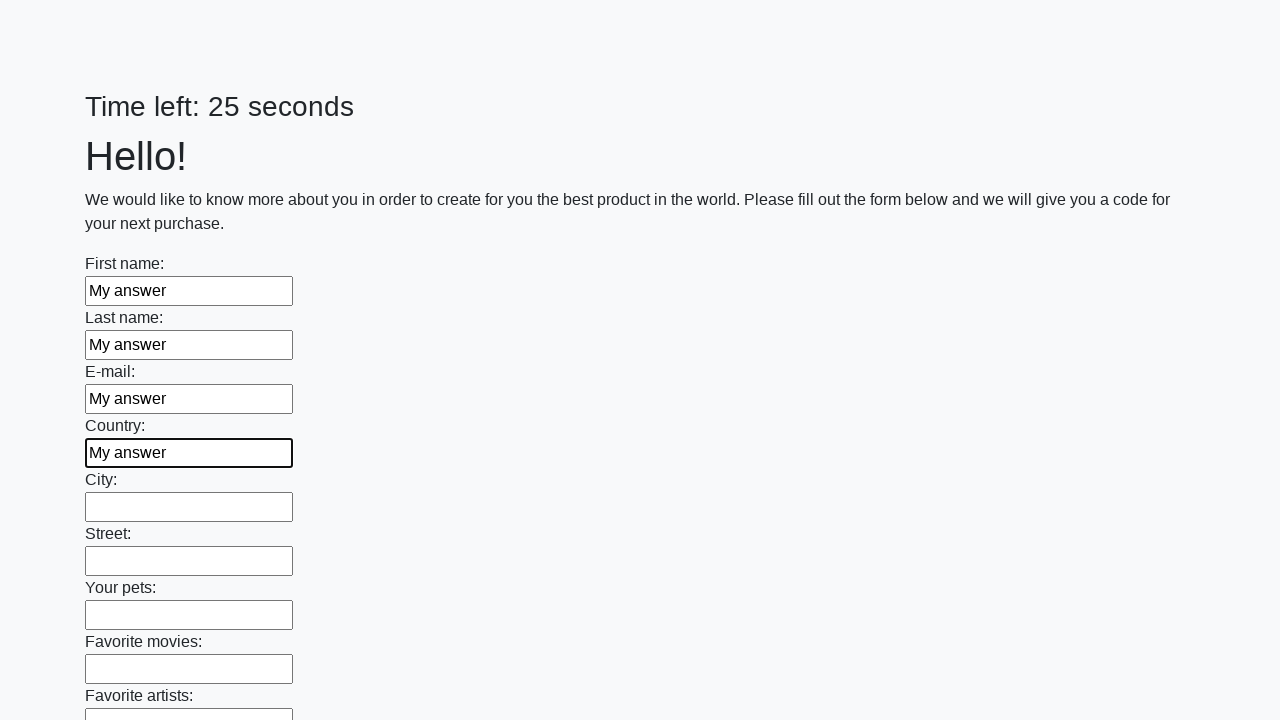

Filled form input field with 'My answer' on input >> nth=4
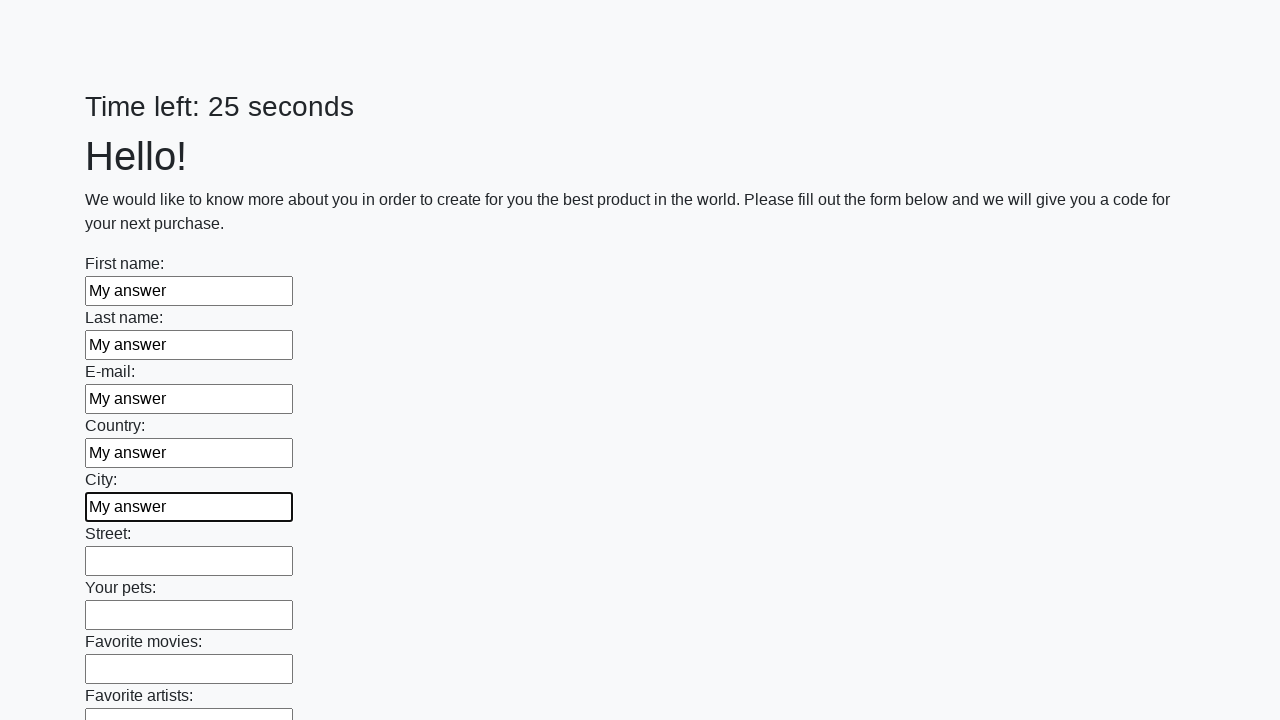

Filled form input field with 'My answer' on input >> nth=5
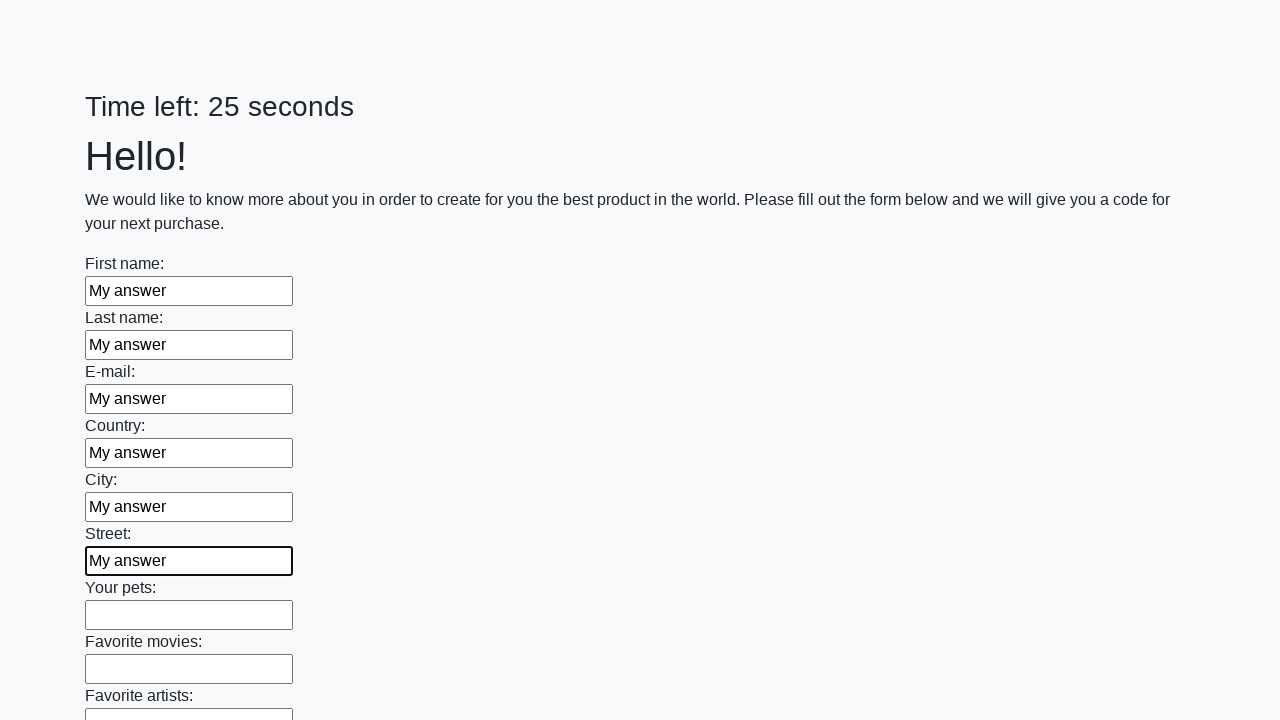

Filled form input field with 'My answer' on input >> nth=6
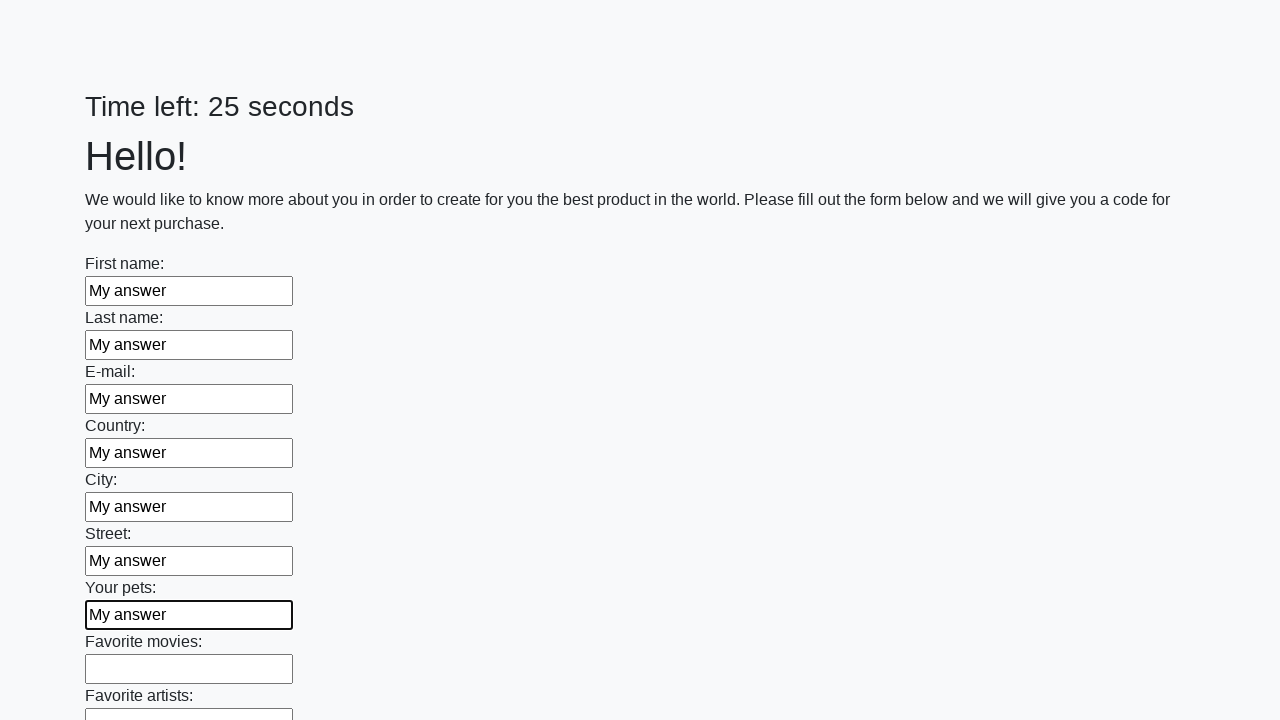

Filled form input field with 'My answer' on input >> nth=7
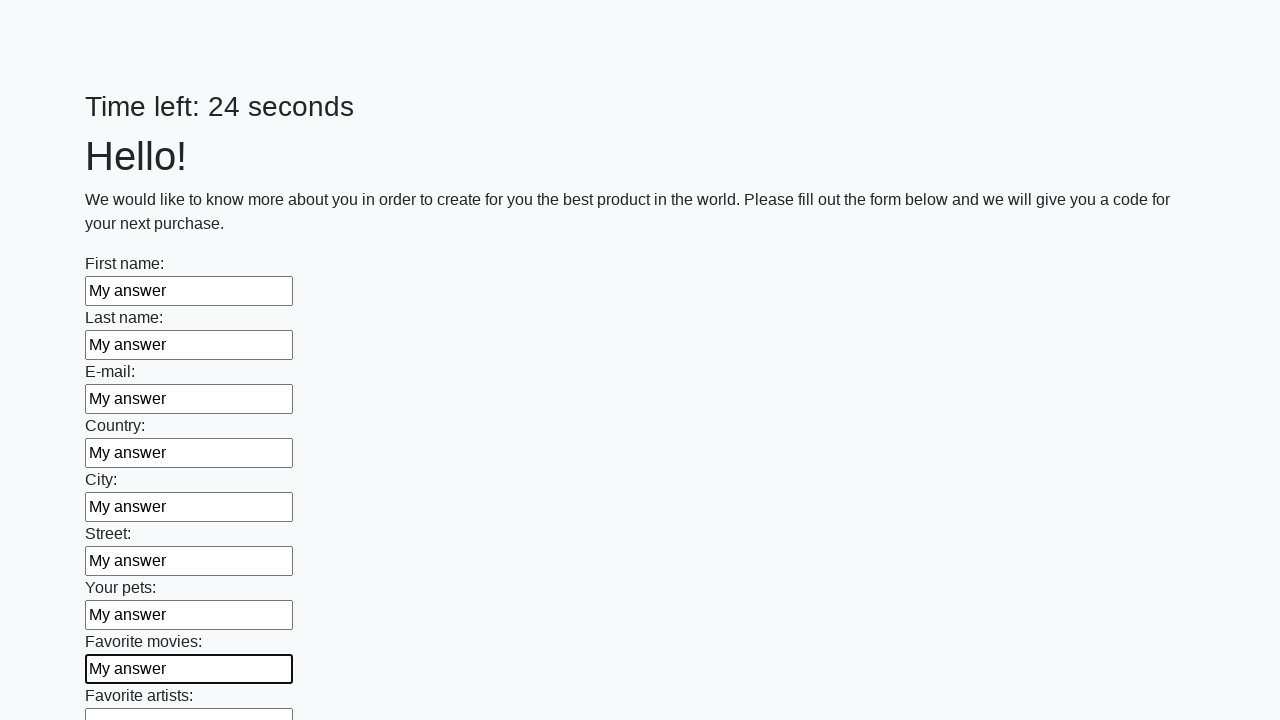

Filled form input field with 'My answer' on input >> nth=8
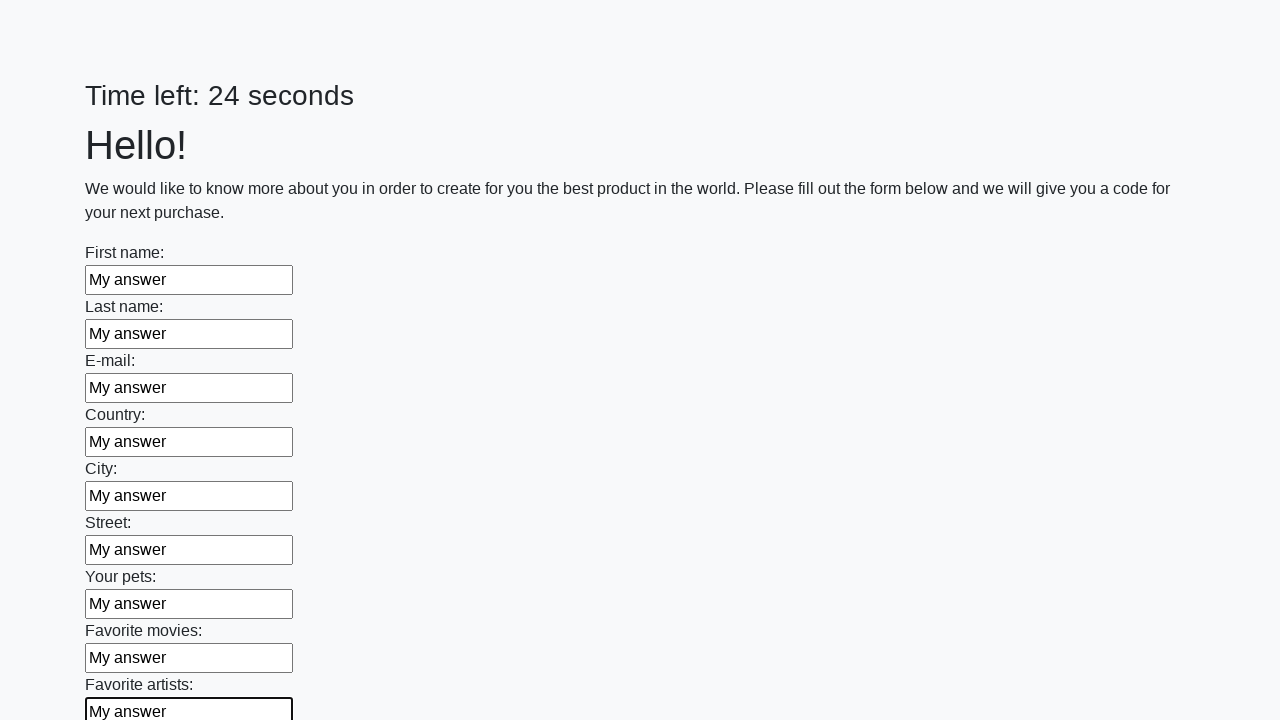

Filled form input field with 'My answer' on input >> nth=9
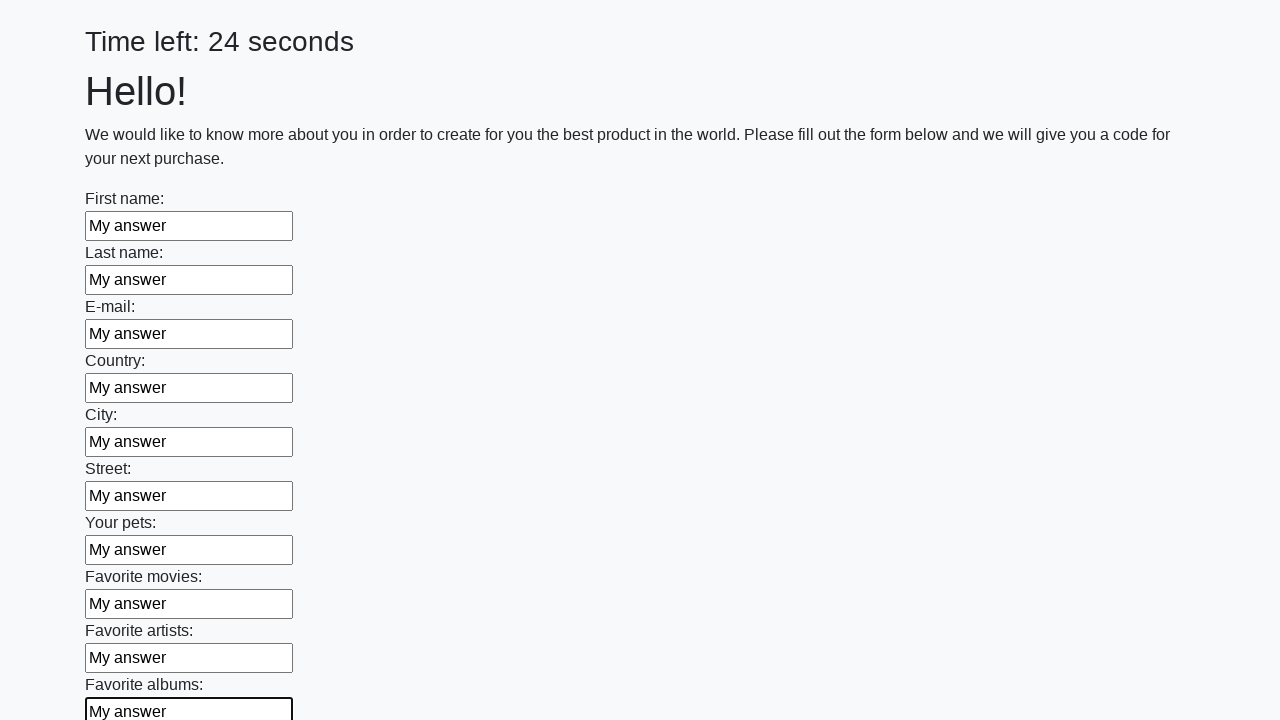

Filled form input field with 'My answer' on input >> nth=10
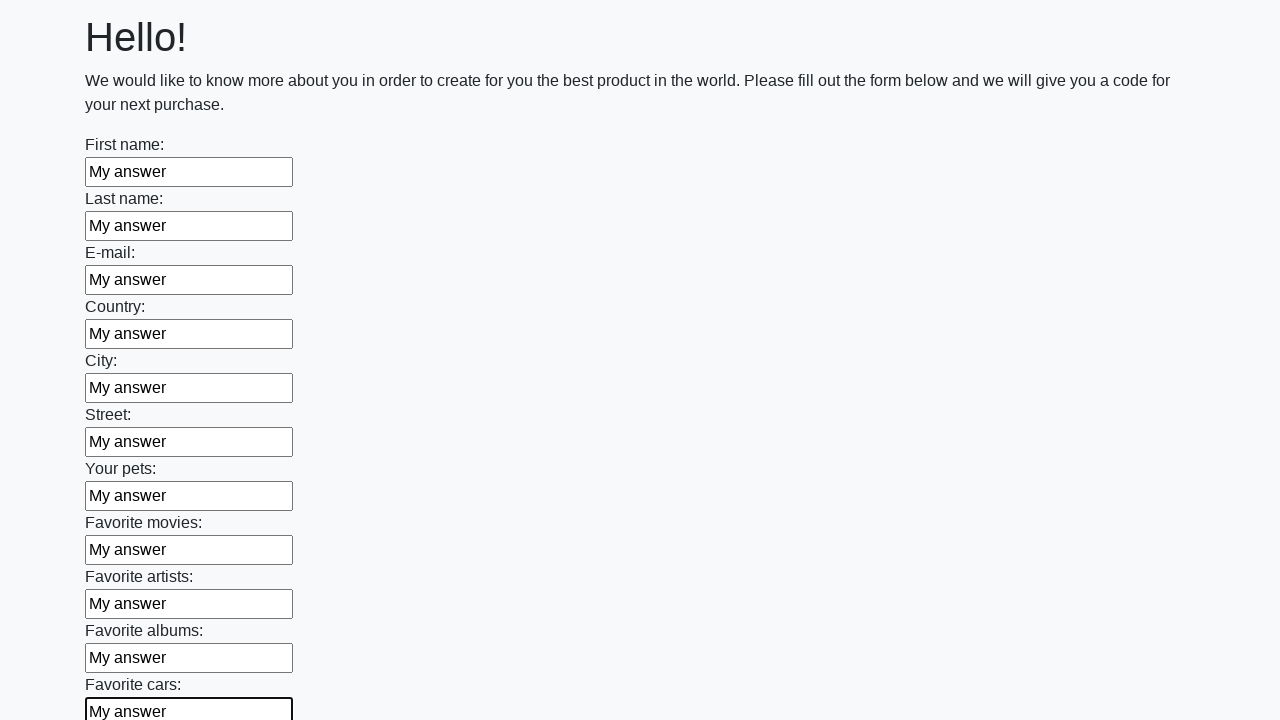

Filled form input field with 'My answer' on input >> nth=11
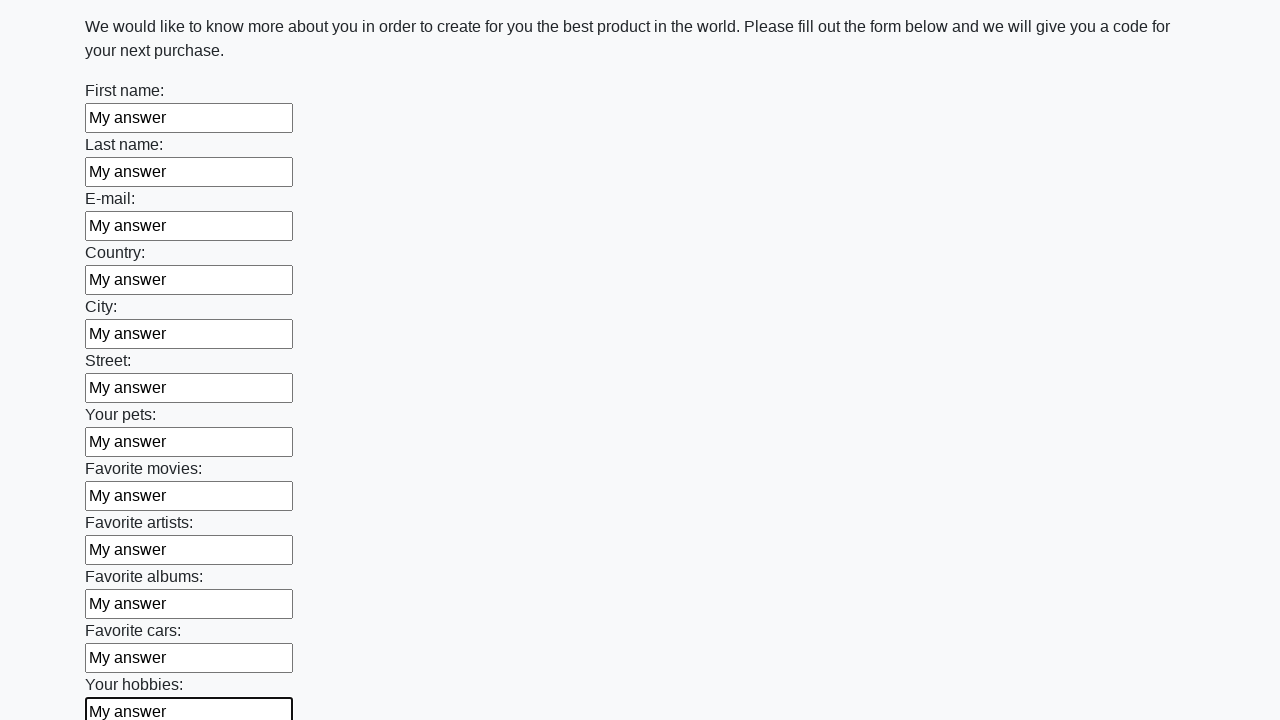

Filled form input field with 'My answer' on input >> nth=12
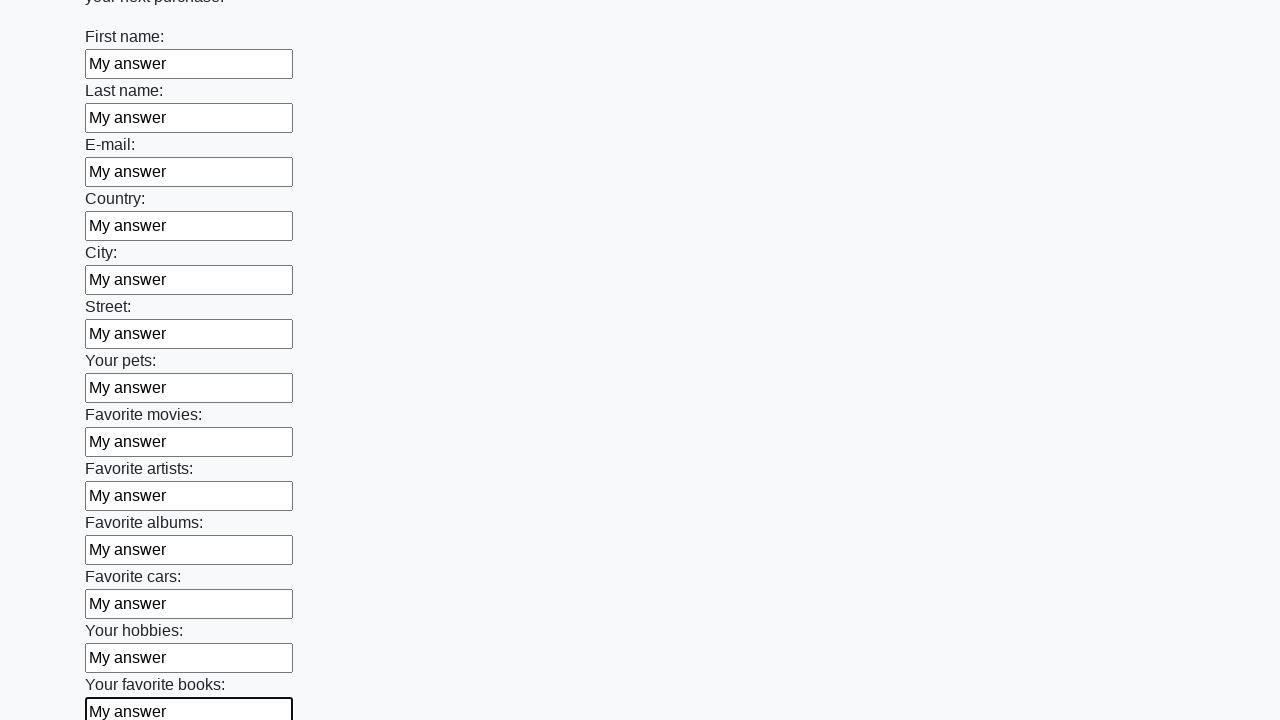

Filled form input field with 'My answer' on input >> nth=13
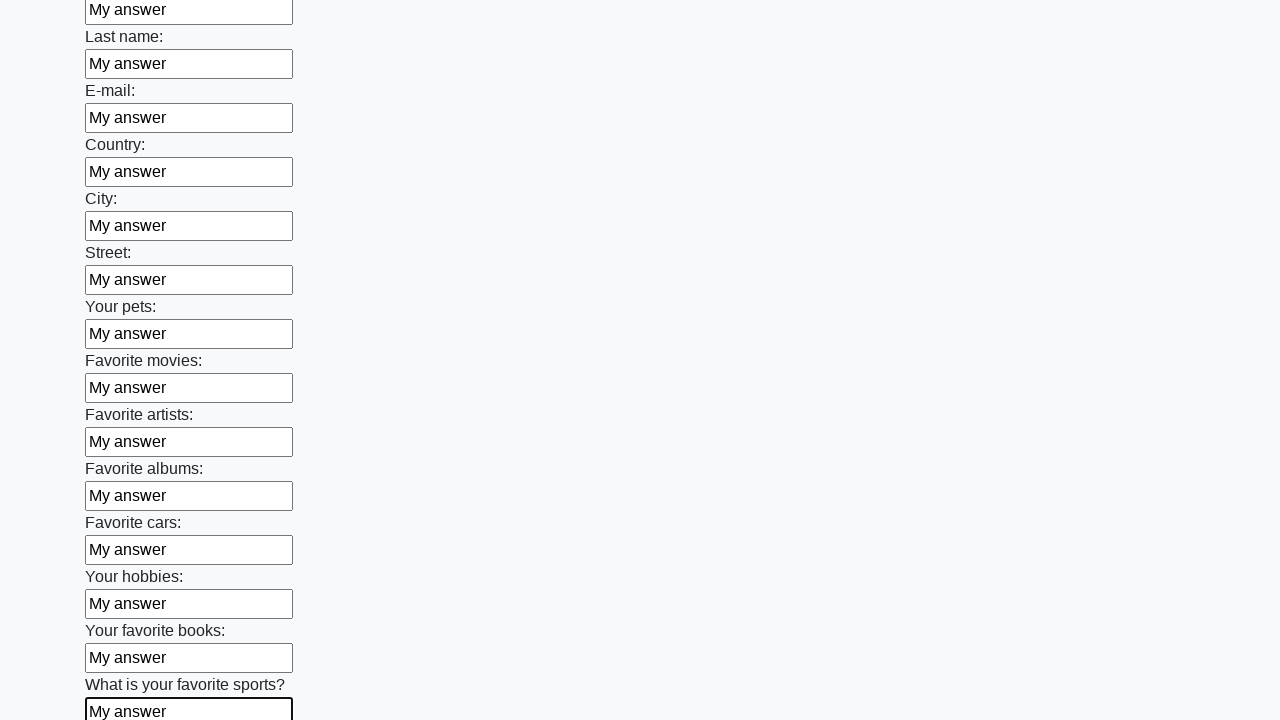

Filled form input field with 'My answer' on input >> nth=14
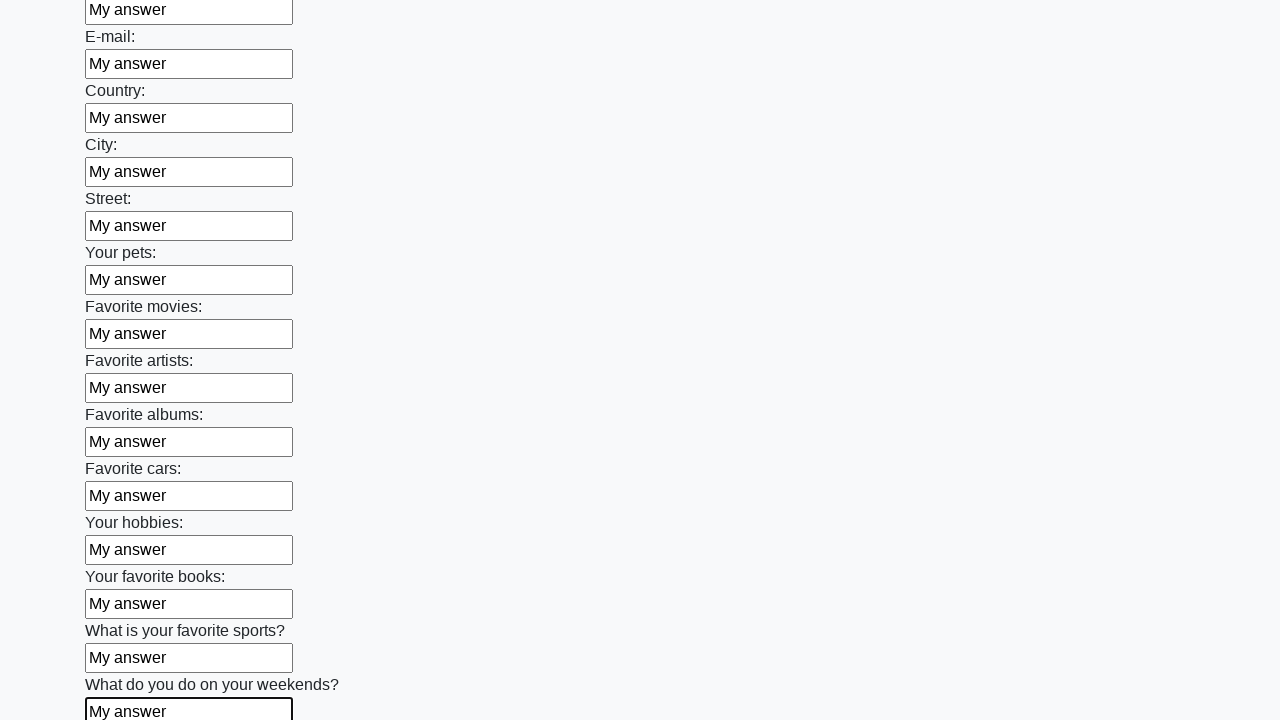

Filled form input field with 'My answer' on input >> nth=15
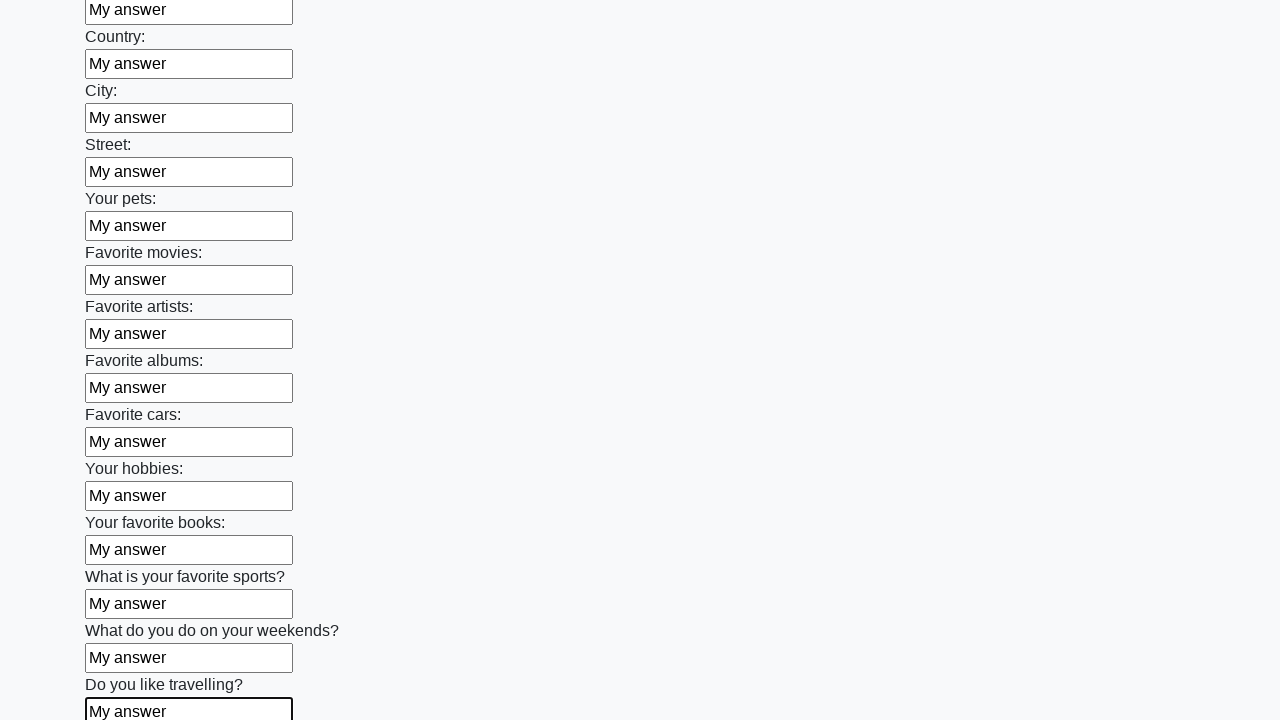

Filled form input field with 'My answer' on input >> nth=16
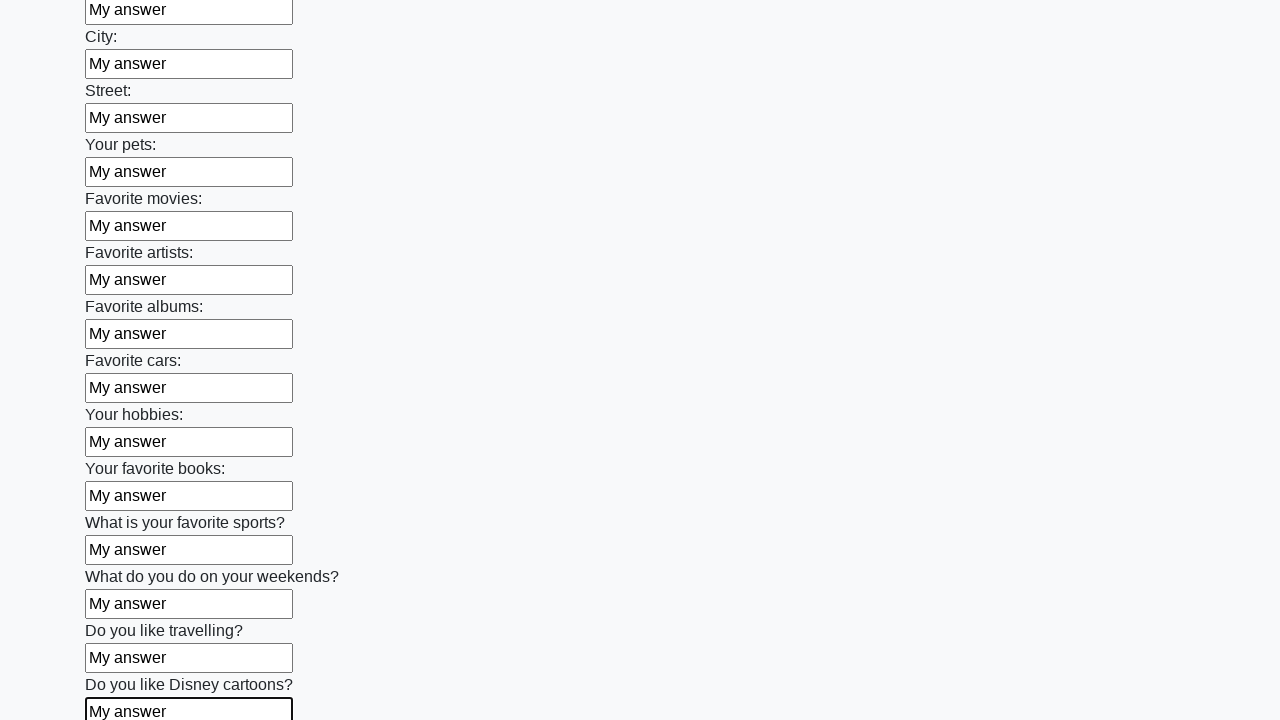

Filled form input field with 'My answer' on input >> nth=17
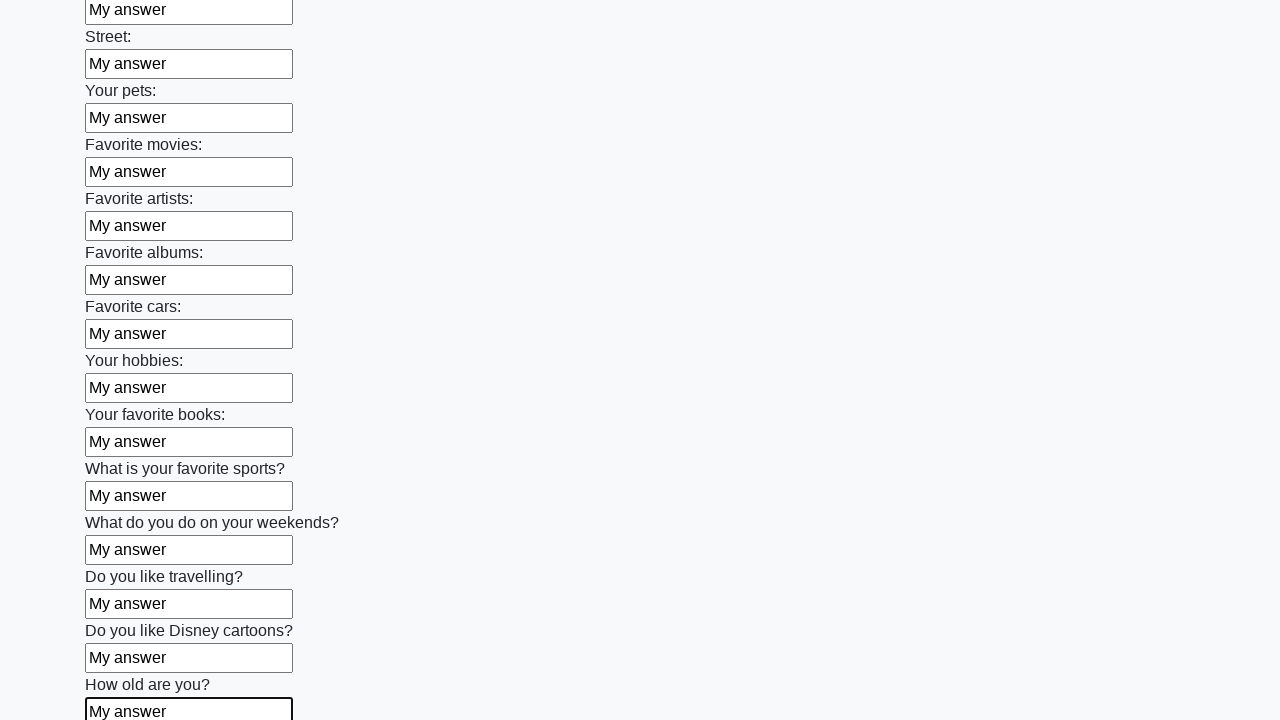

Filled form input field with 'My answer' on input >> nth=18
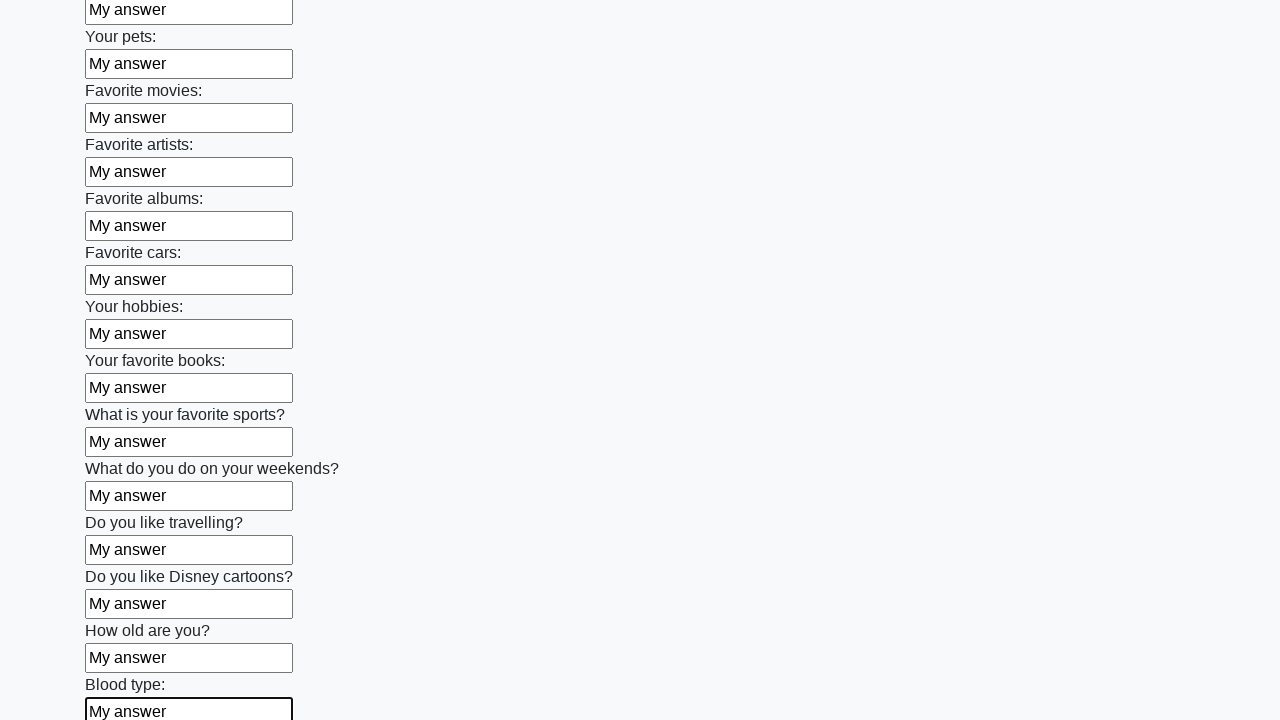

Filled form input field with 'My answer' on input >> nth=19
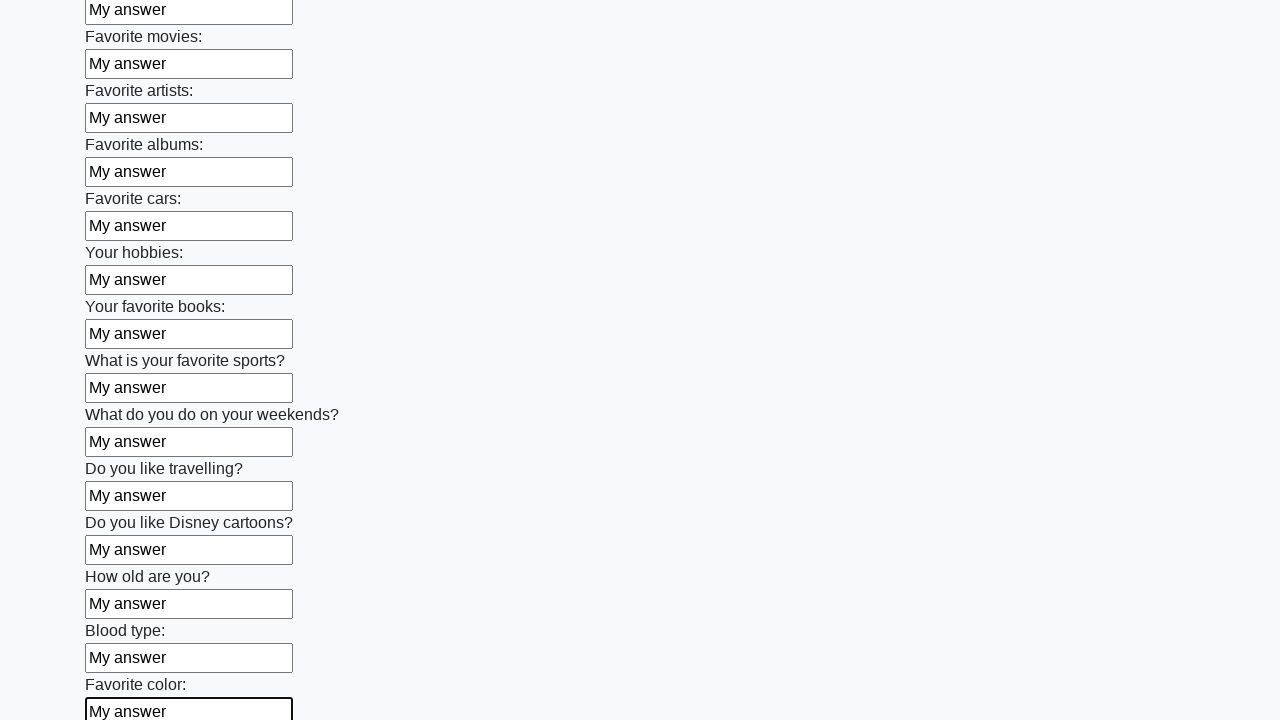

Filled form input field with 'My answer' on input >> nth=20
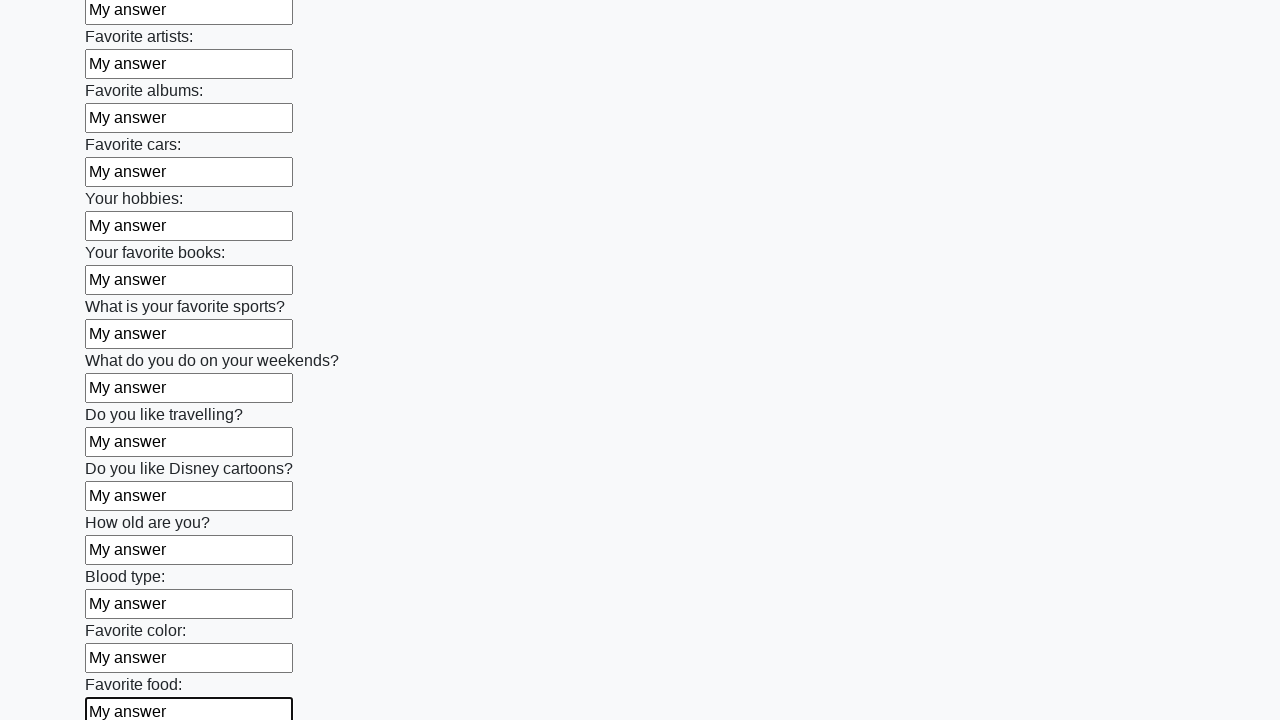

Filled form input field with 'My answer' on input >> nth=21
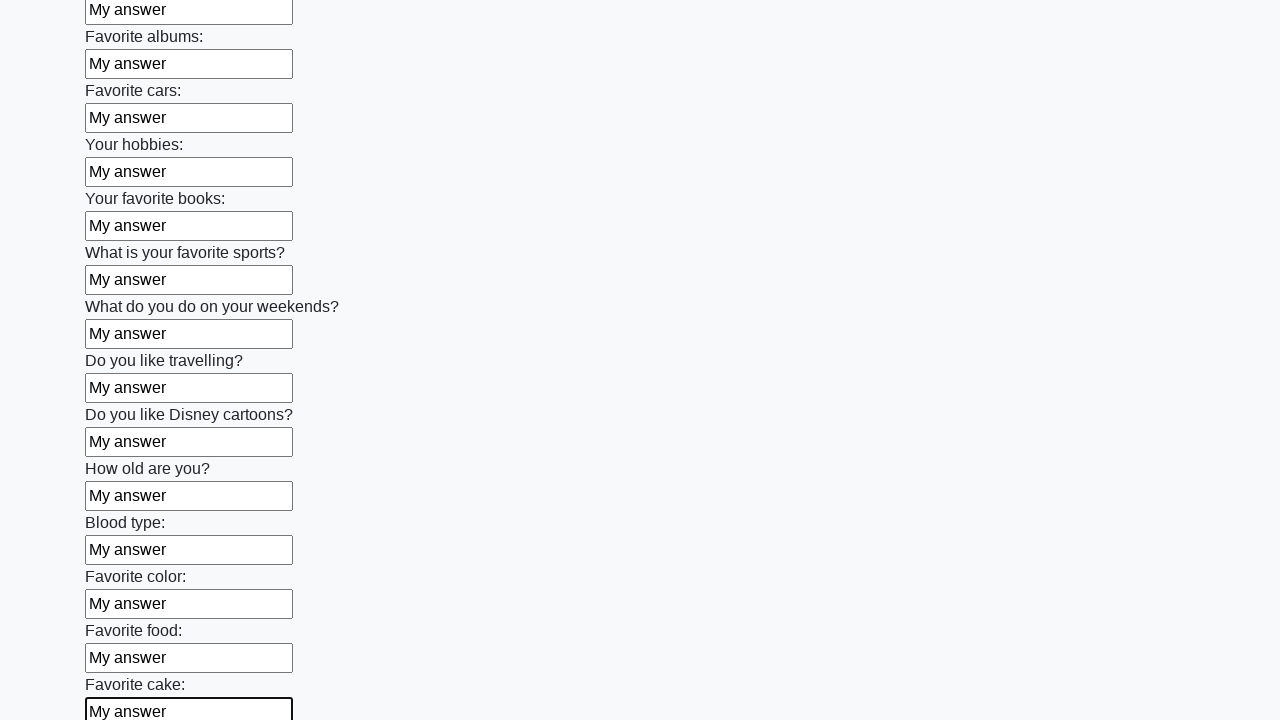

Filled form input field with 'My answer' on input >> nth=22
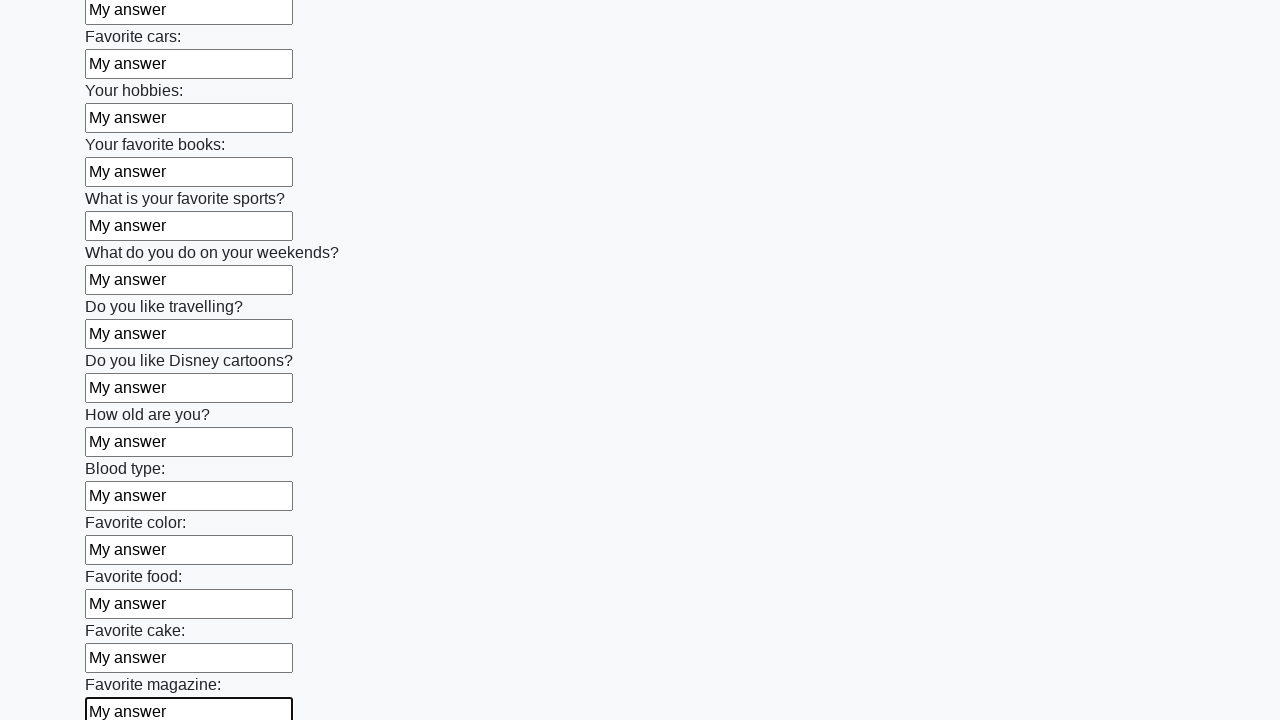

Filled form input field with 'My answer' on input >> nth=23
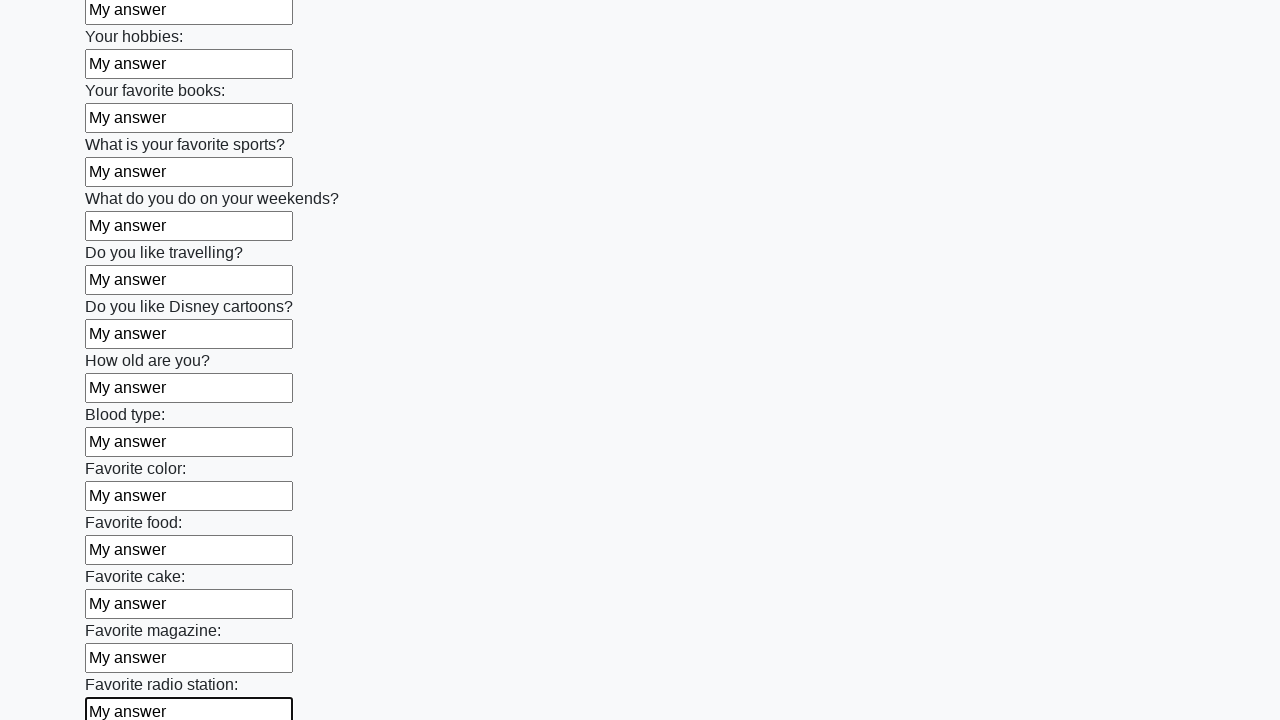

Filled form input field with 'My answer' on input >> nth=24
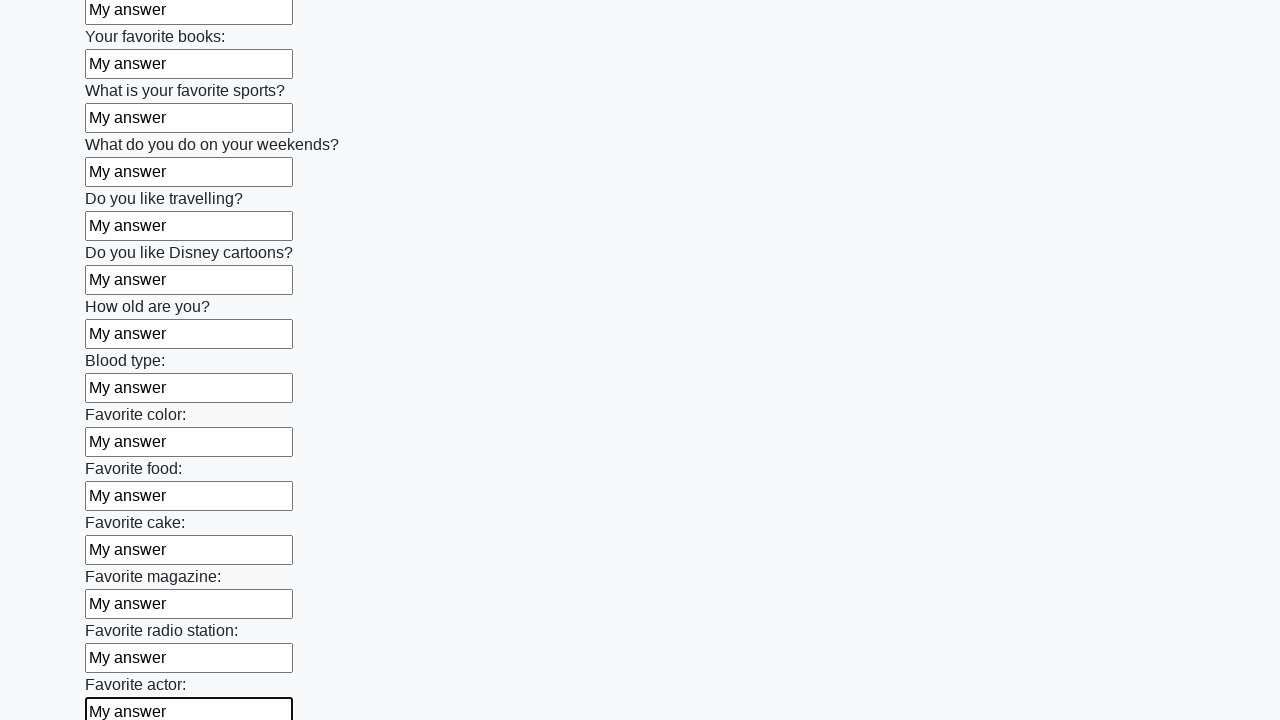

Filled form input field with 'My answer' on input >> nth=25
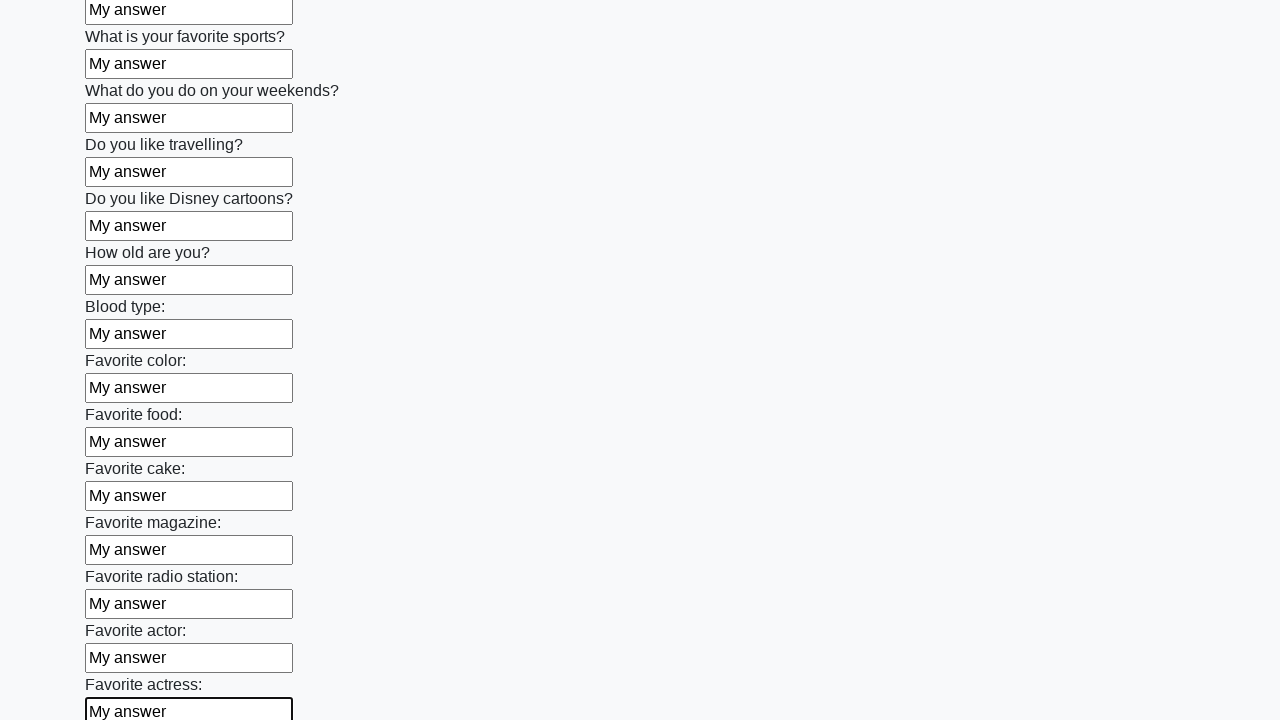

Filled form input field with 'My answer' on input >> nth=26
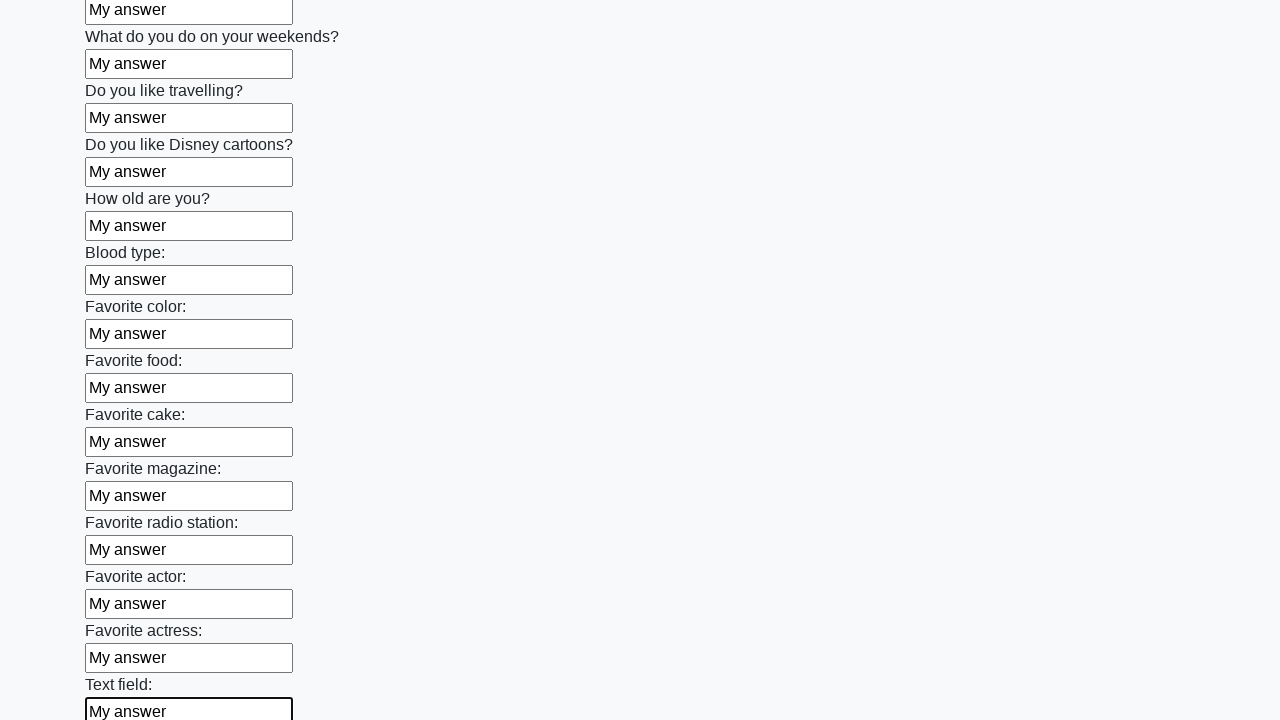

Filled form input field with 'My answer' on input >> nth=27
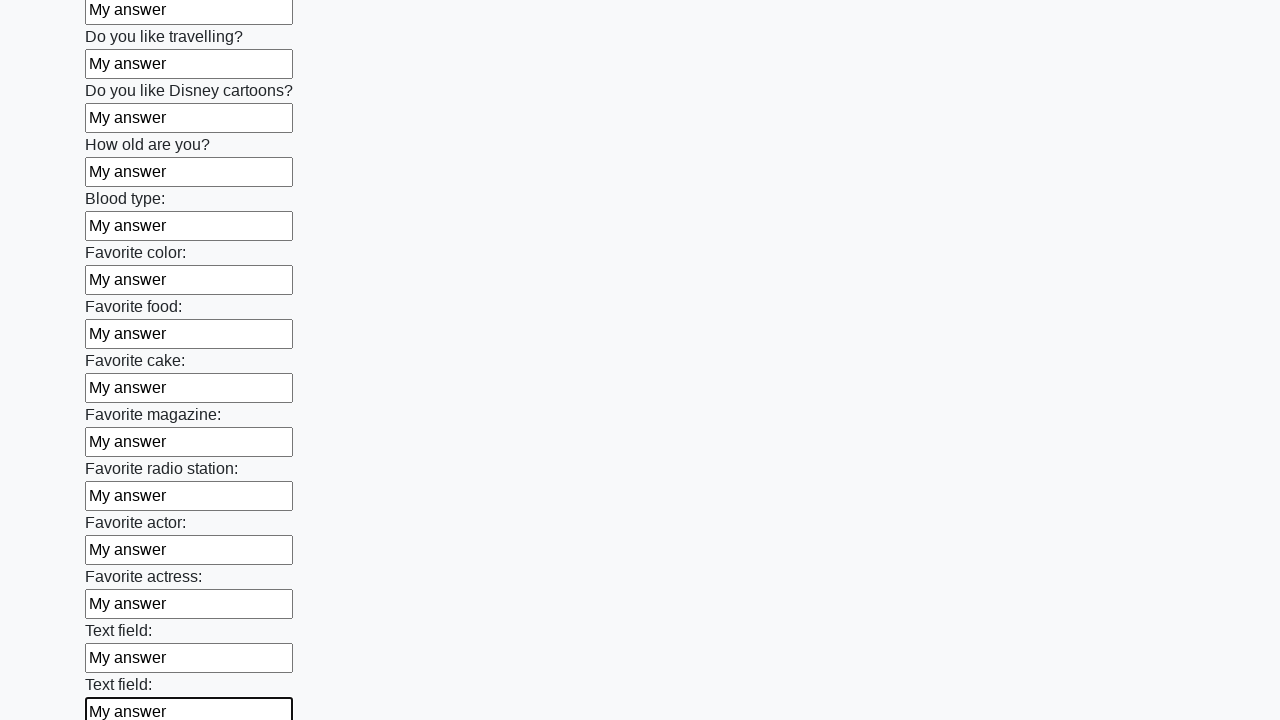

Filled form input field with 'My answer' on input >> nth=28
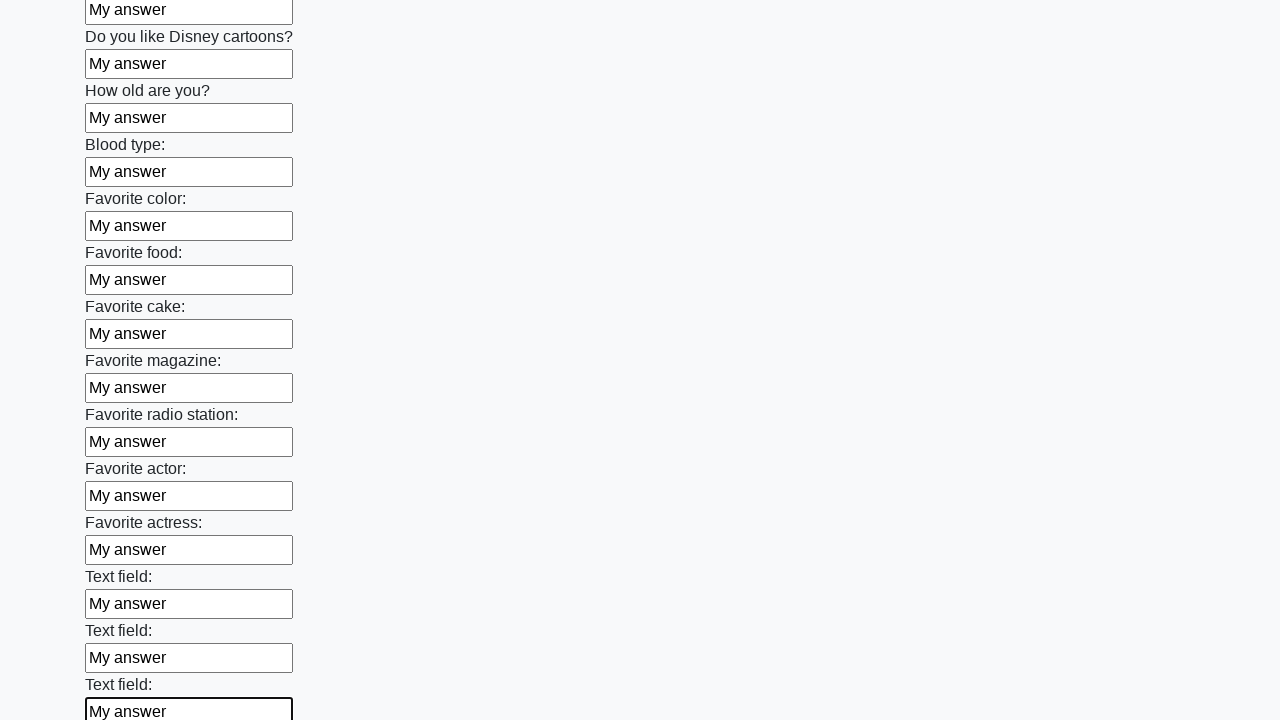

Filled form input field with 'My answer' on input >> nth=29
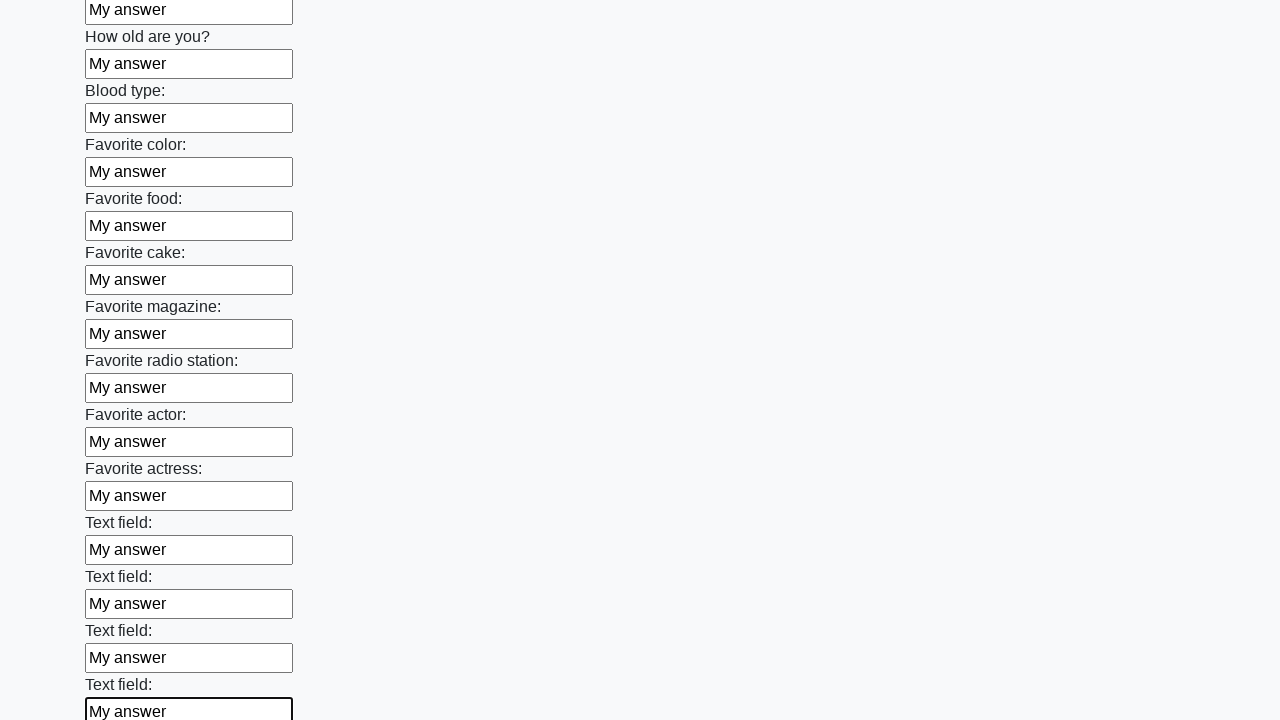

Filled form input field with 'My answer' on input >> nth=30
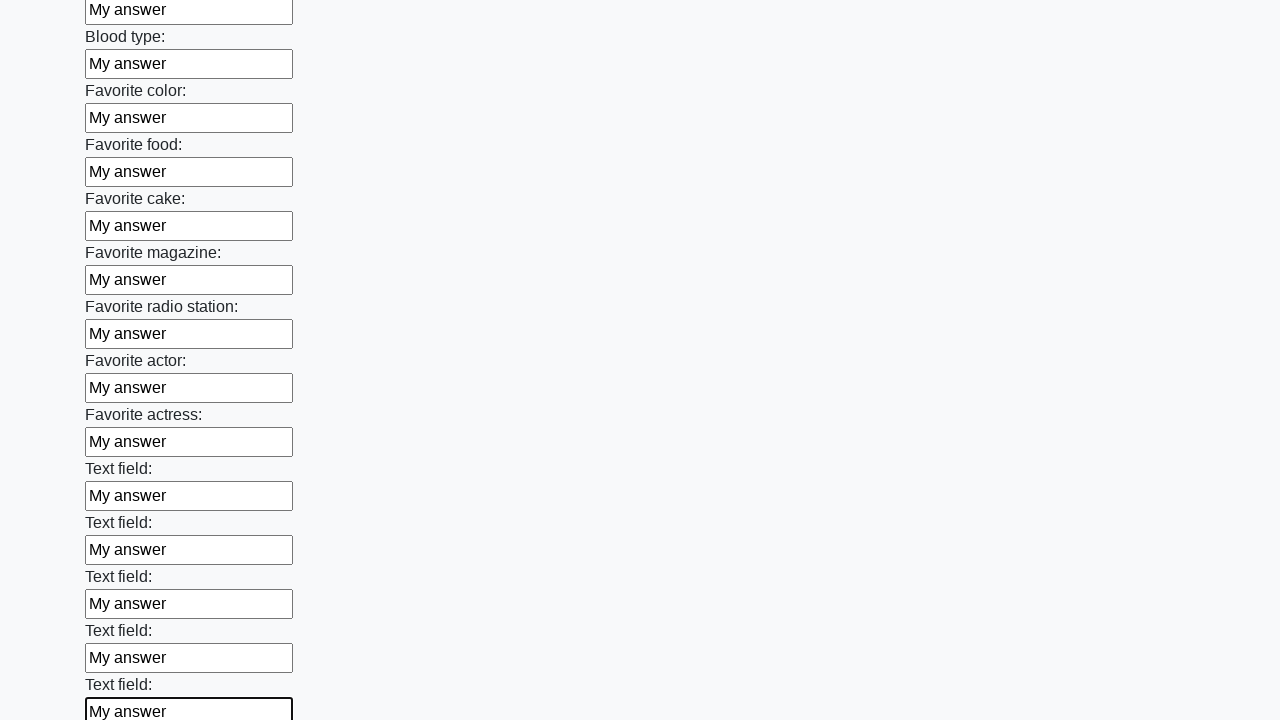

Filled form input field with 'My answer' on input >> nth=31
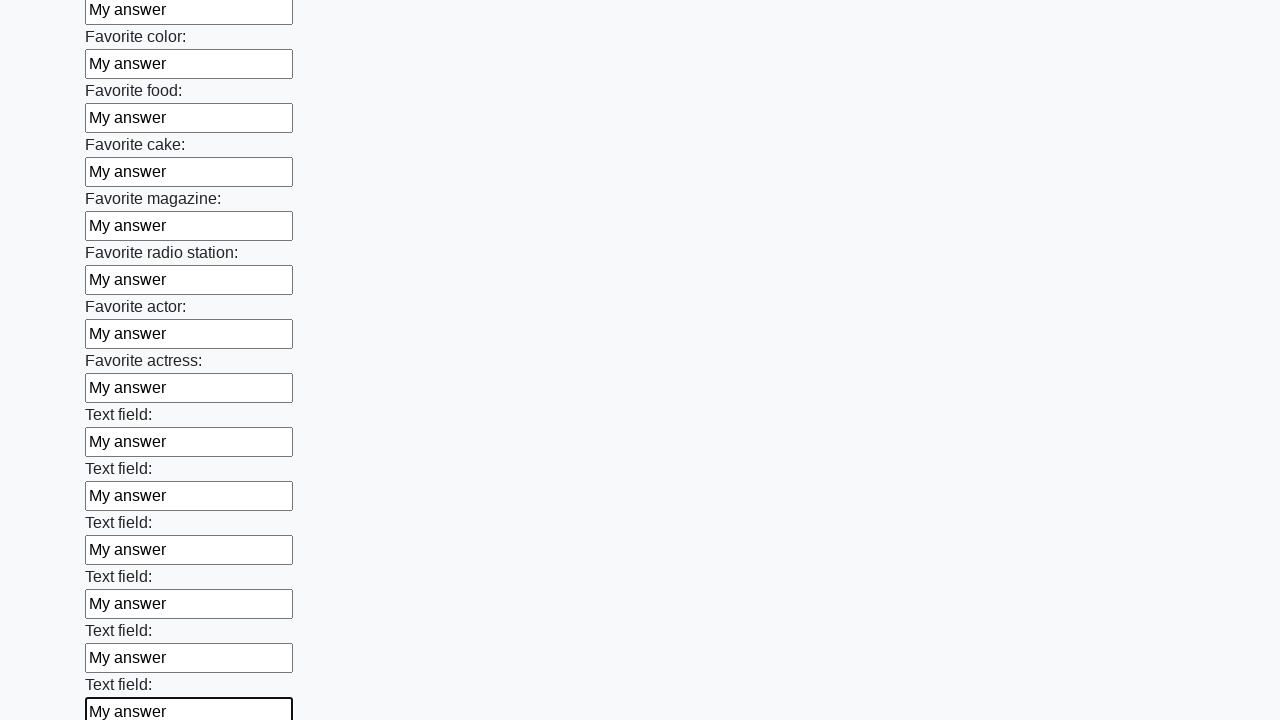

Filled form input field with 'My answer' on input >> nth=32
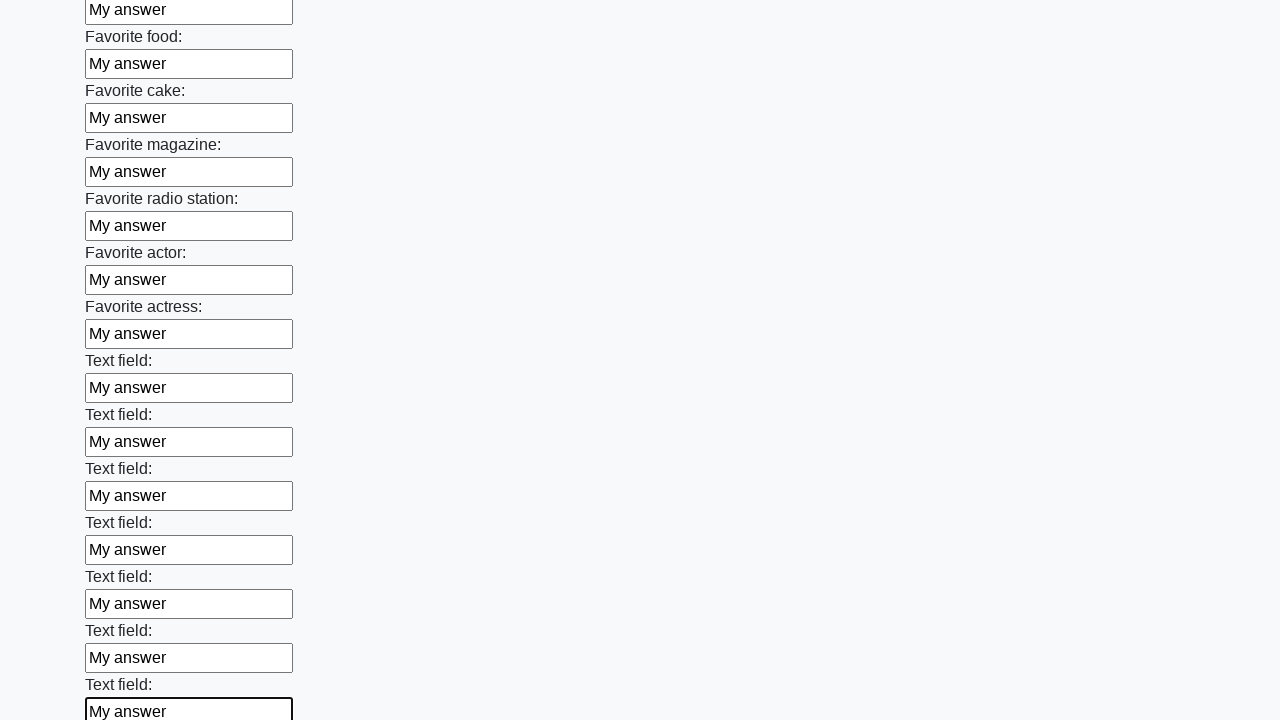

Filled form input field with 'My answer' on input >> nth=33
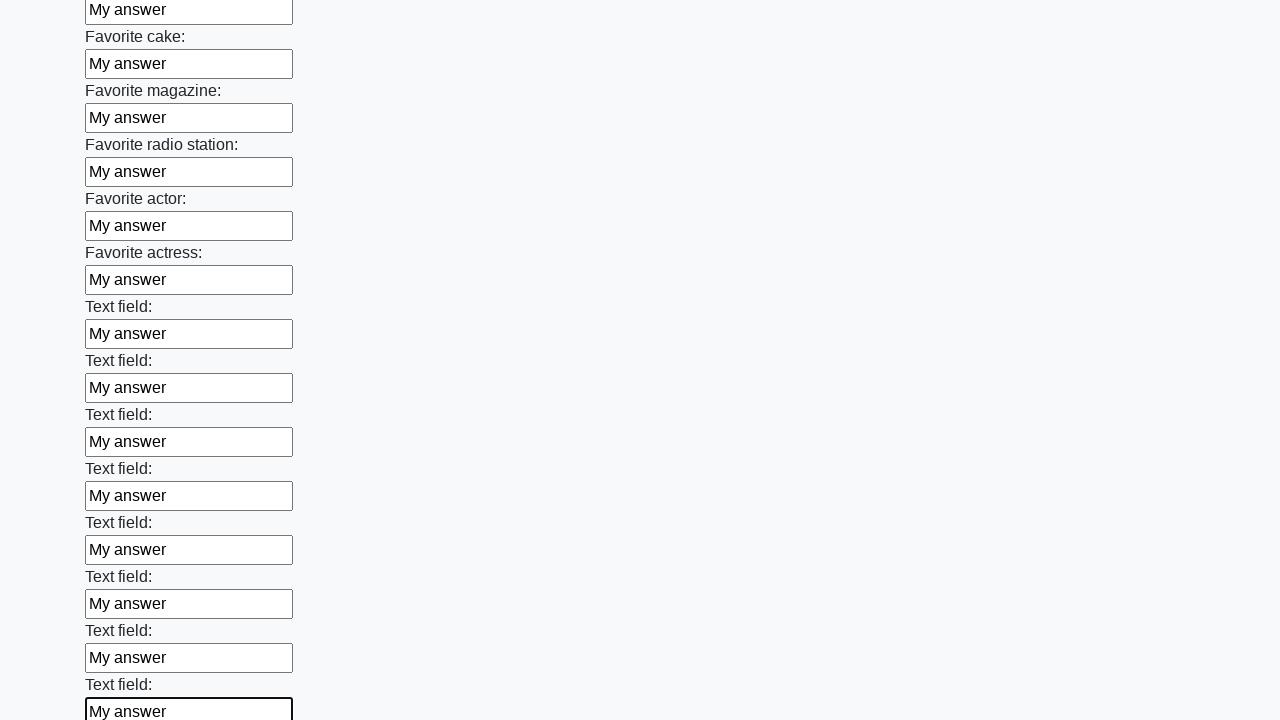

Filled form input field with 'My answer' on input >> nth=34
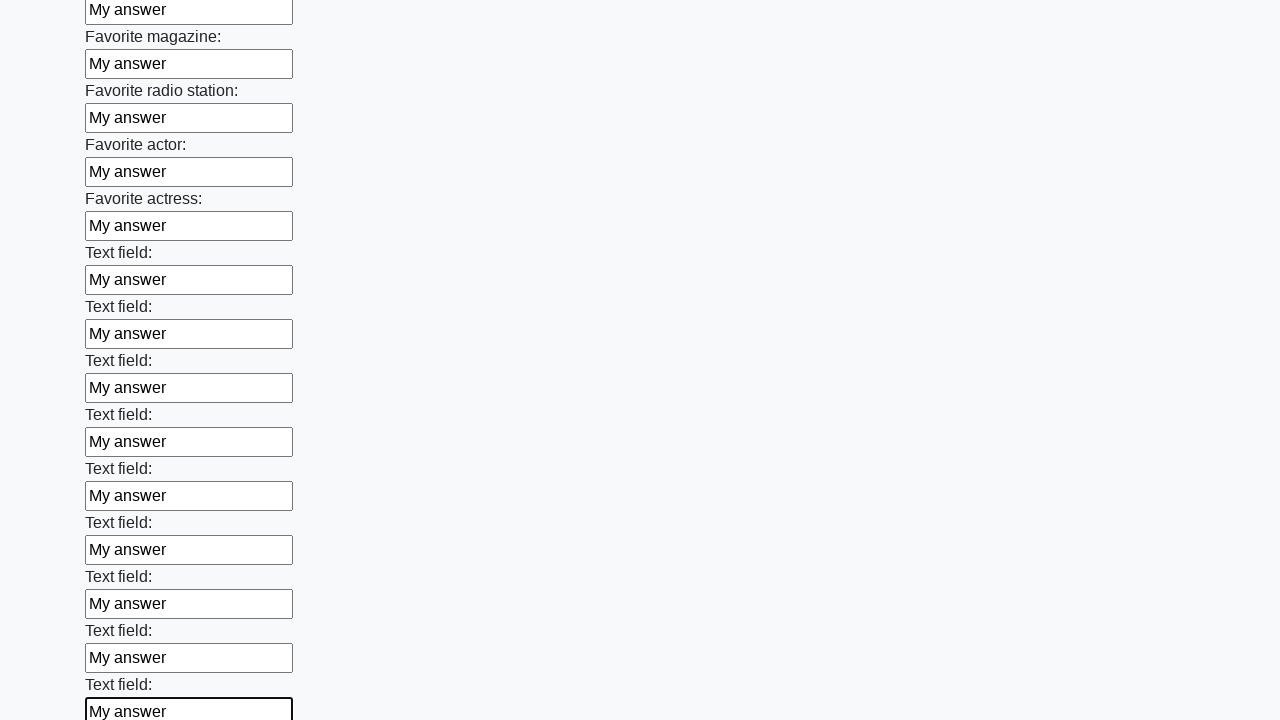

Filled form input field with 'My answer' on input >> nth=35
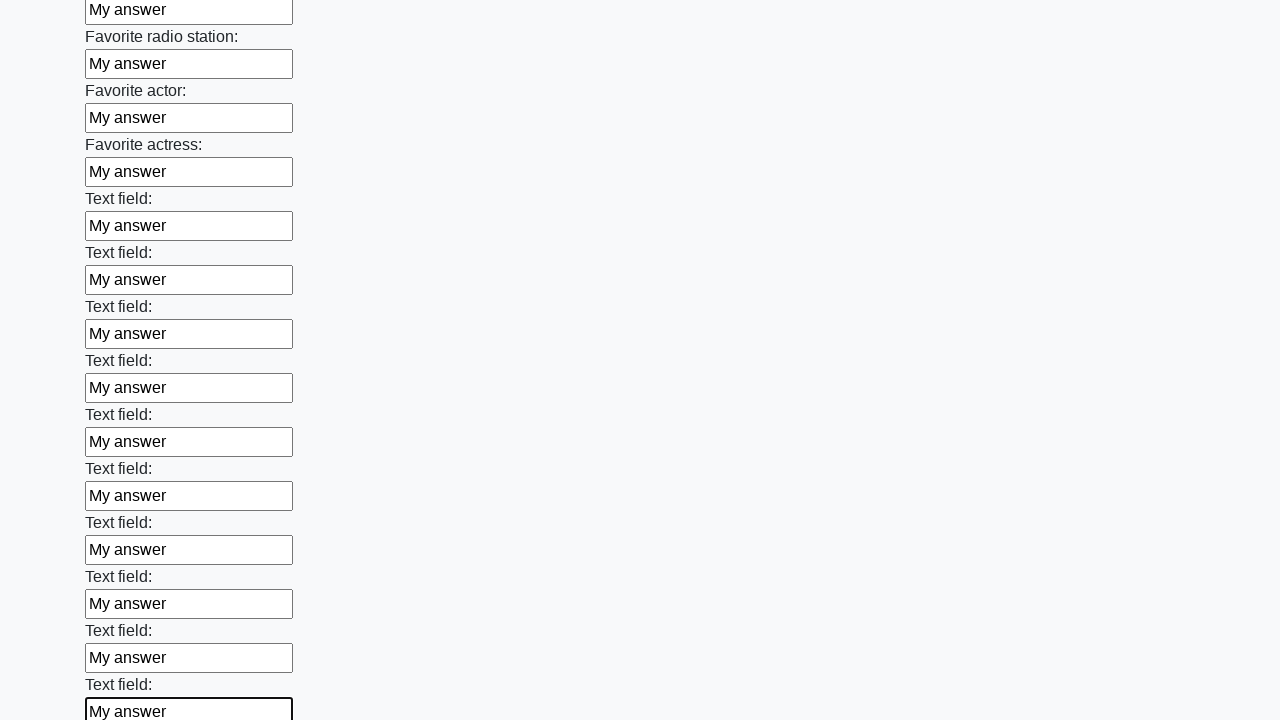

Filled form input field with 'My answer' on input >> nth=36
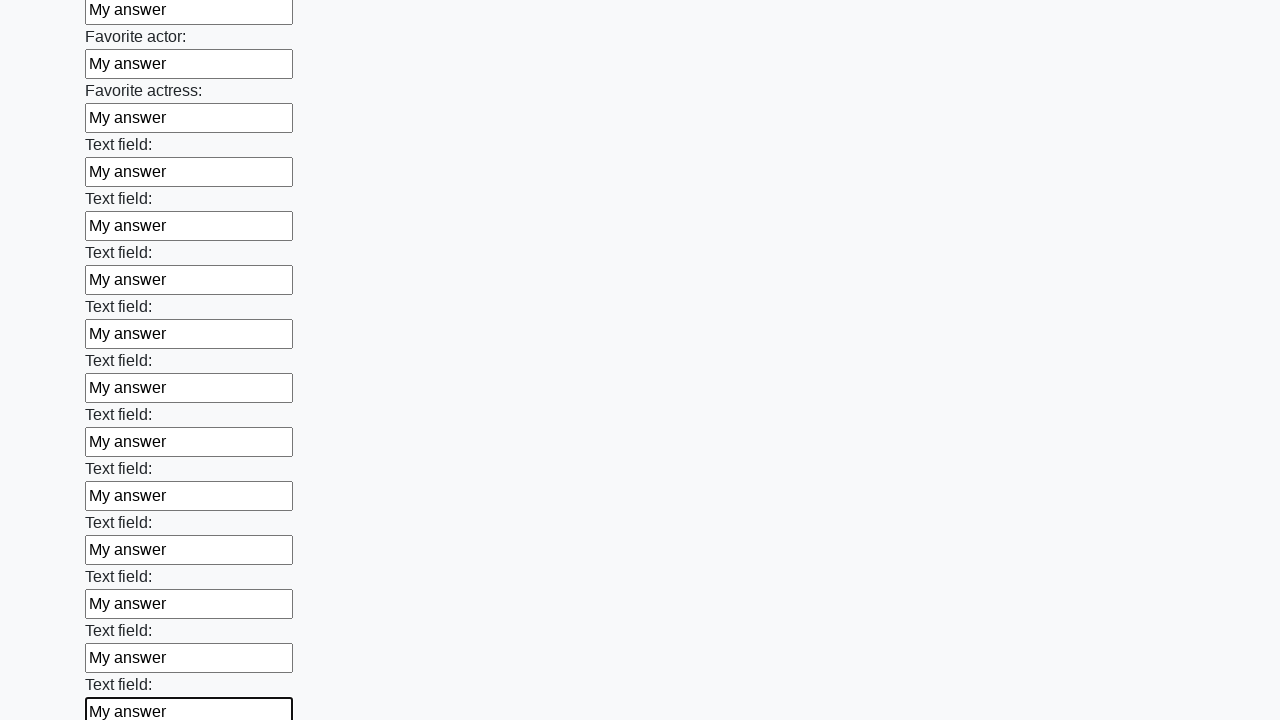

Filled form input field with 'My answer' on input >> nth=37
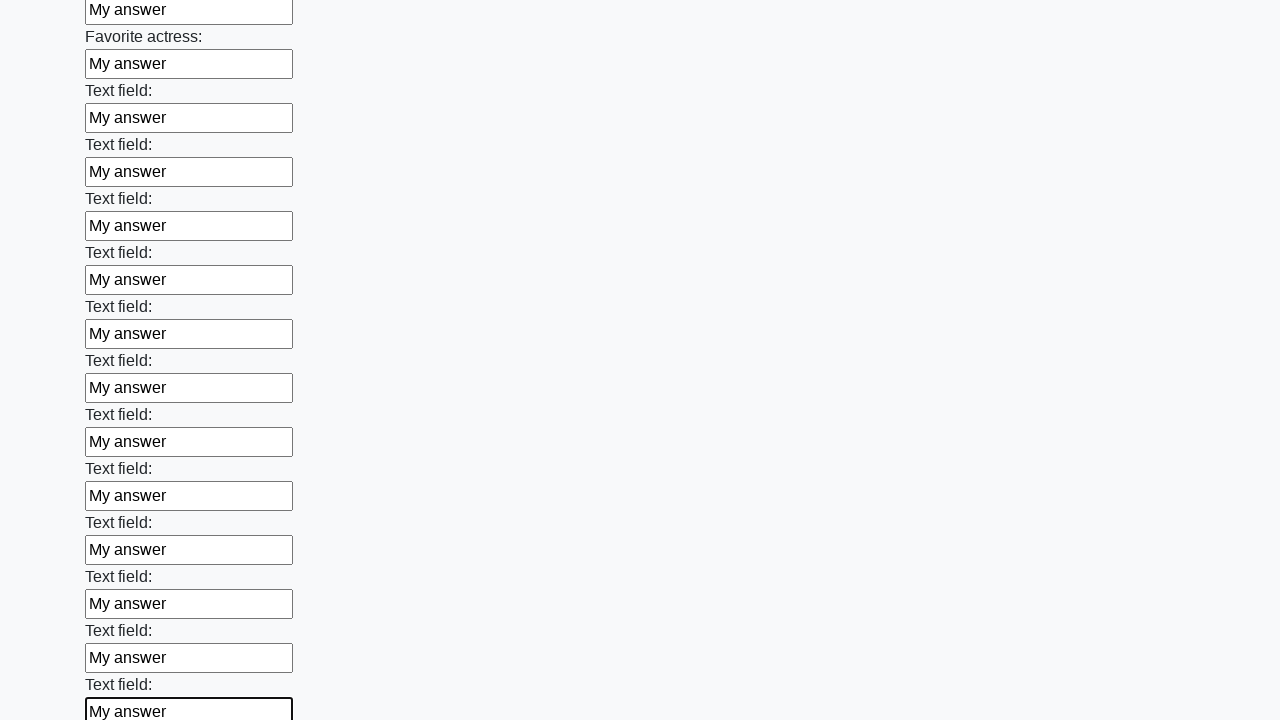

Filled form input field with 'My answer' on input >> nth=38
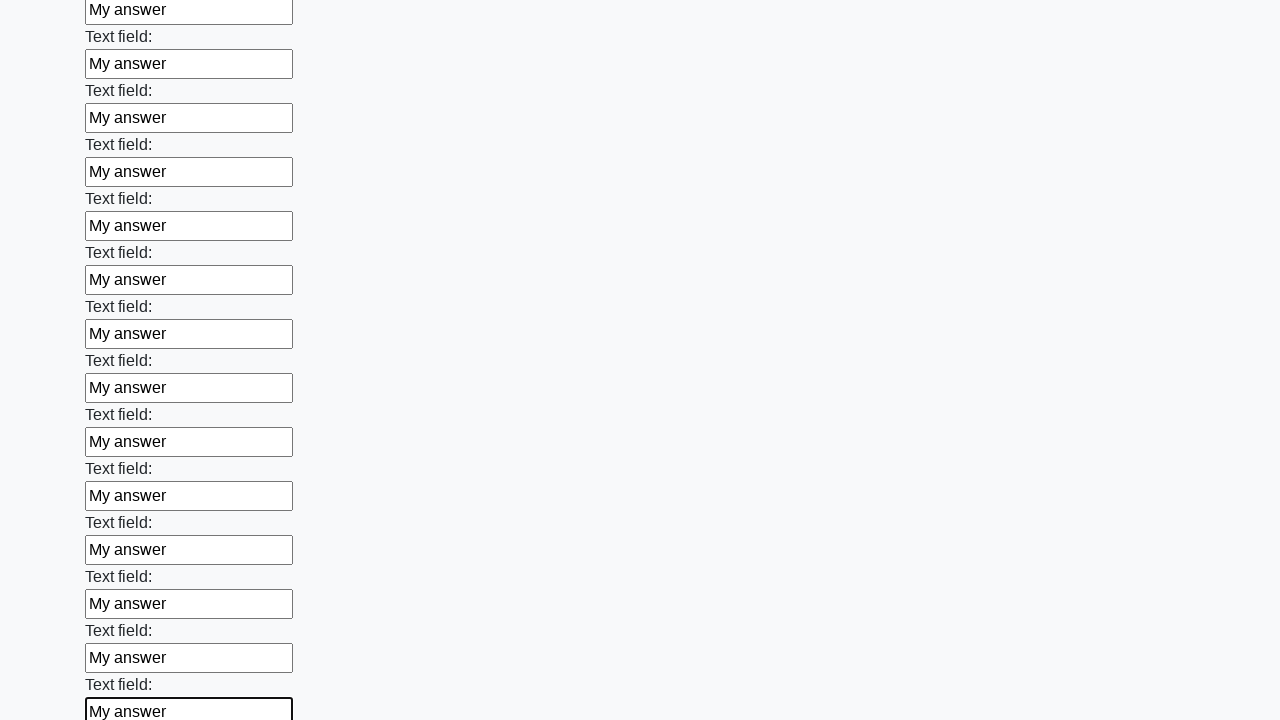

Filled form input field with 'My answer' on input >> nth=39
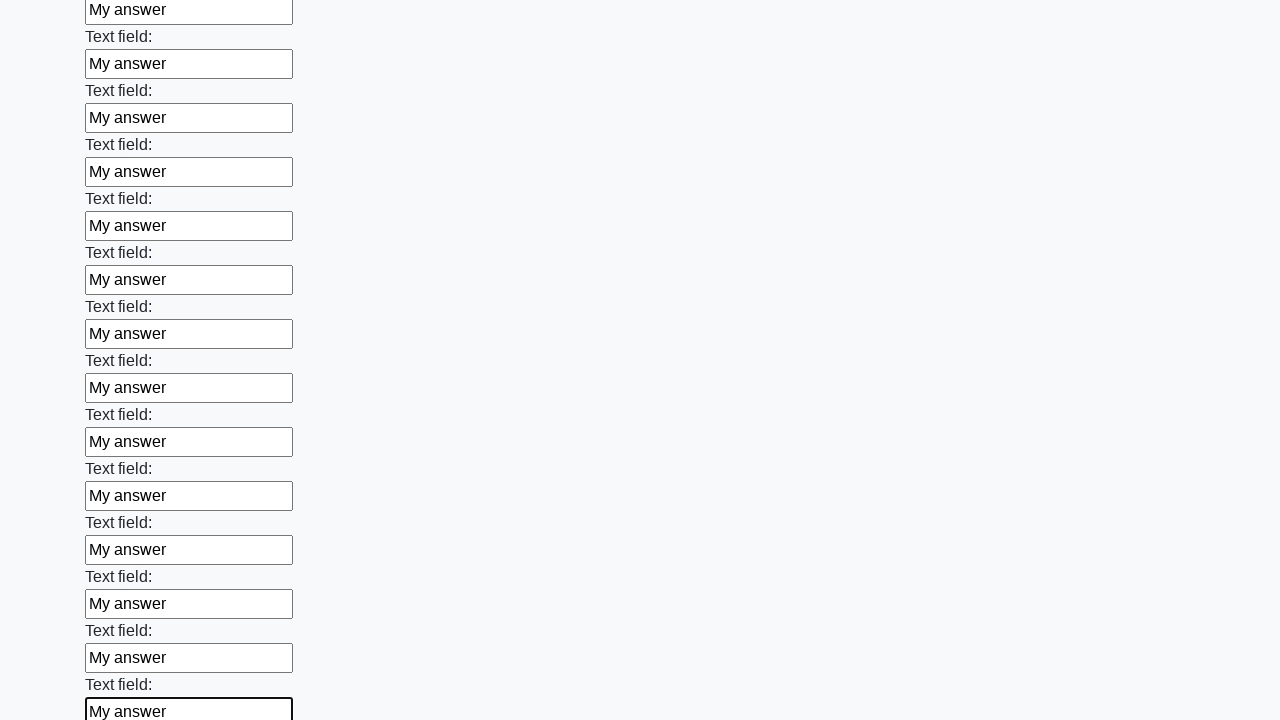

Filled form input field with 'My answer' on input >> nth=40
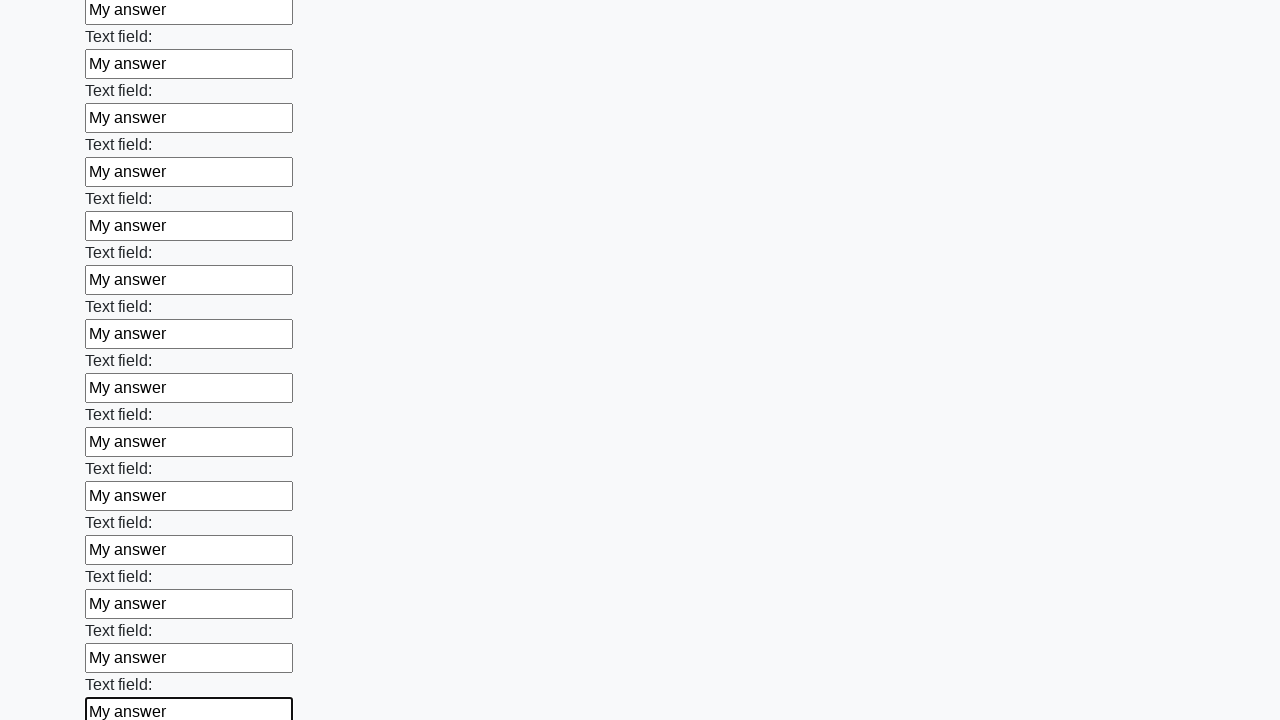

Filled form input field with 'My answer' on input >> nth=41
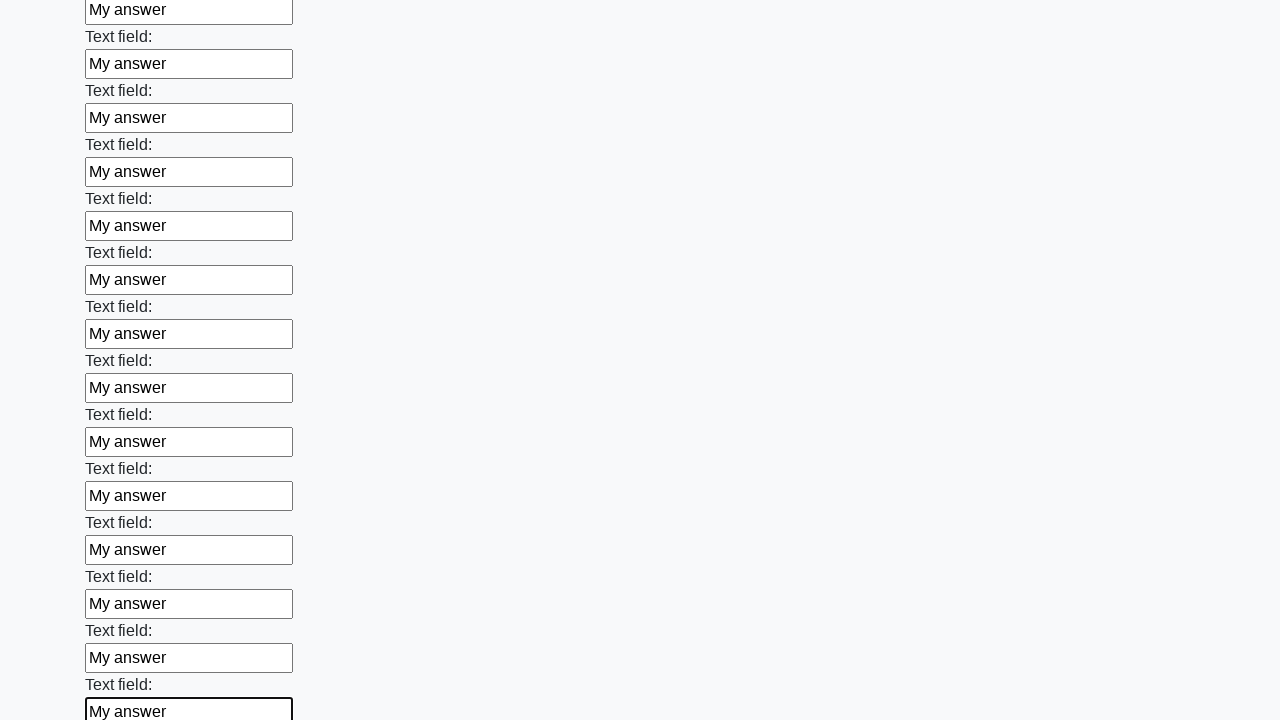

Filled form input field with 'My answer' on input >> nth=42
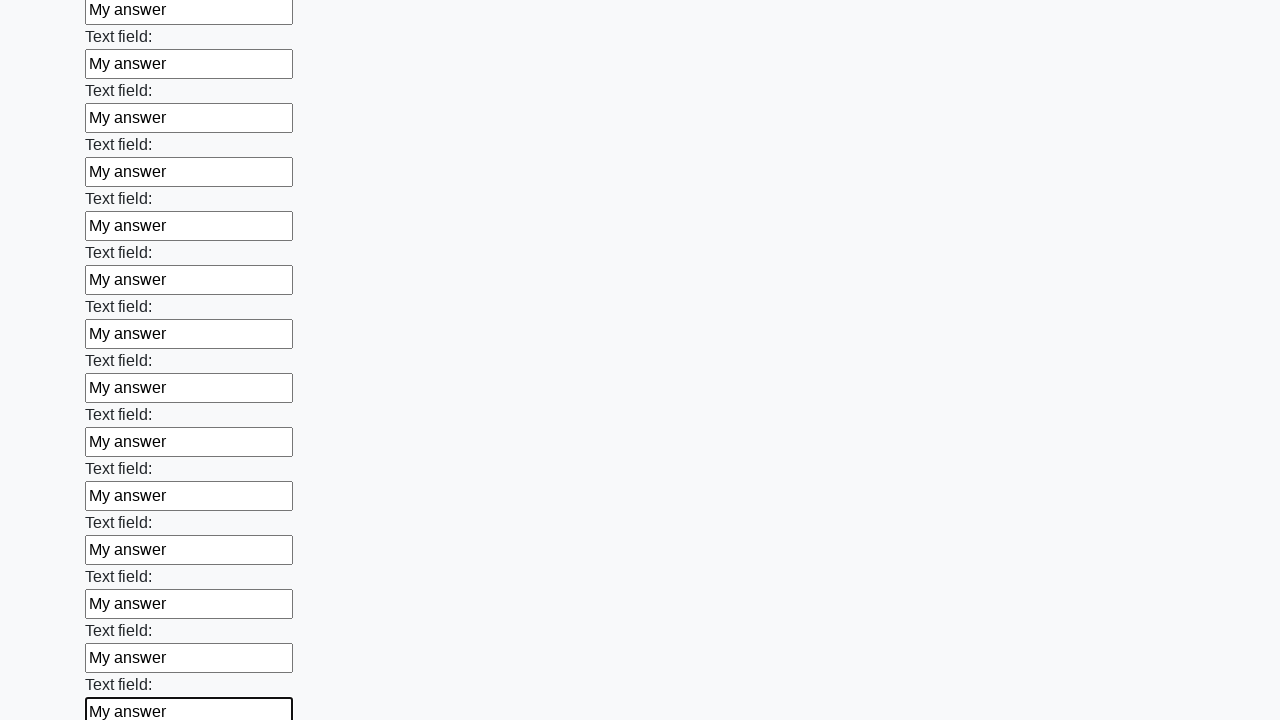

Filled form input field with 'My answer' on input >> nth=43
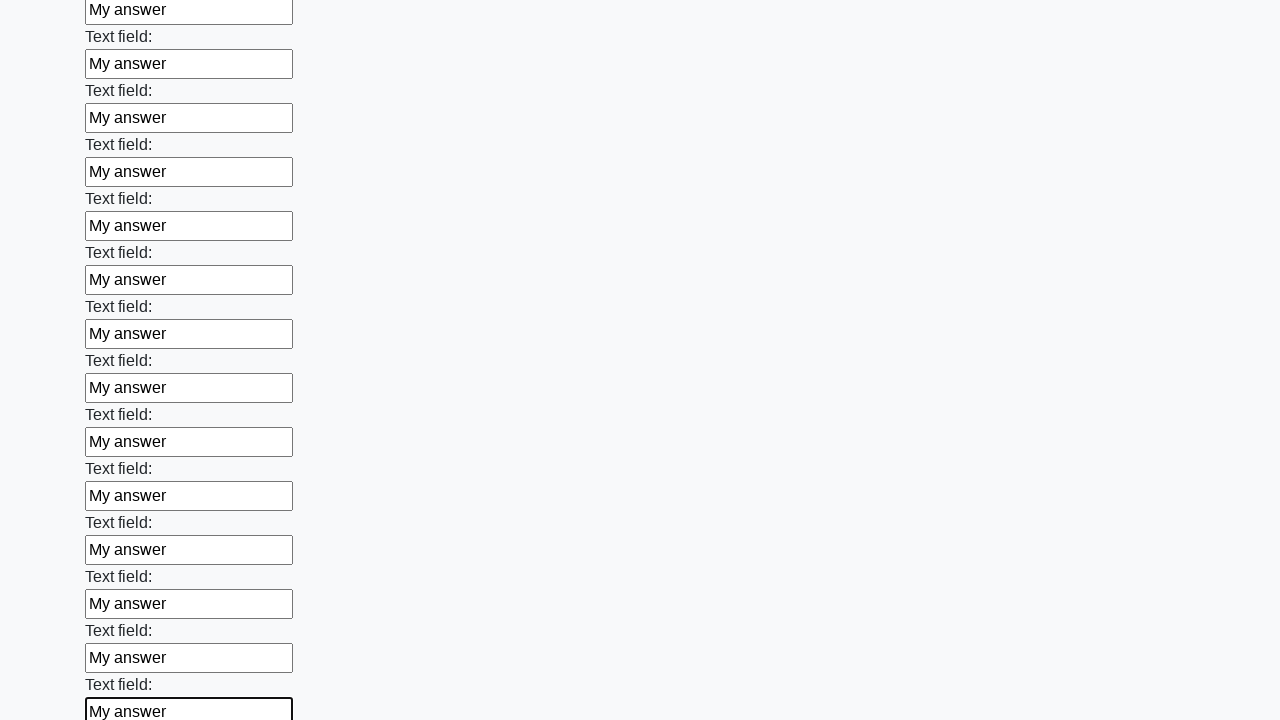

Filled form input field with 'My answer' on input >> nth=44
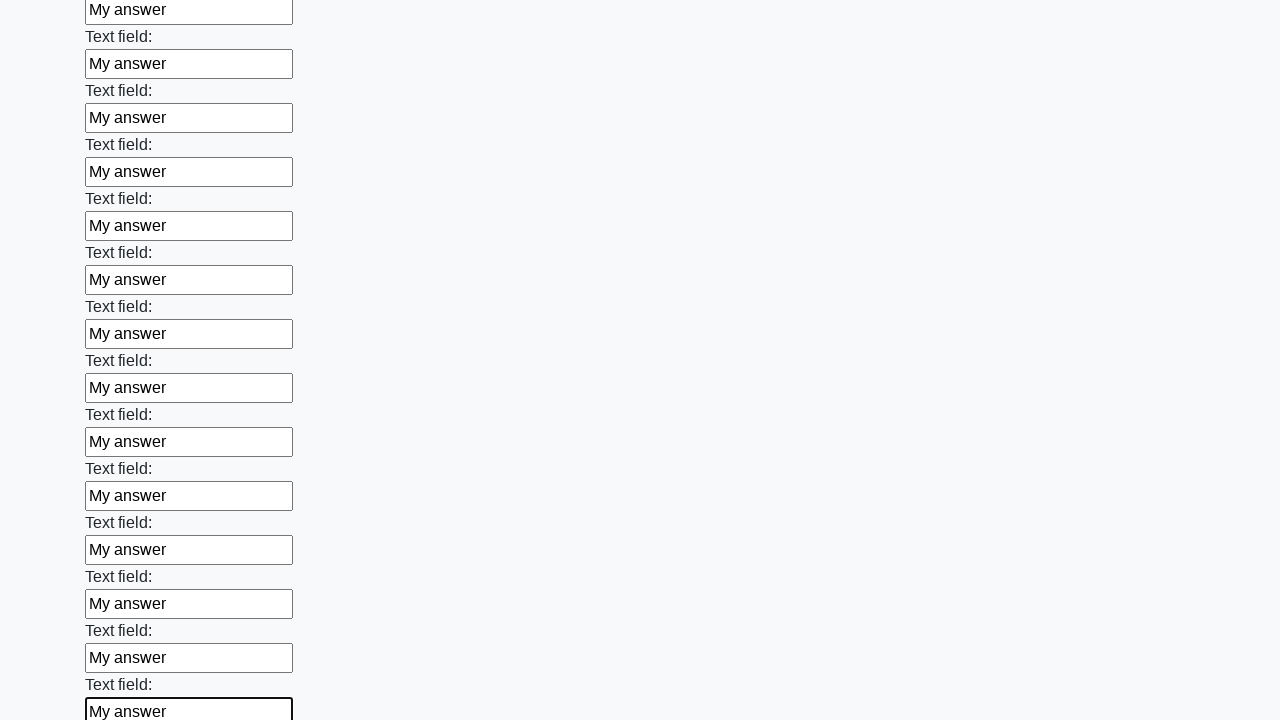

Filled form input field with 'My answer' on input >> nth=45
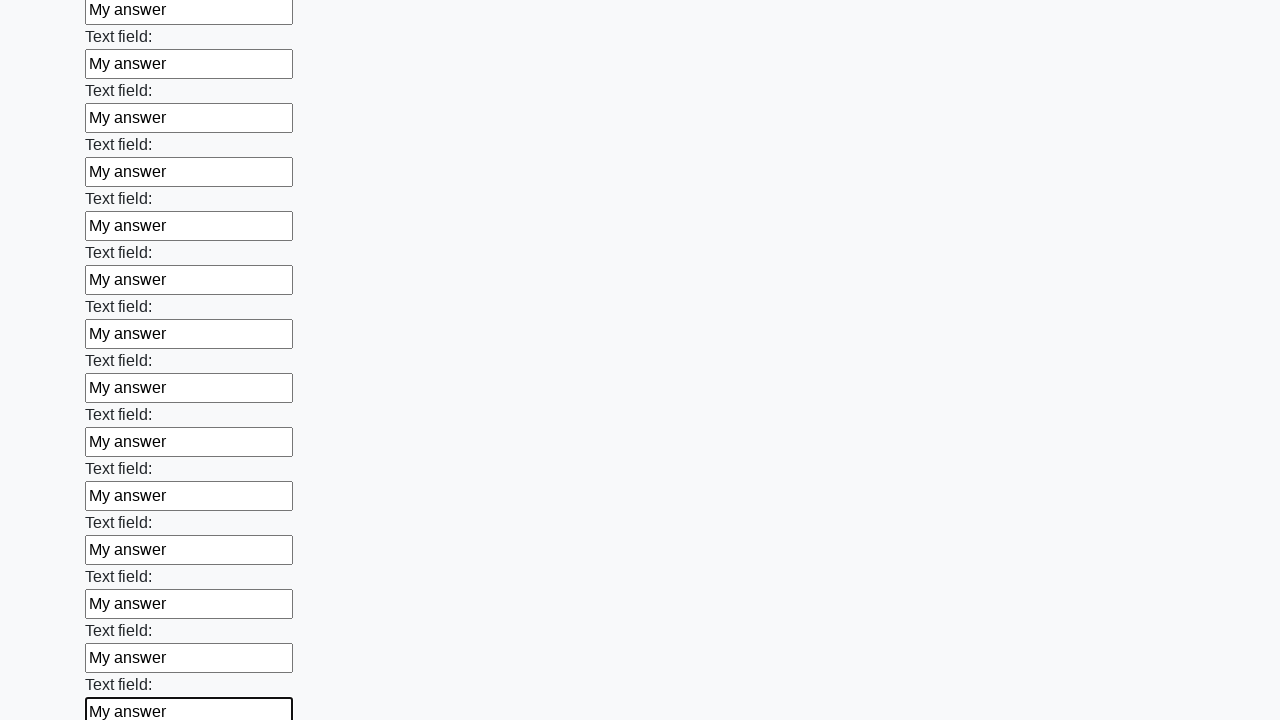

Filled form input field with 'My answer' on input >> nth=46
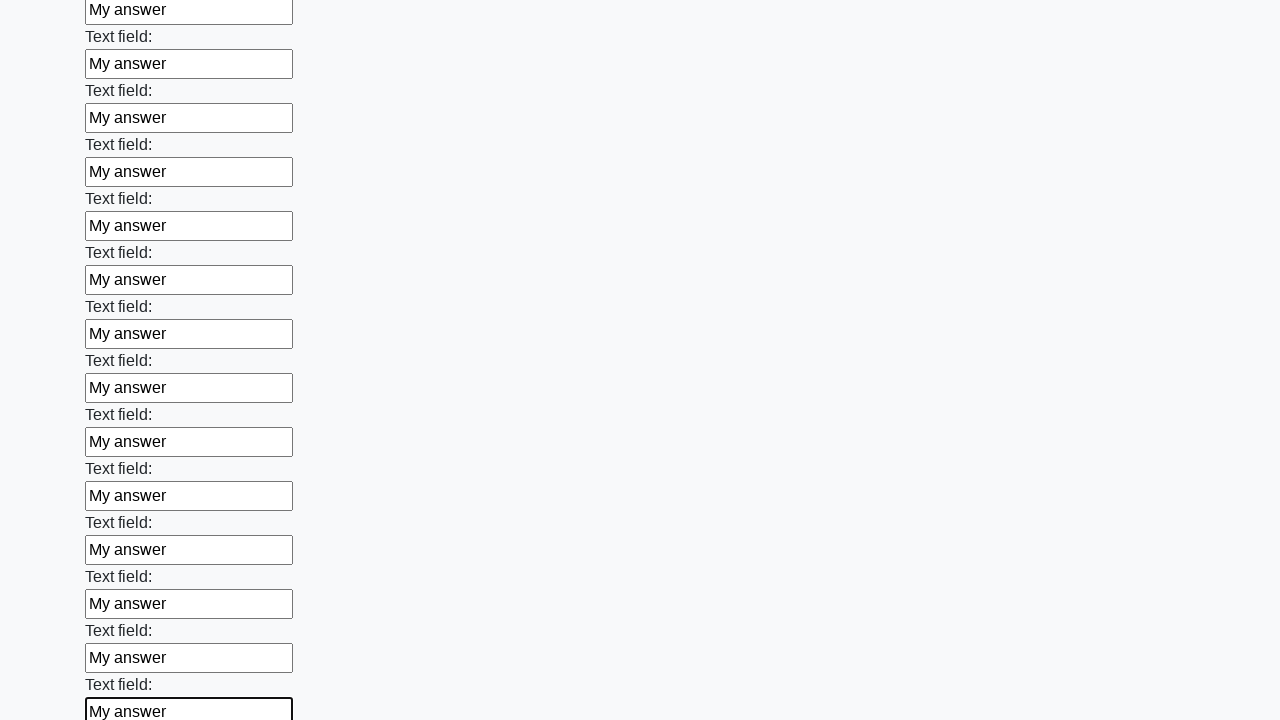

Filled form input field with 'My answer' on input >> nth=47
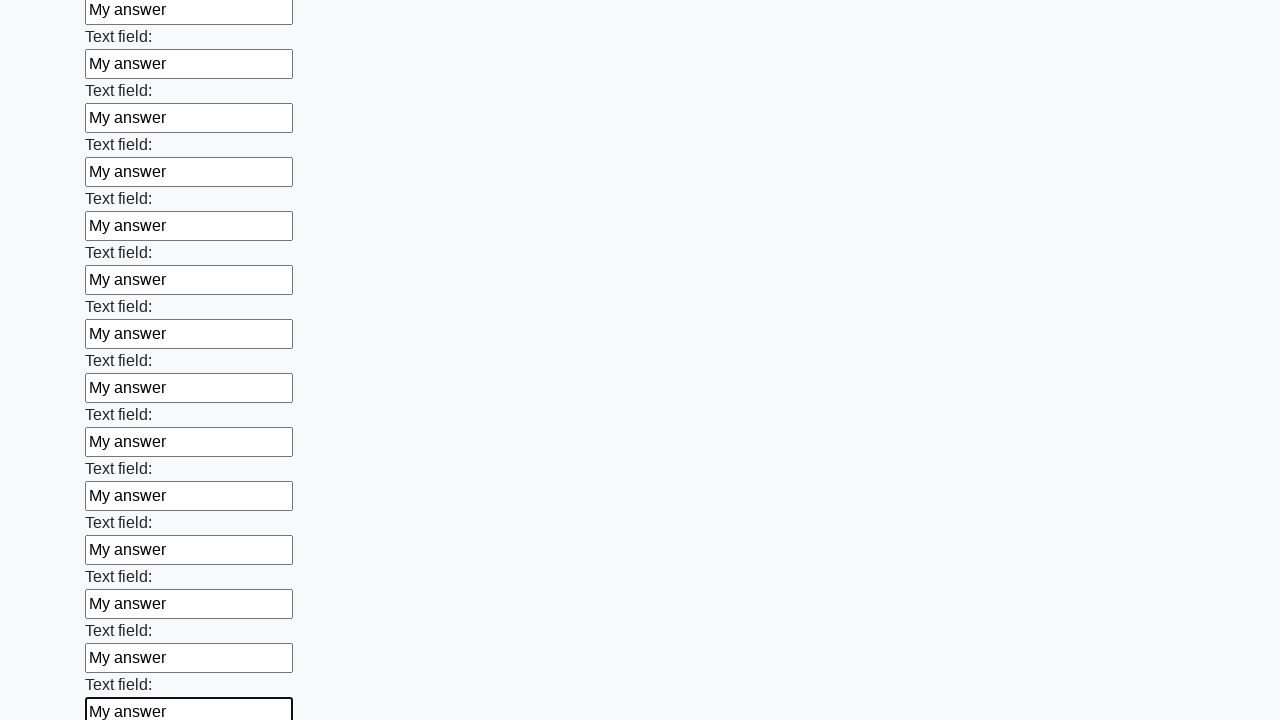

Filled form input field with 'My answer' on input >> nth=48
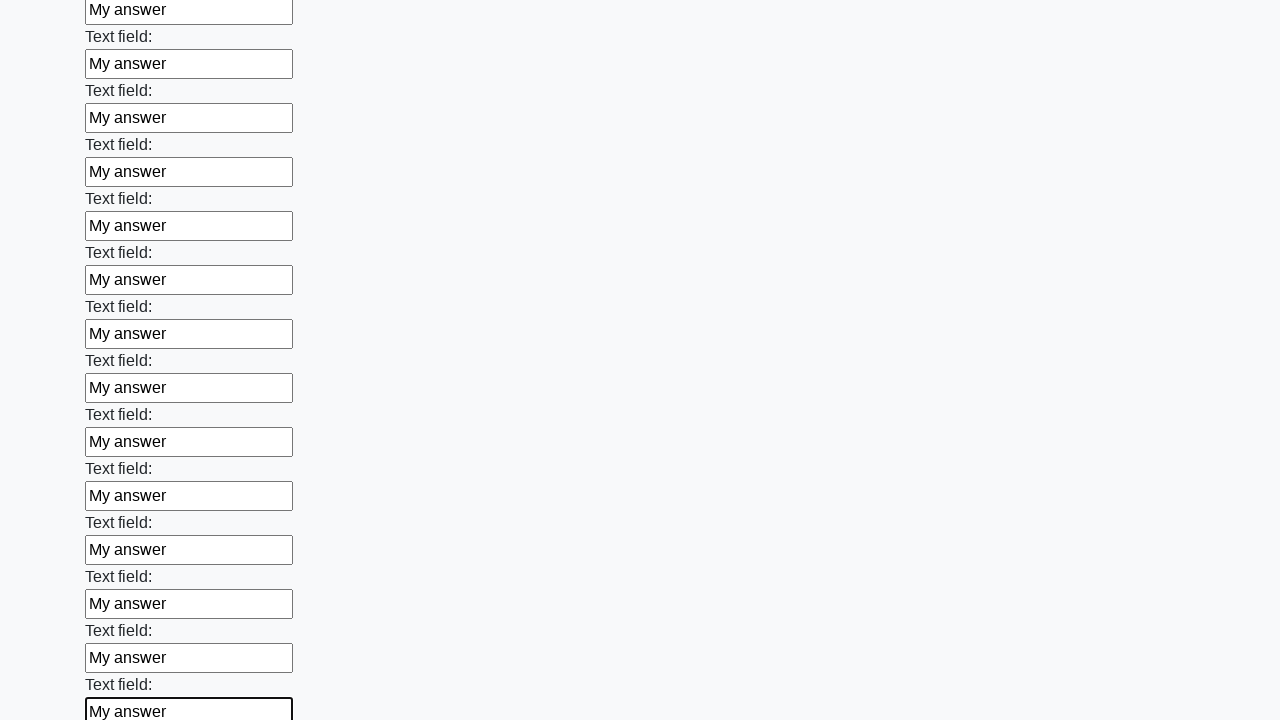

Filled form input field with 'My answer' on input >> nth=49
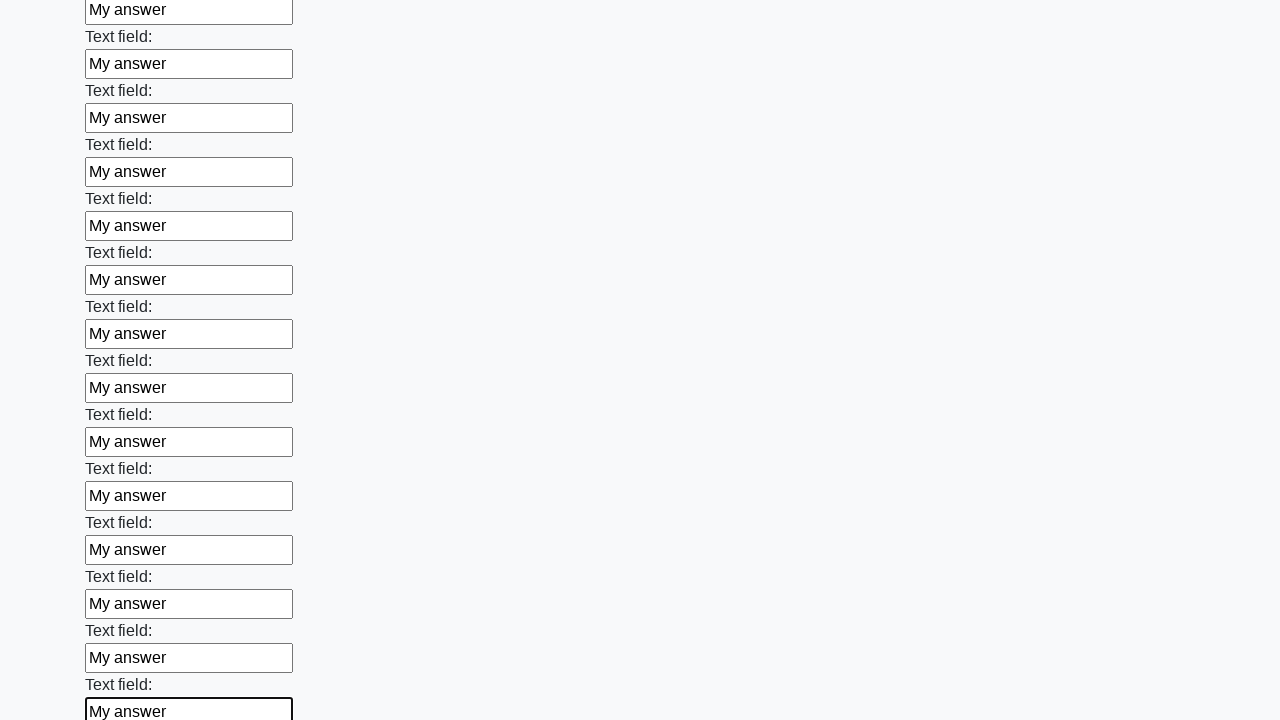

Filled form input field with 'My answer' on input >> nth=50
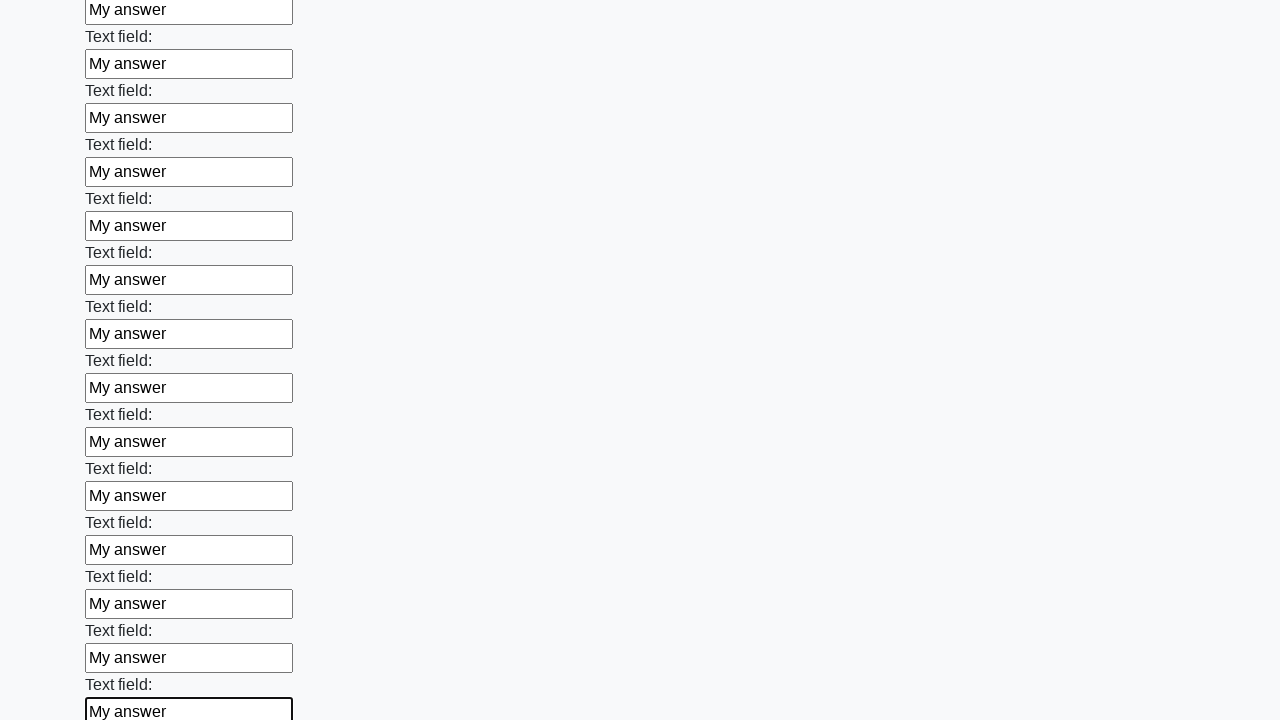

Filled form input field with 'My answer' on input >> nth=51
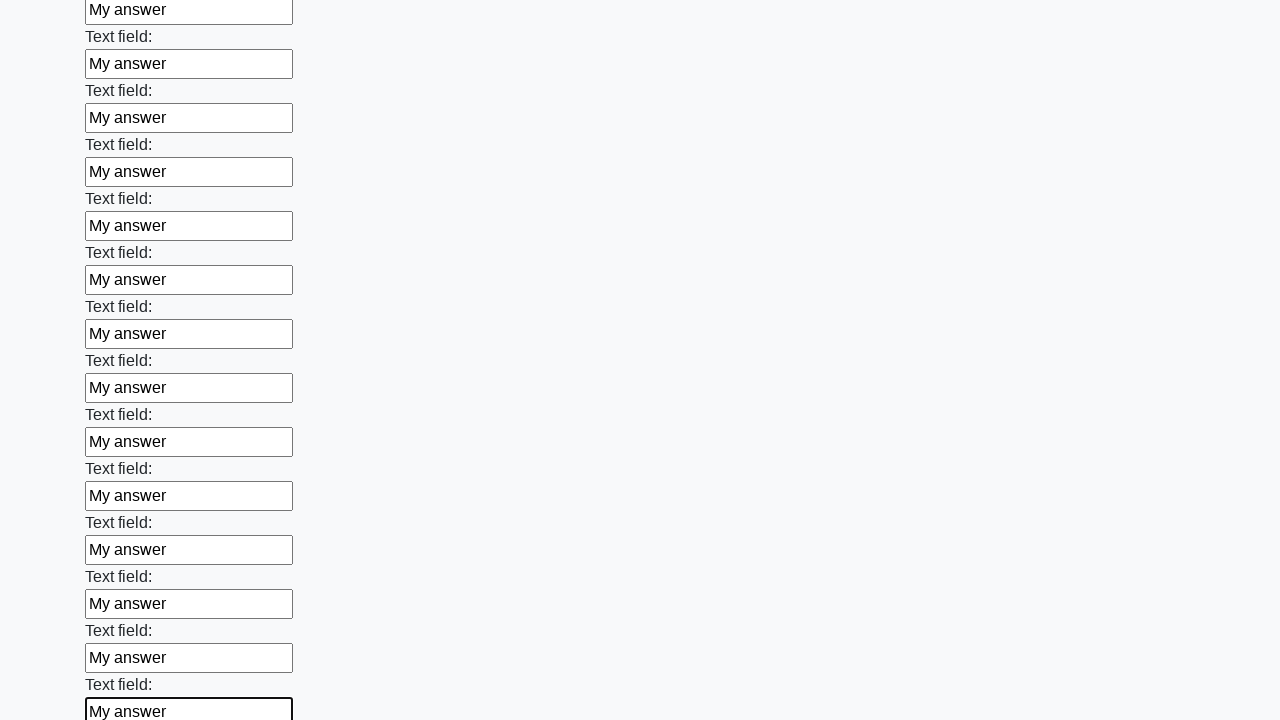

Filled form input field with 'My answer' on input >> nth=52
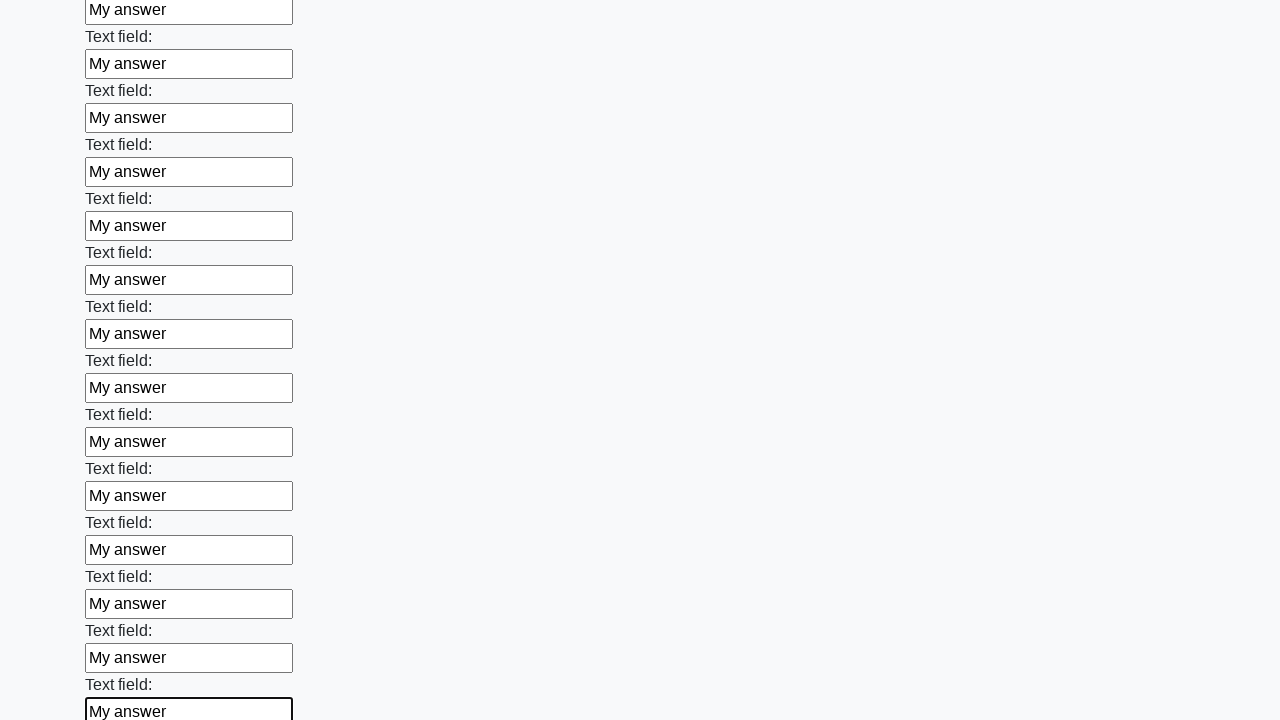

Filled form input field with 'My answer' on input >> nth=53
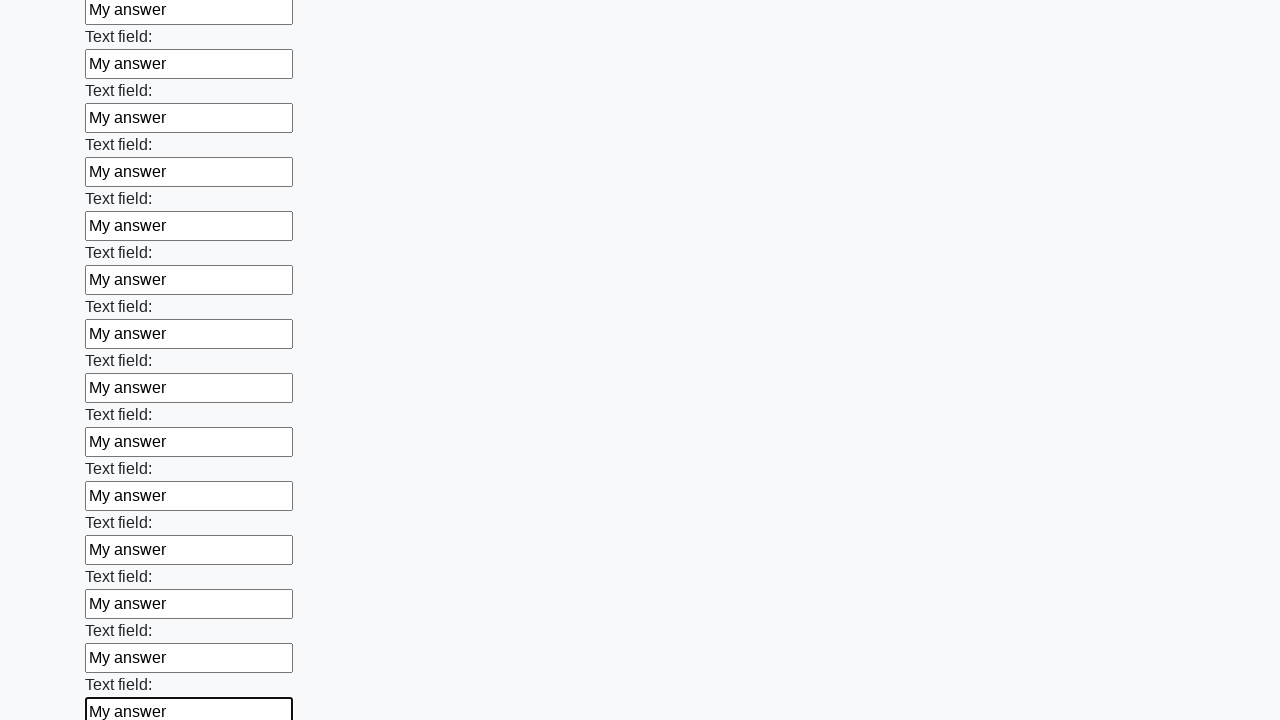

Filled form input field with 'My answer' on input >> nth=54
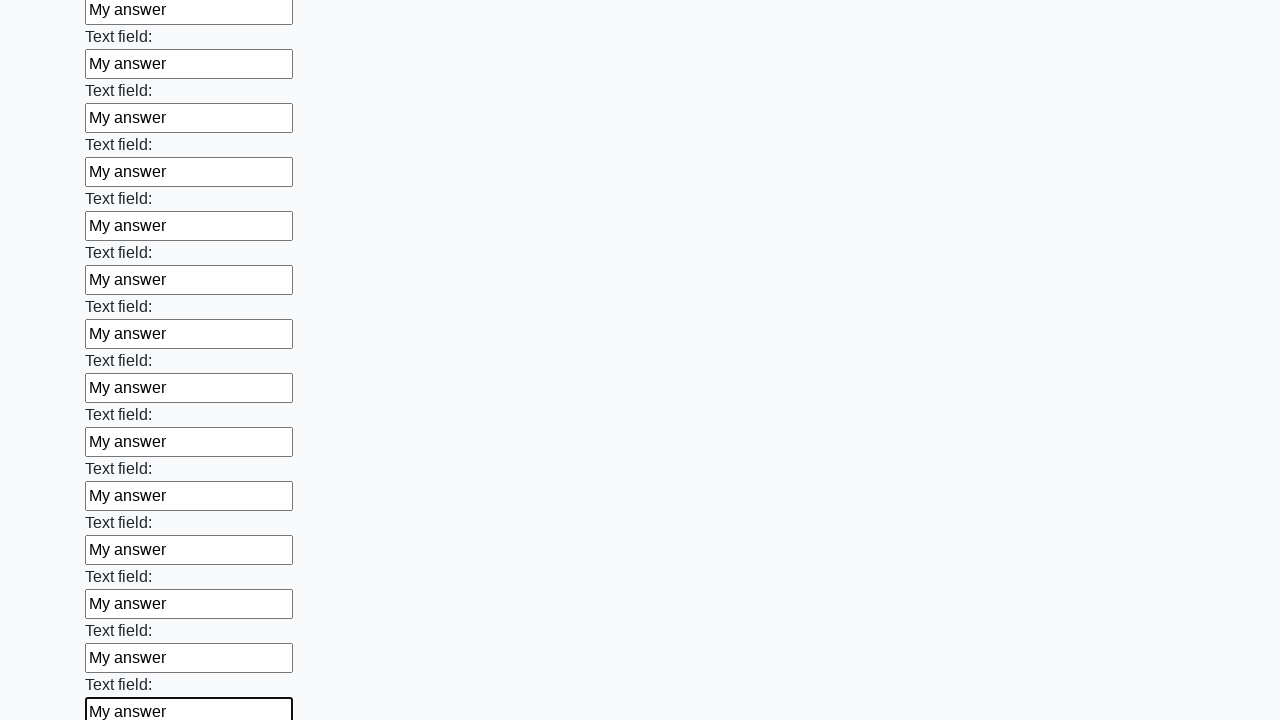

Filled form input field with 'My answer' on input >> nth=55
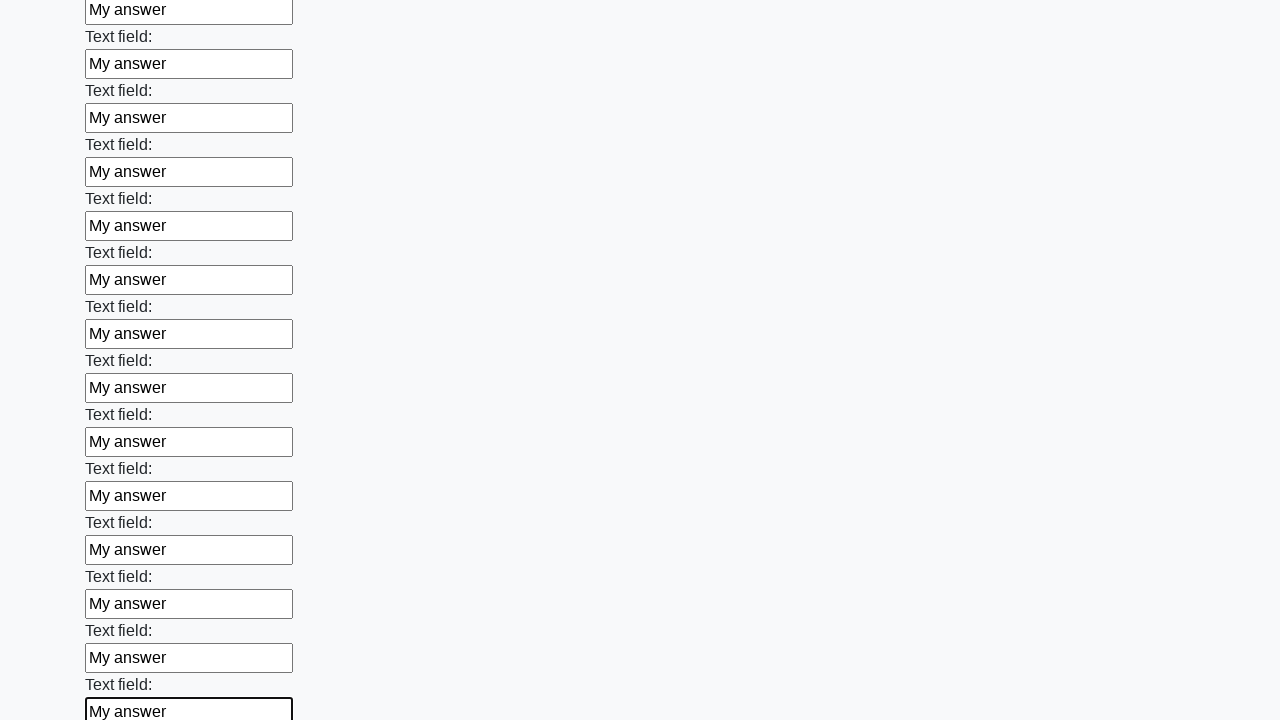

Filled form input field with 'My answer' on input >> nth=56
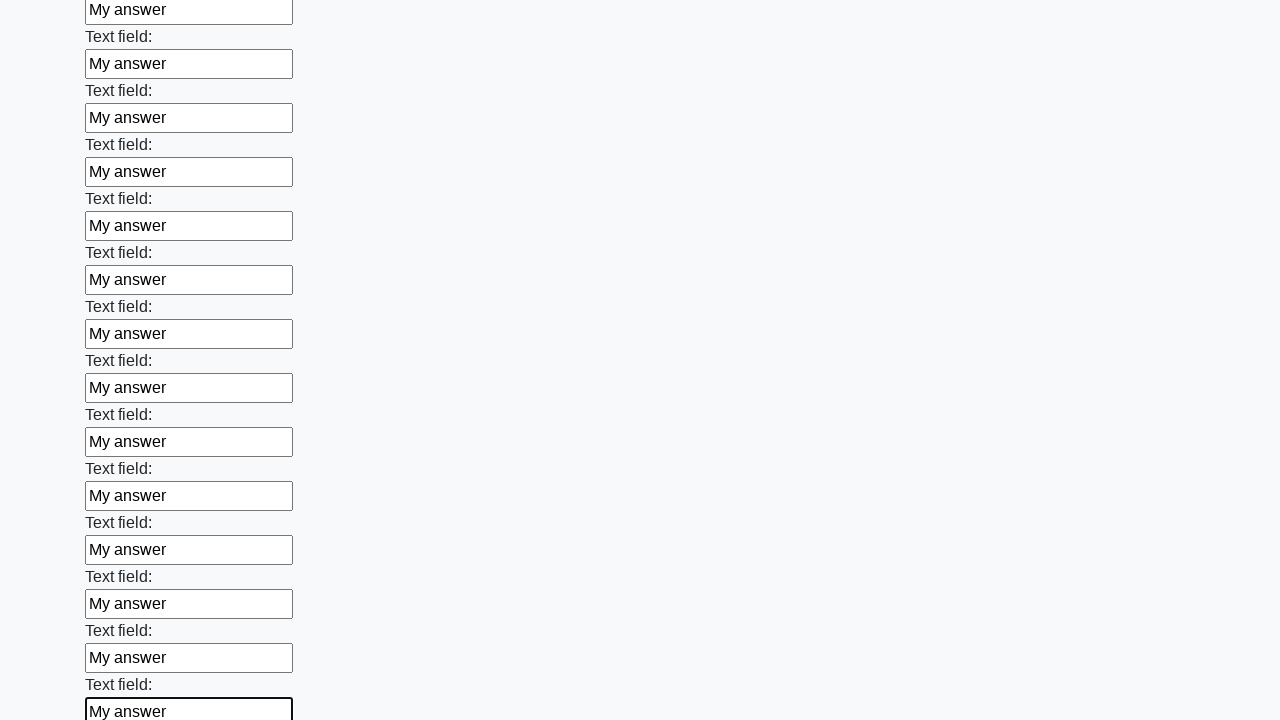

Filled form input field with 'My answer' on input >> nth=57
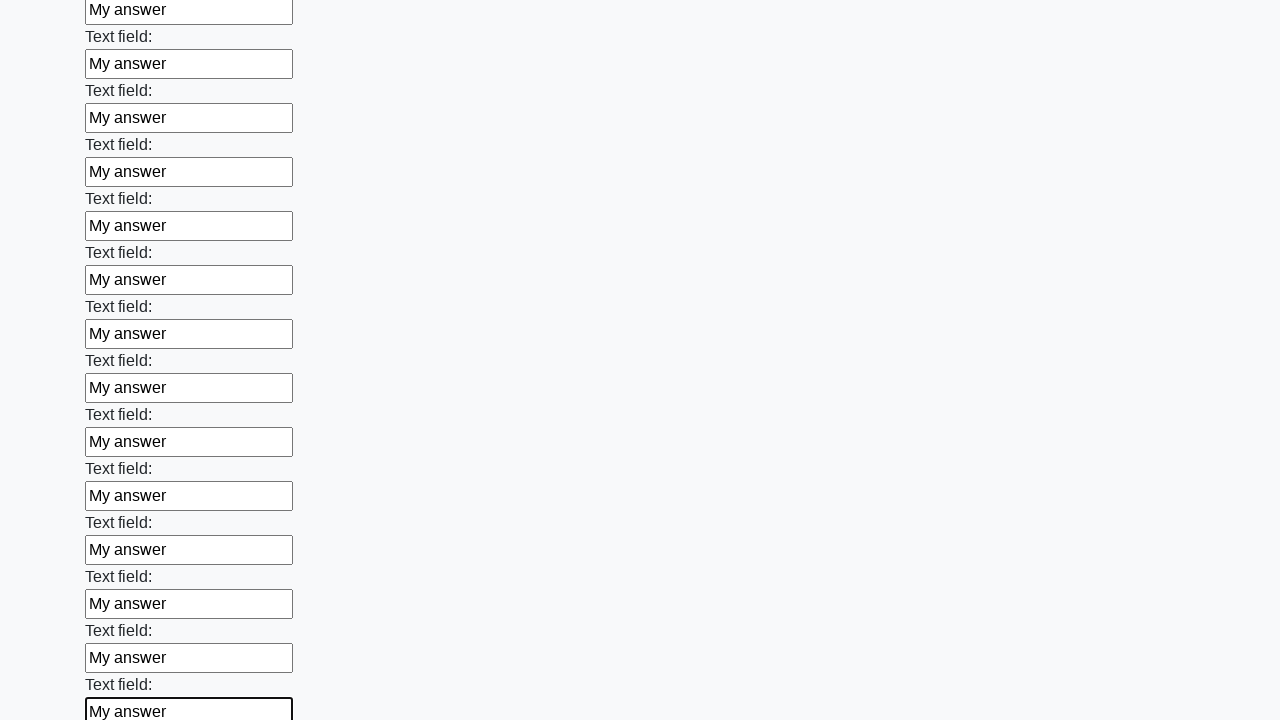

Filled form input field with 'My answer' on input >> nth=58
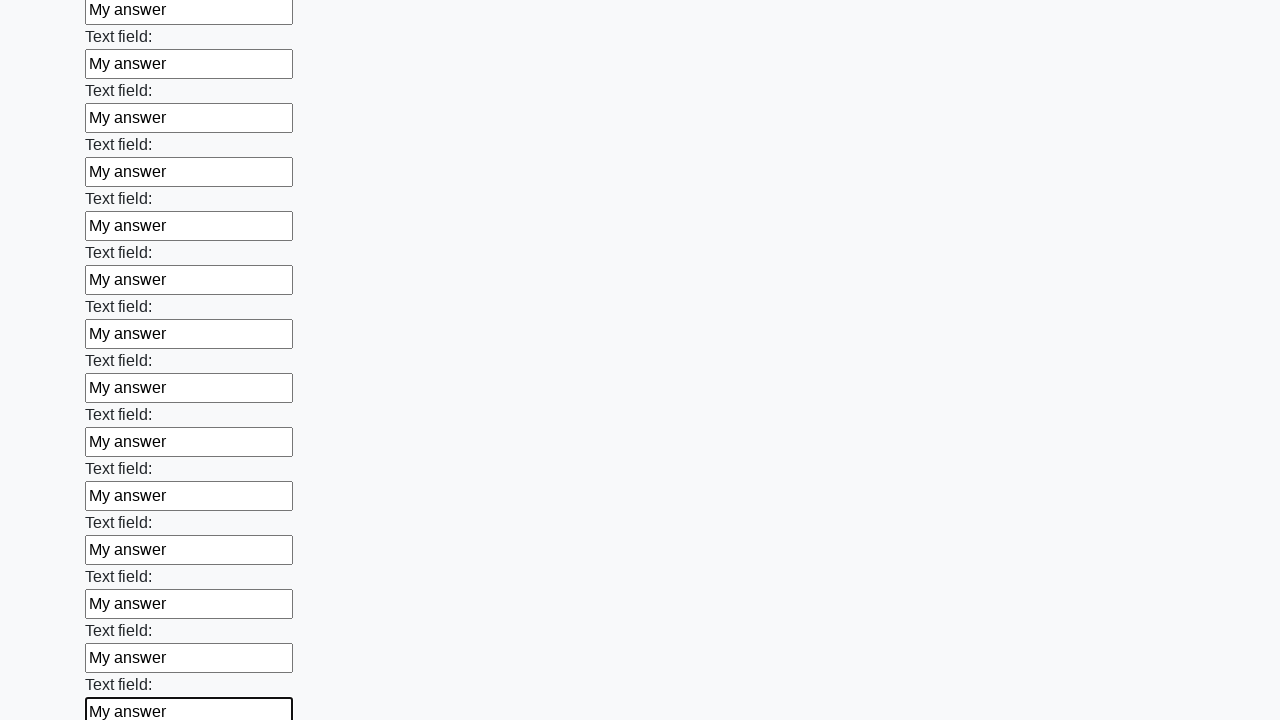

Filled form input field with 'My answer' on input >> nth=59
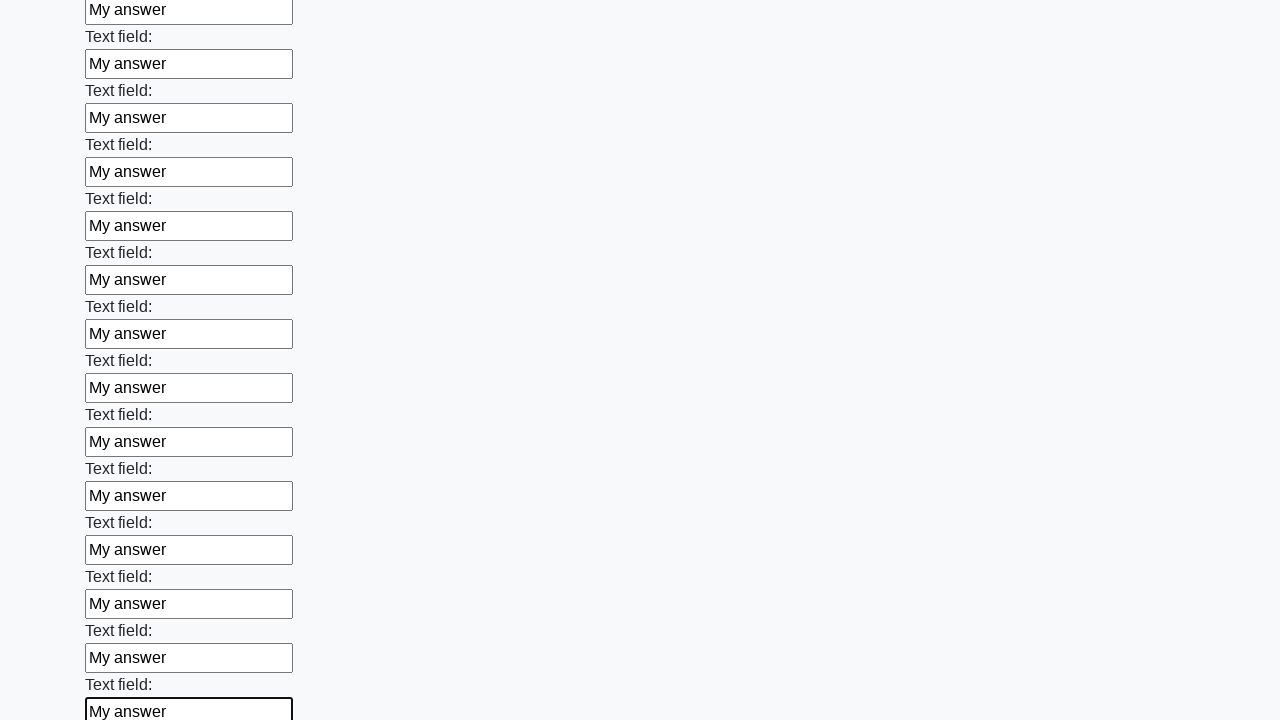

Filled form input field with 'My answer' on input >> nth=60
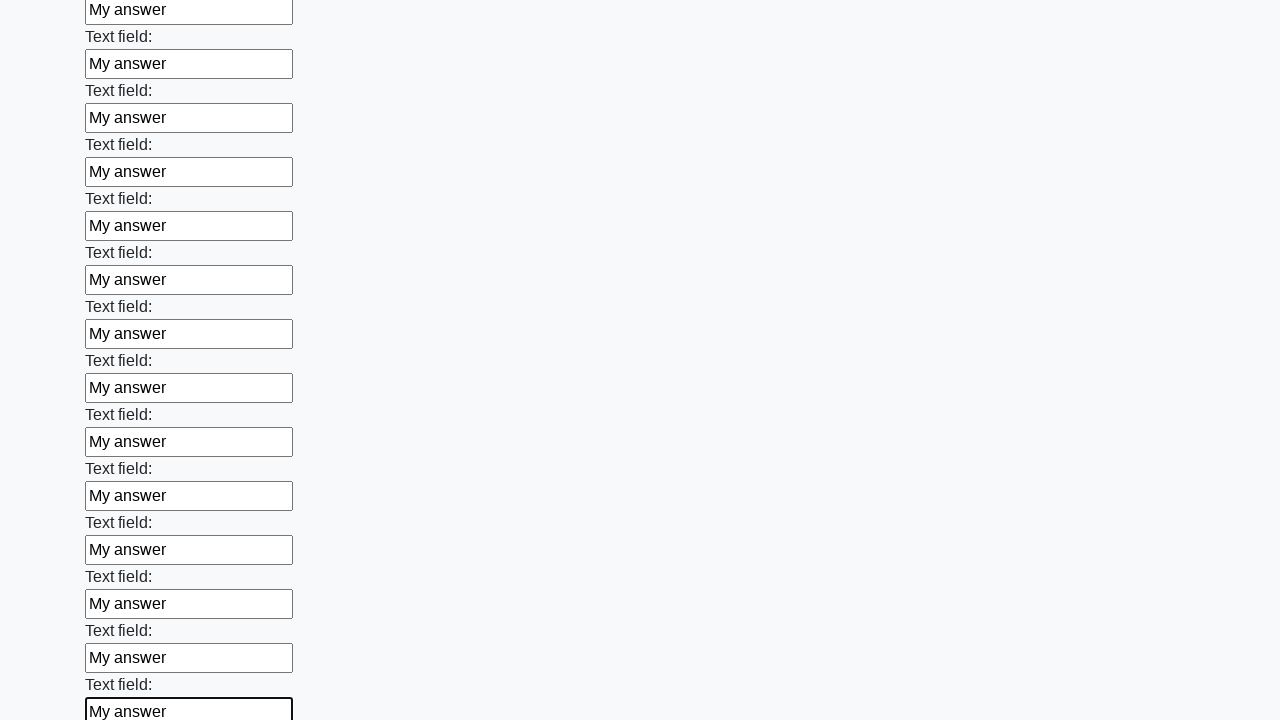

Filled form input field with 'My answer' on input >> nth=61
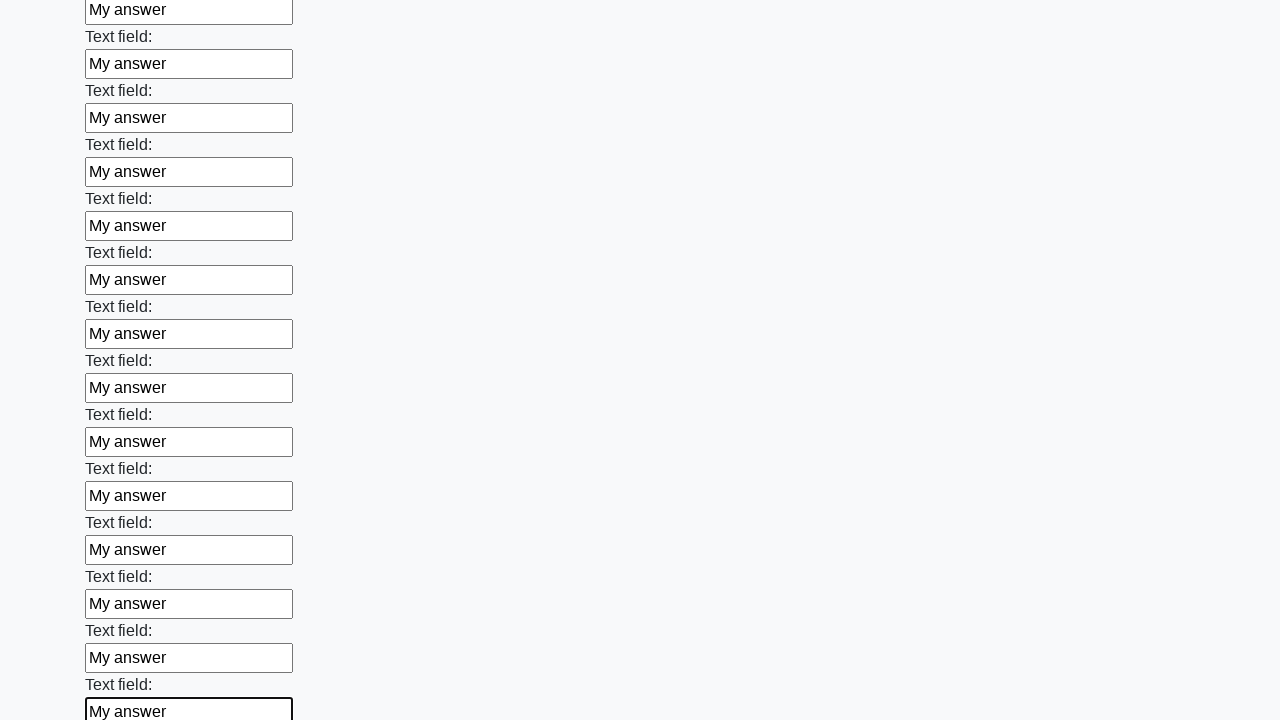

Filled form input field with 'My answer' on input >> nth=62
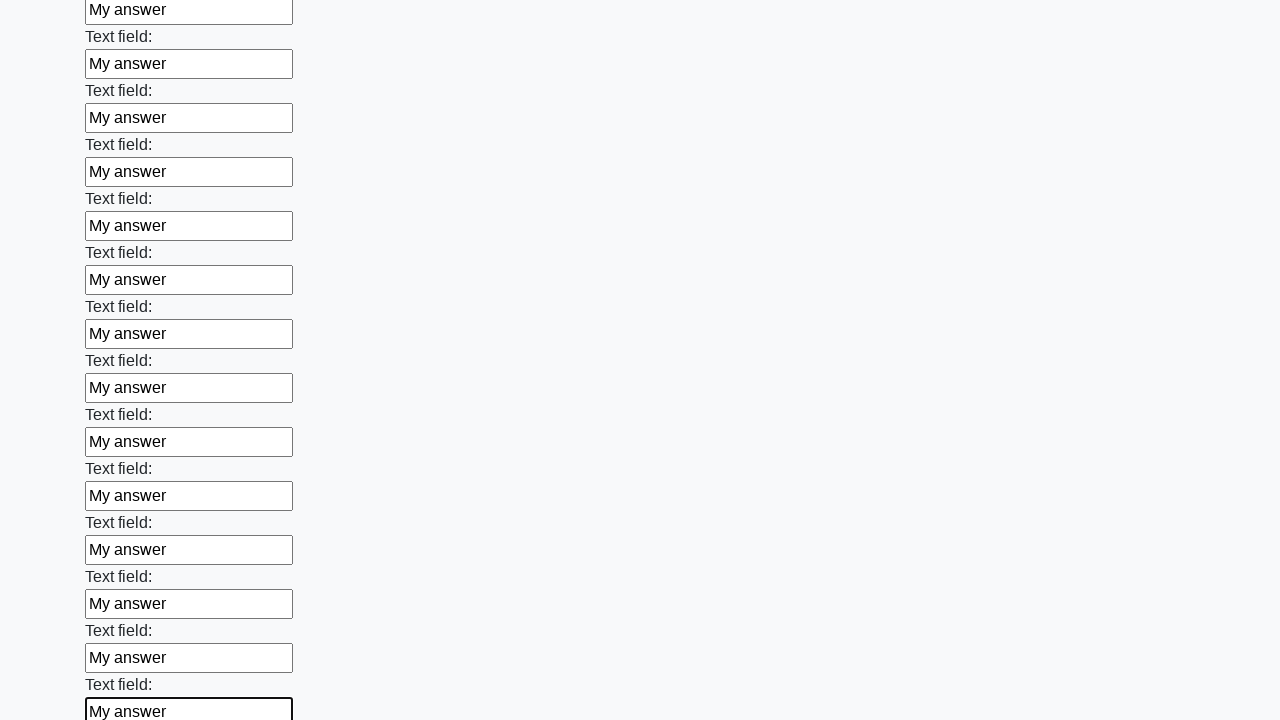

Filled form input field with 'My answer' on input >> nth=63
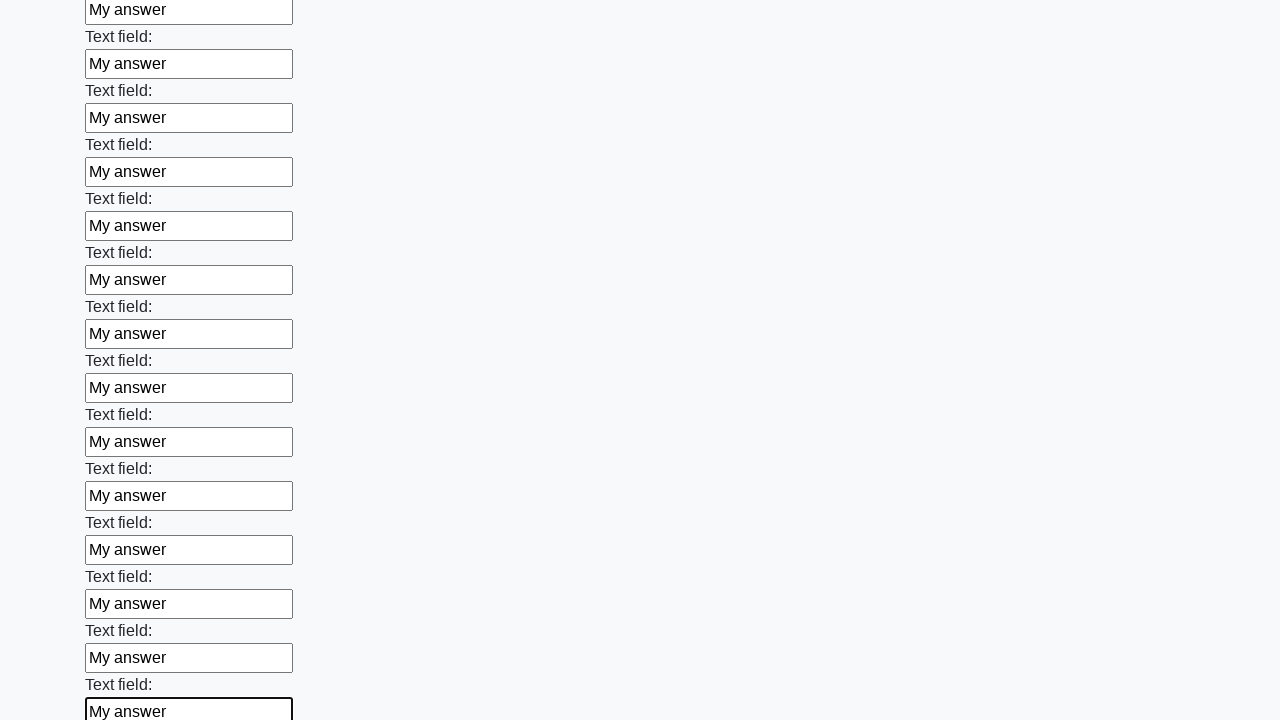

Filled form input field with 'My answer' on input >> nth=64
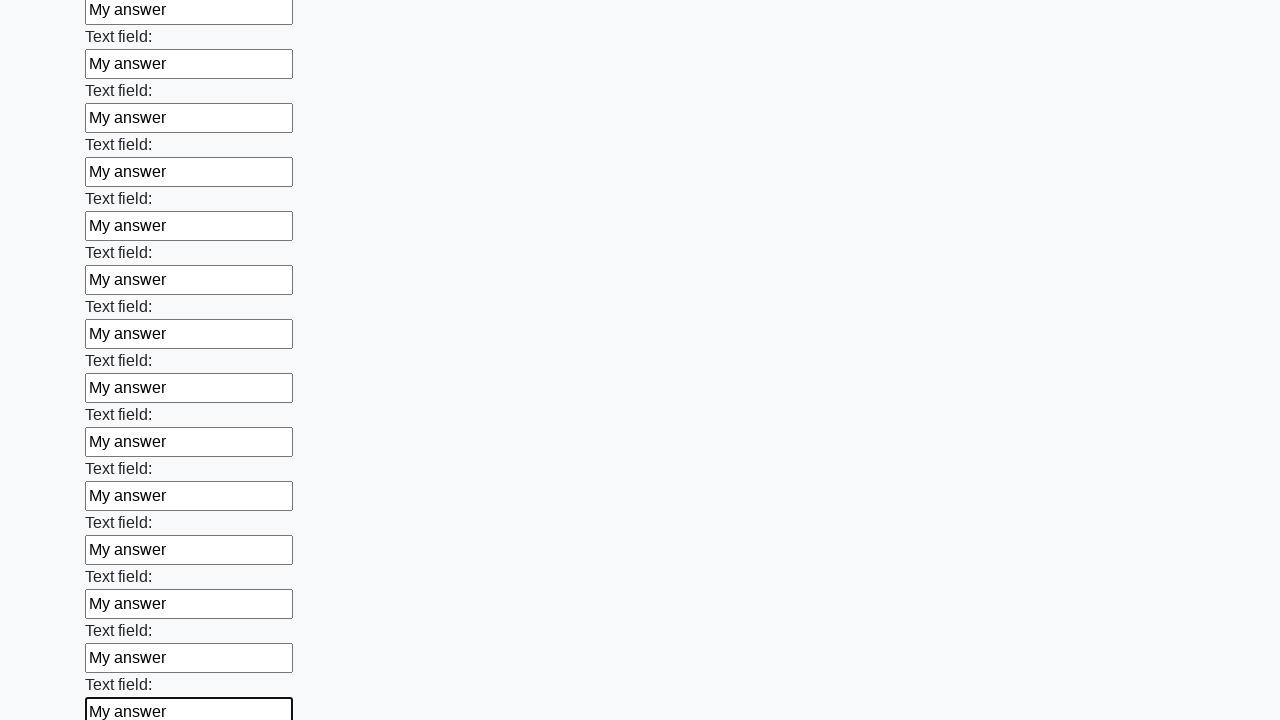

Filled form input field with 'My answer' on input >> nth=65
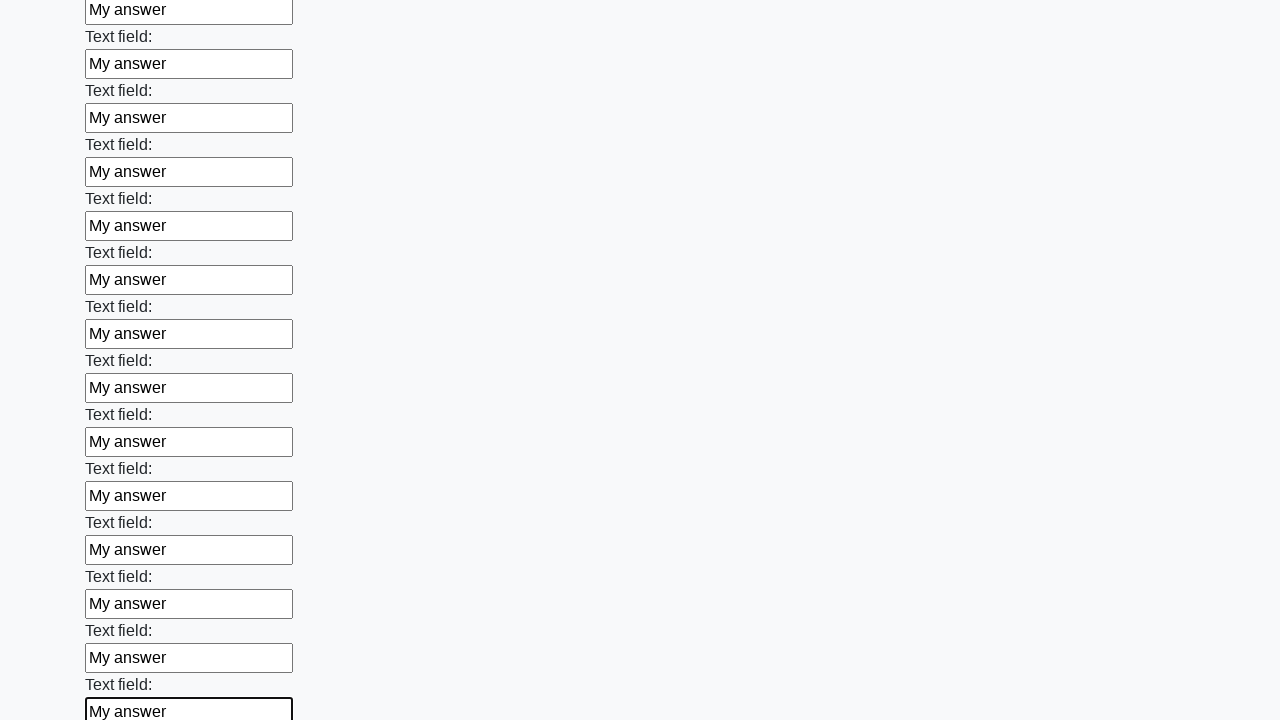

Filled form input field with 'My answer' on input >> nth=66
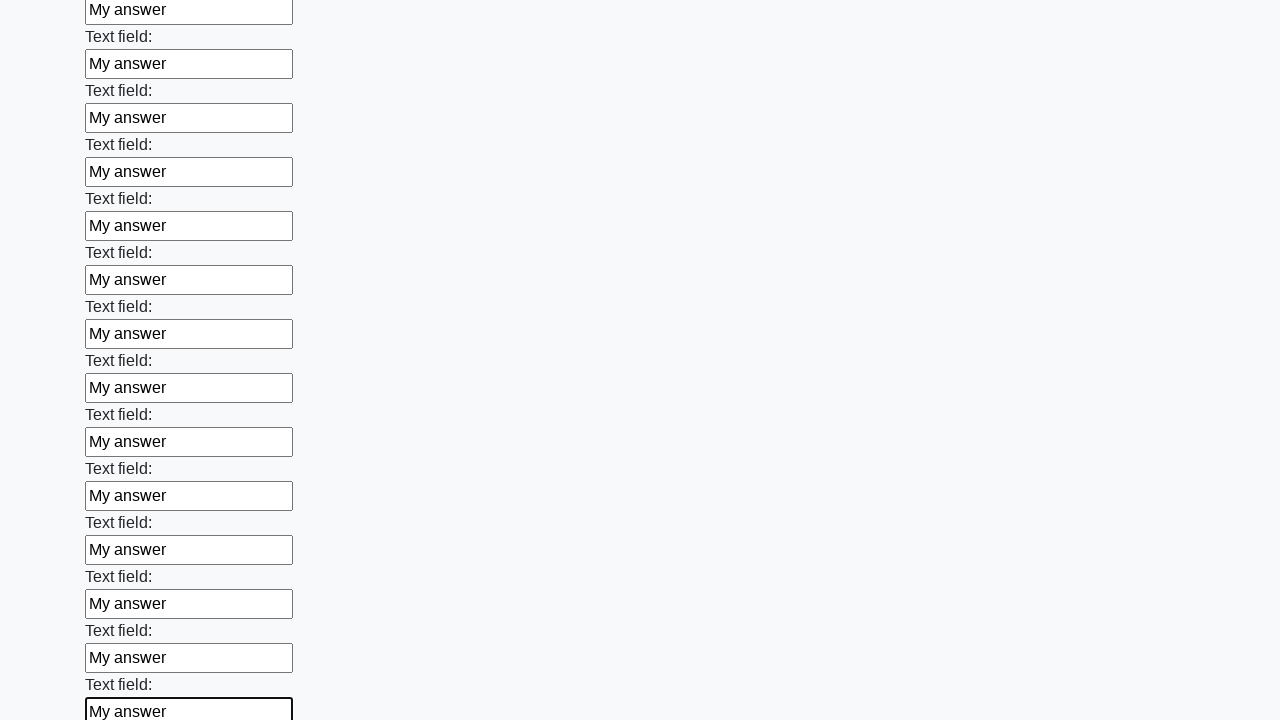

Filled form input field with 'My answer' on input >> nth=67
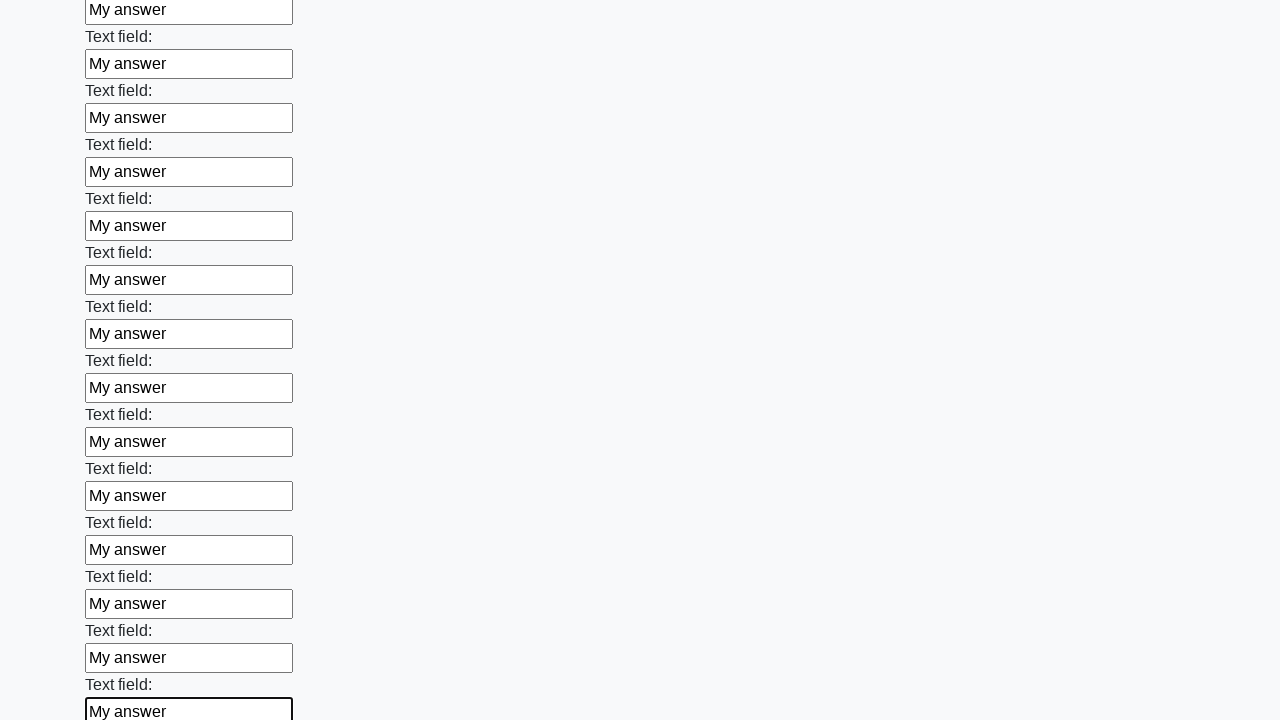

Filled form input field with 'My answer' on input >> nth=68
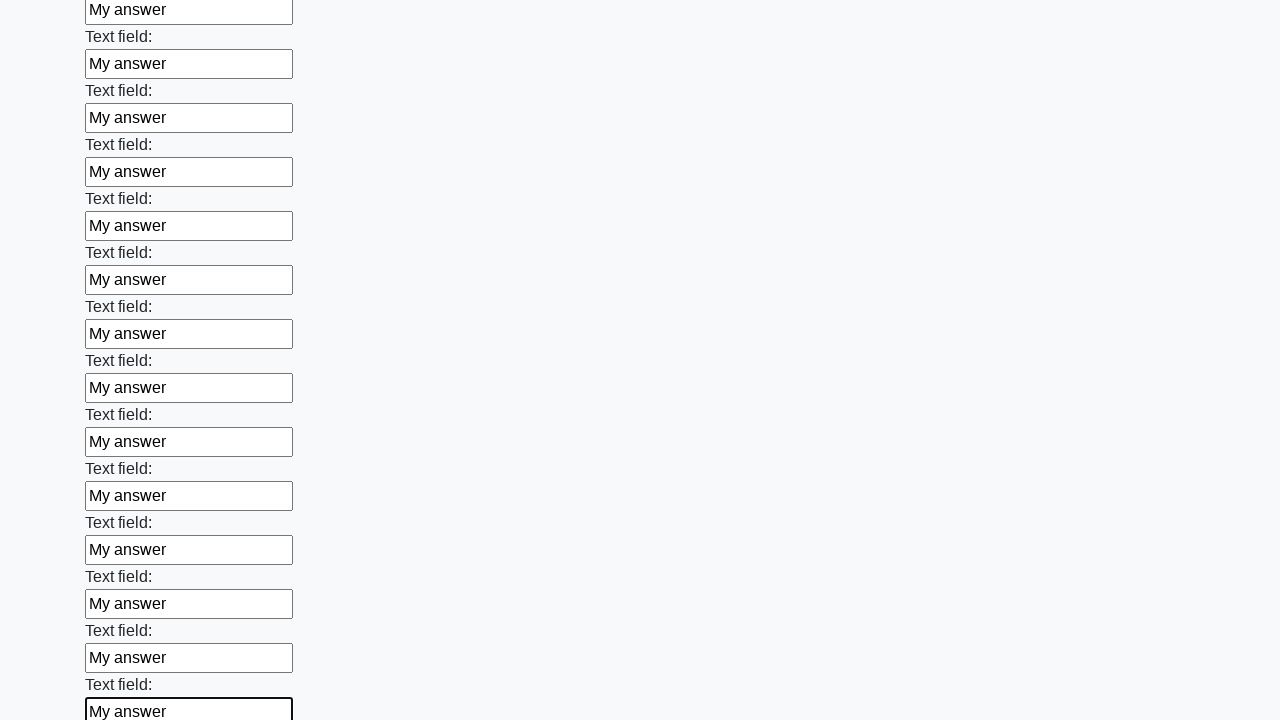

Filled form input field with 'My answer' on input >> nth=69
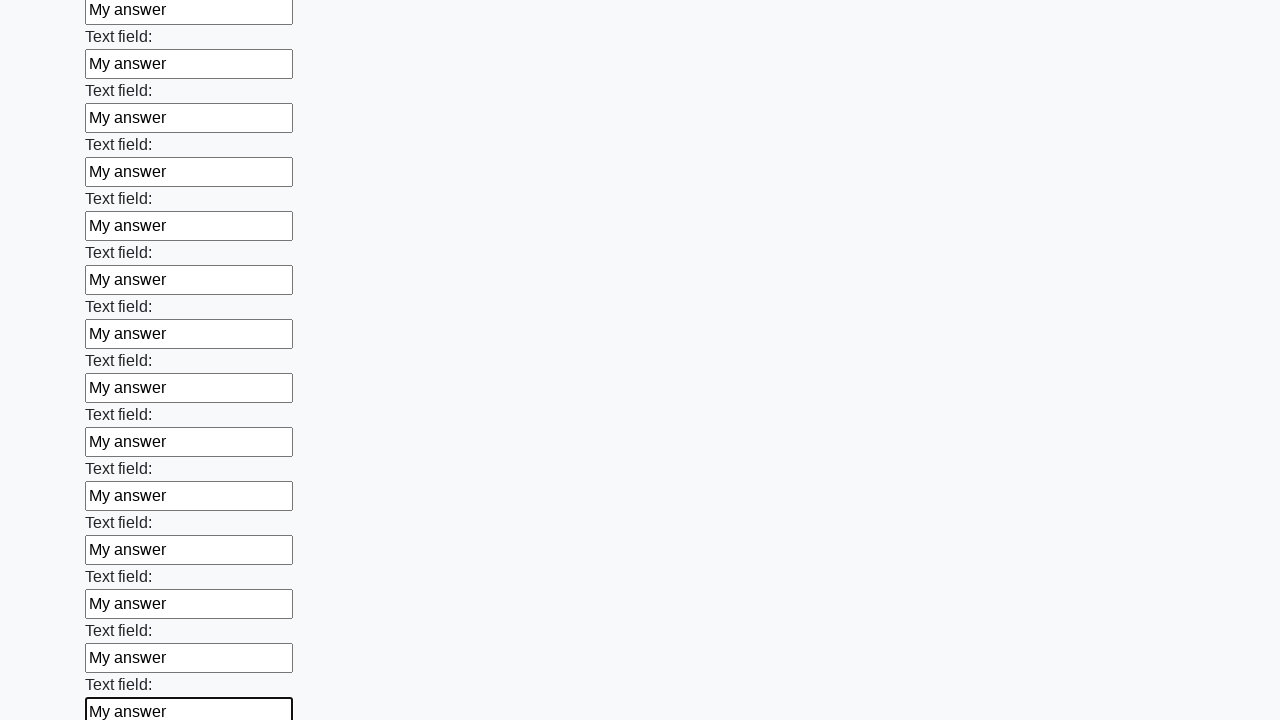

Filled form input field with 'My answer' on input >> nth=70
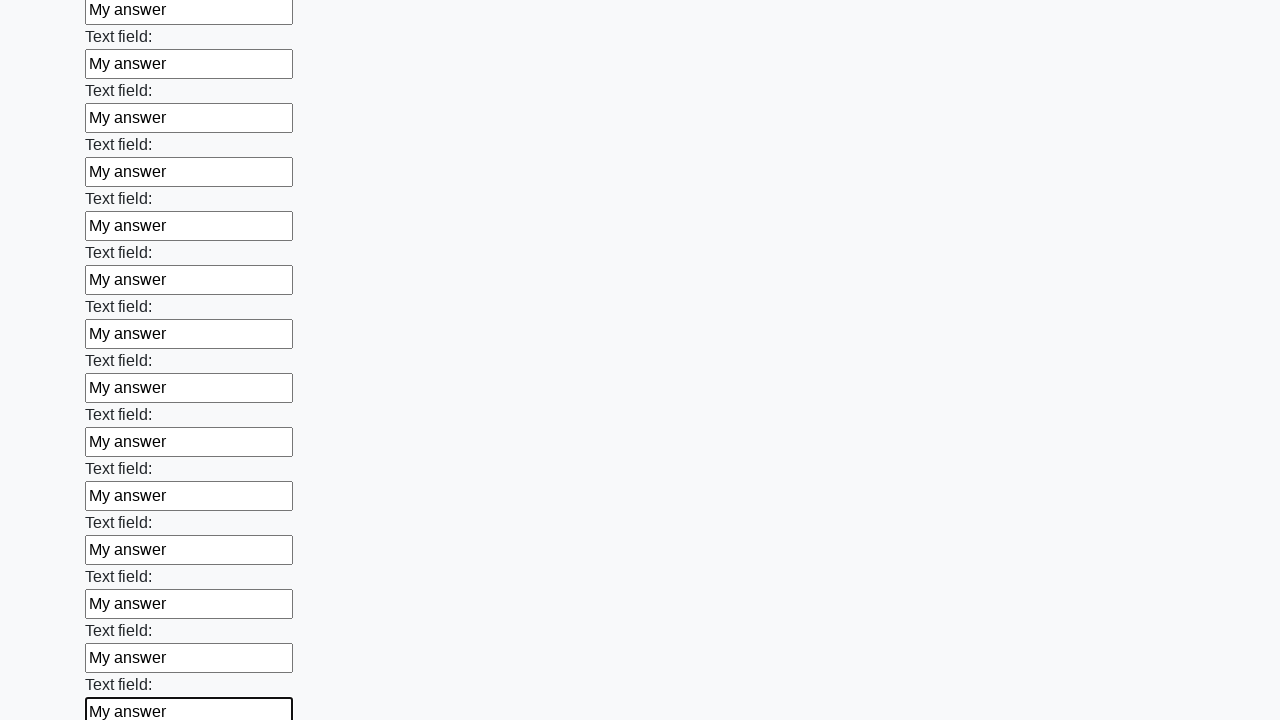

Filled form input field with 'My answer' on input >> nth=71
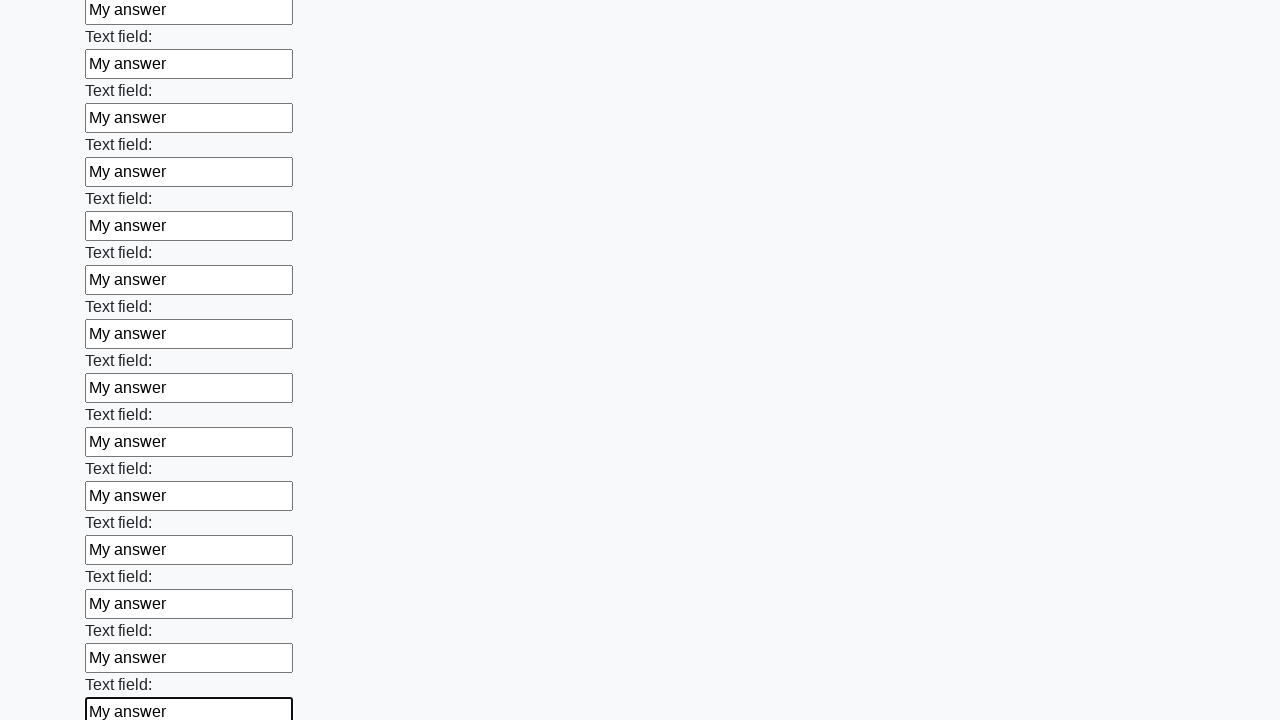

Filled form input field with 'My answer' on input >> nth=72
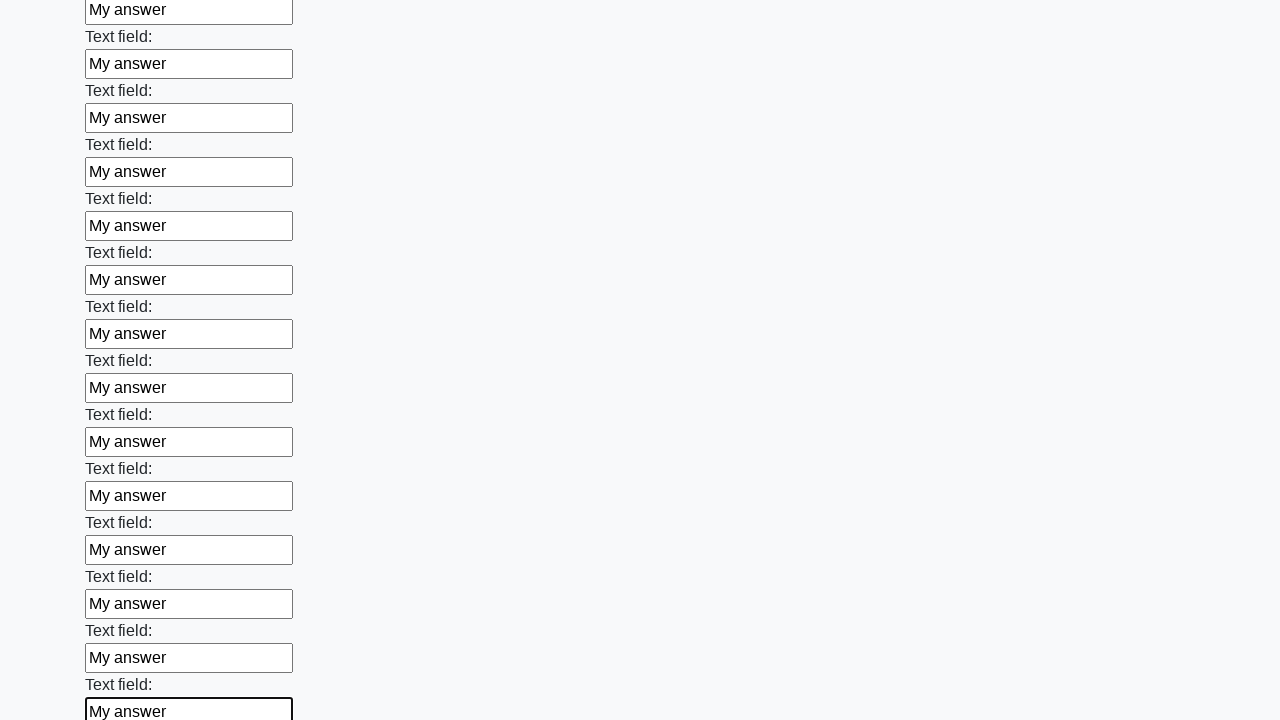

Filled form input field with 'My answer' on input >> nth=73
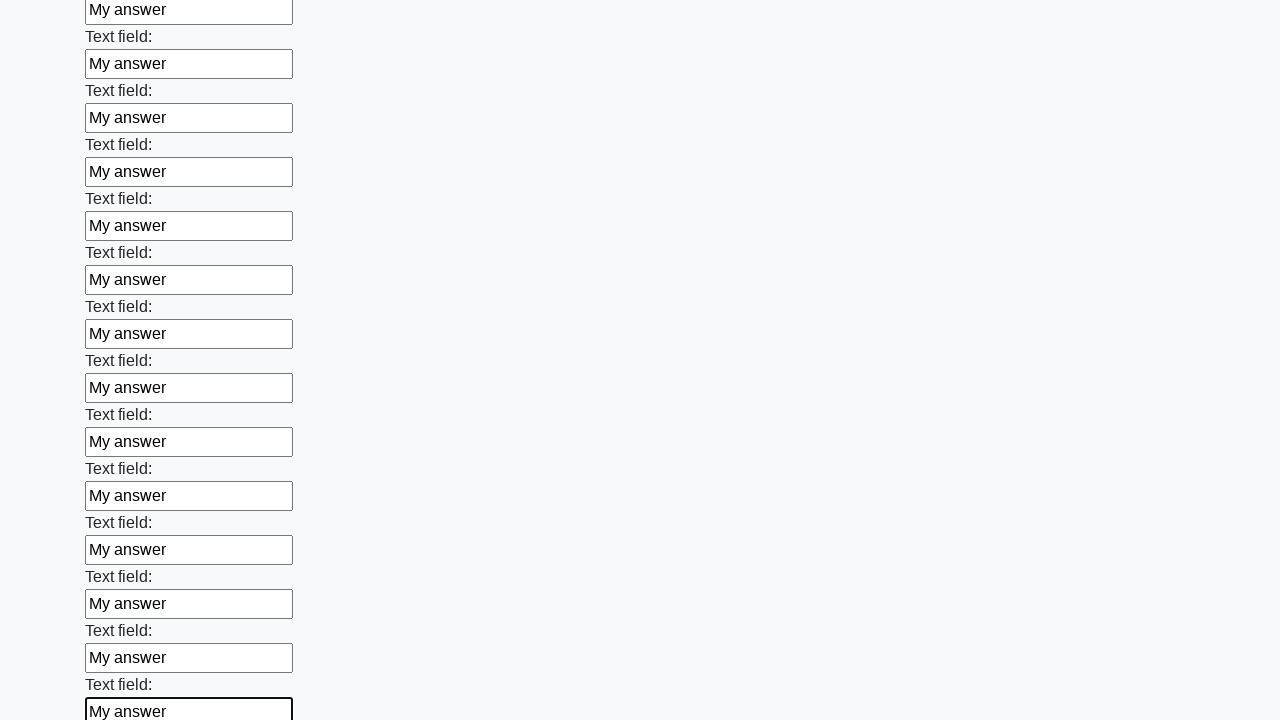

Filled form input field with 'My answer' on input >> nth=74
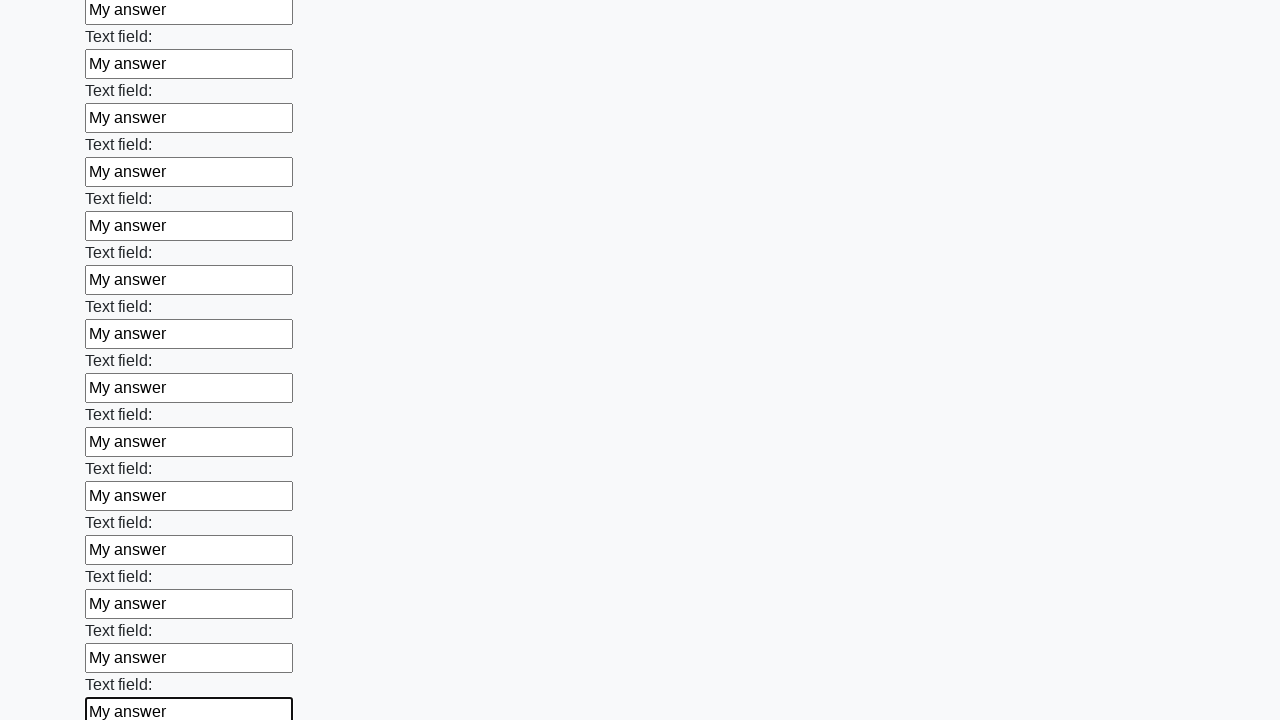

Filled form input field with 'My answer' on input >> nth=75
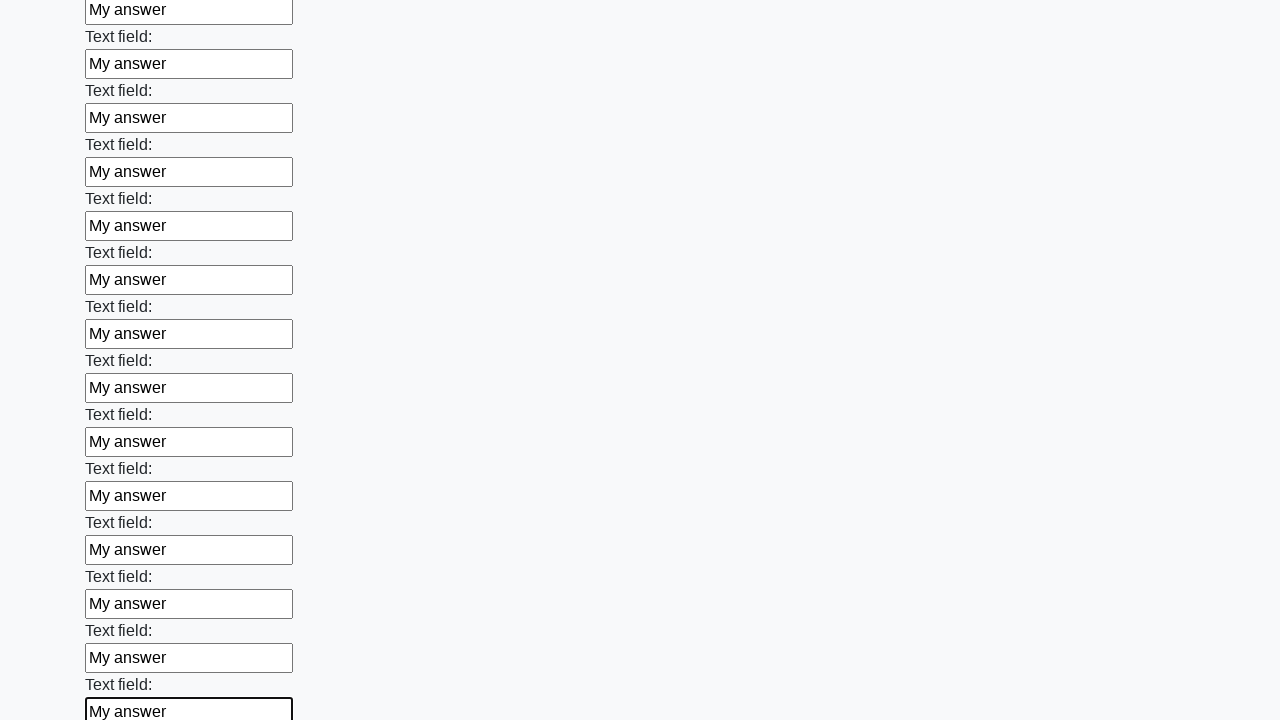

Filled form input field with 'My answer' on input >> nth=76
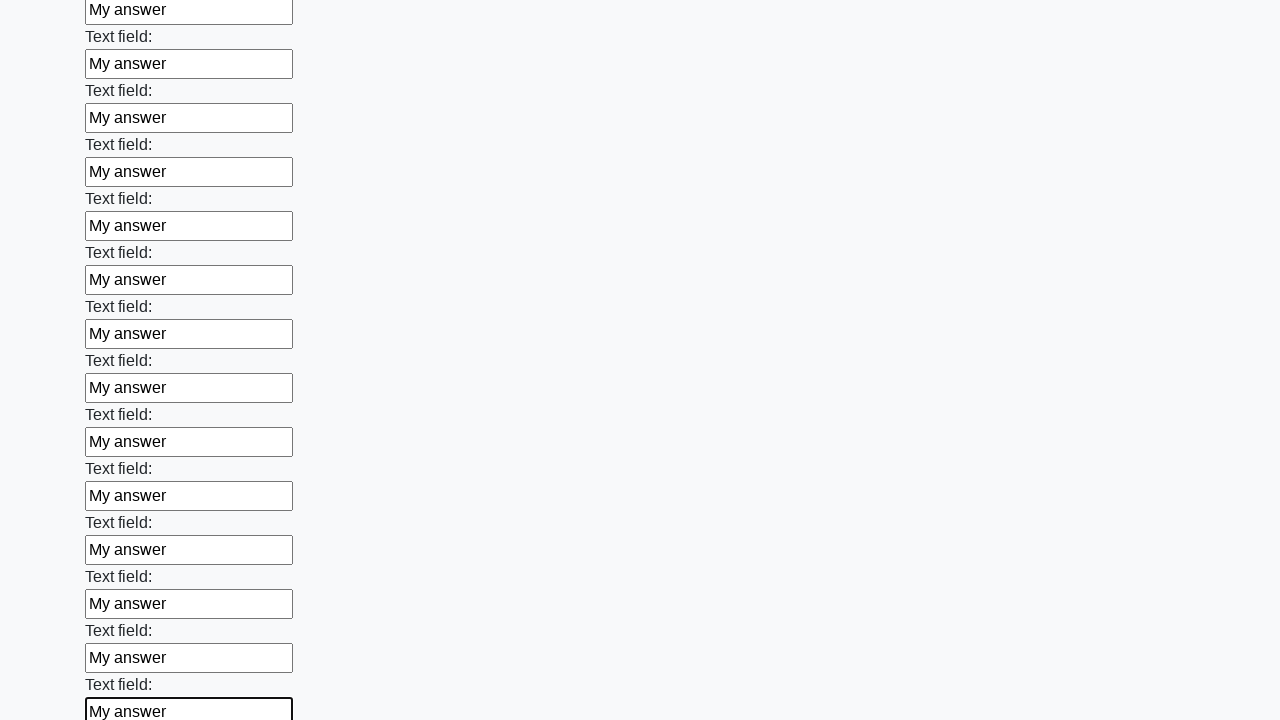

Filled form input field with 'My answer' on input >> nth=77
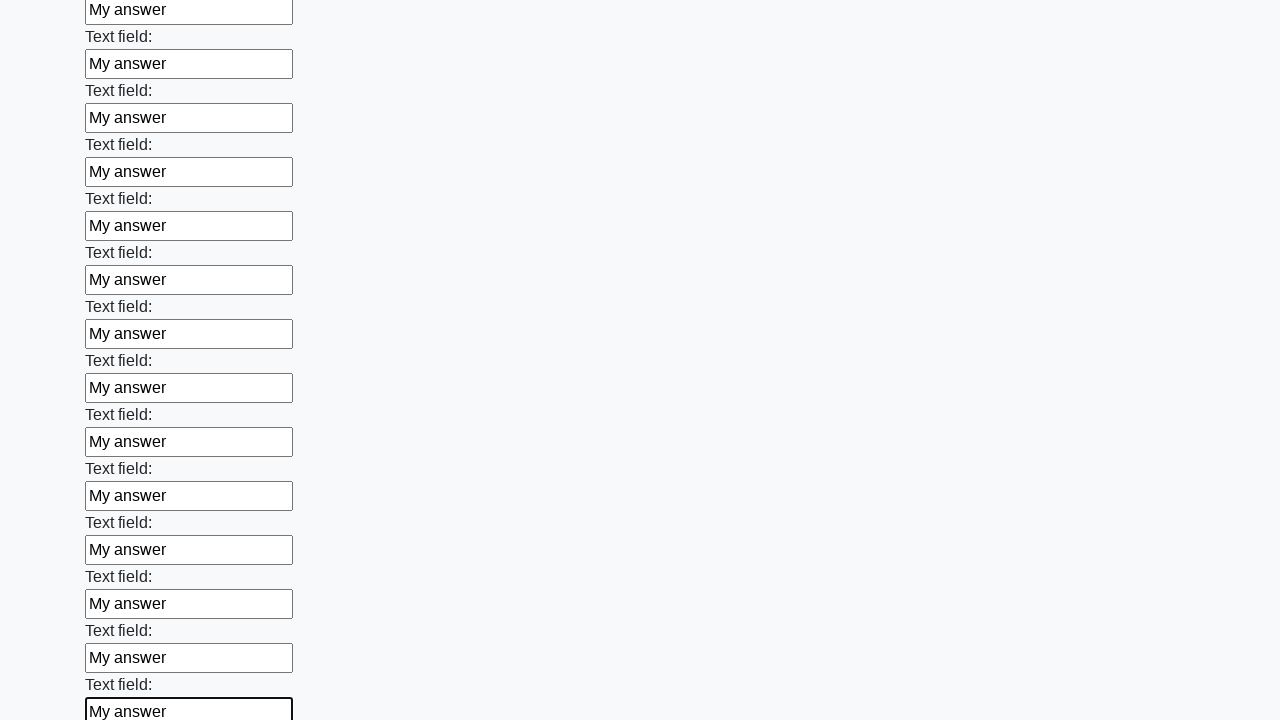

Filled form input field with 'My answer' on input >> nth=78
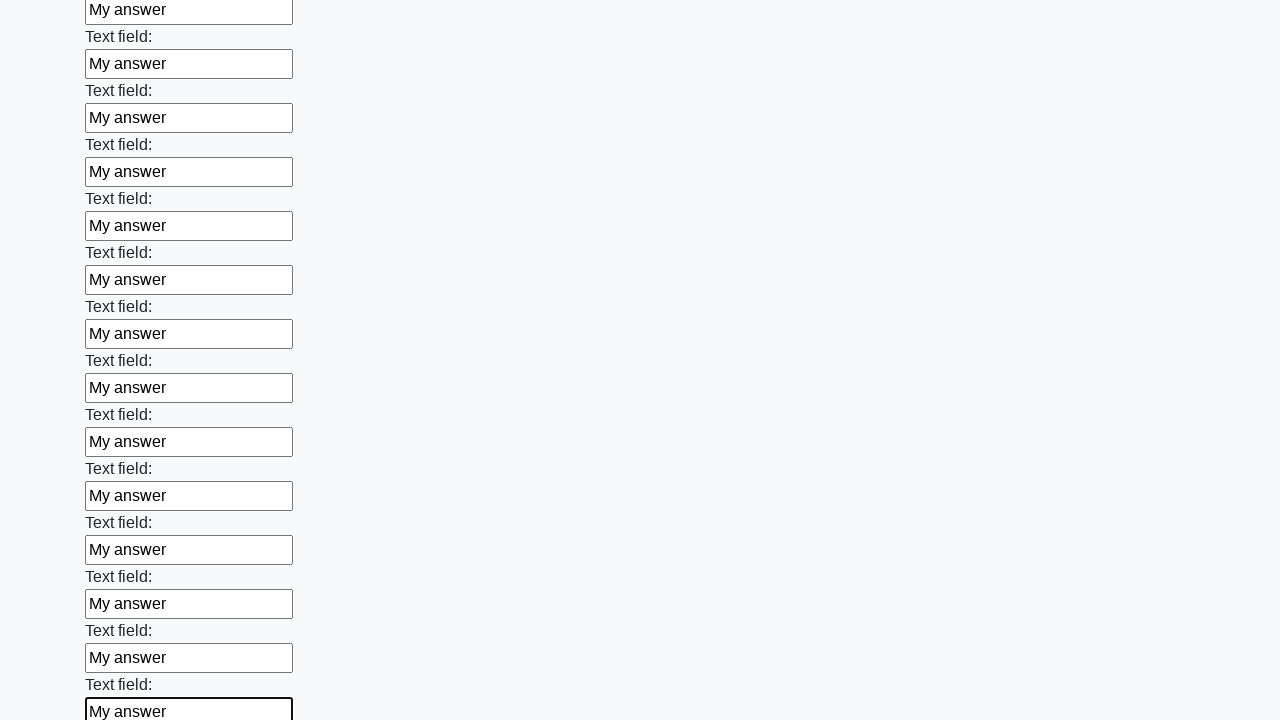

Filled form input field with 'My answer' on input >> nth=79
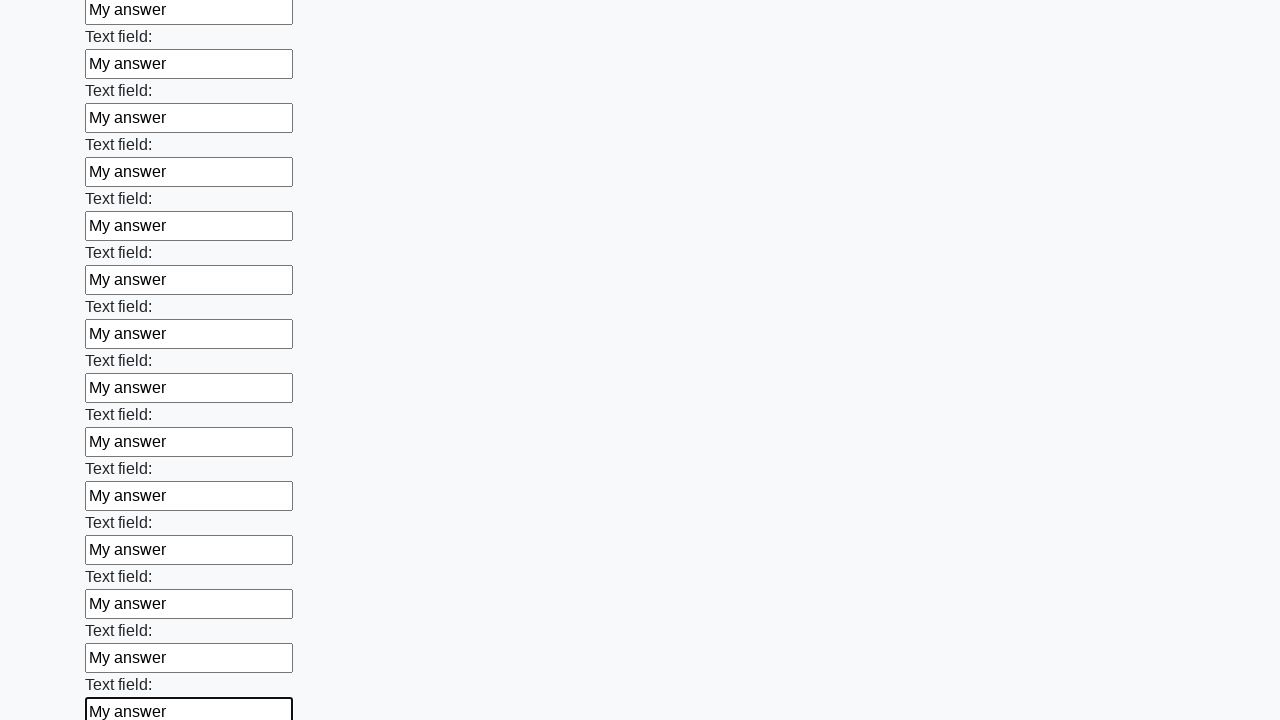

Filled form input field with 'My answer' on input >> nth=80
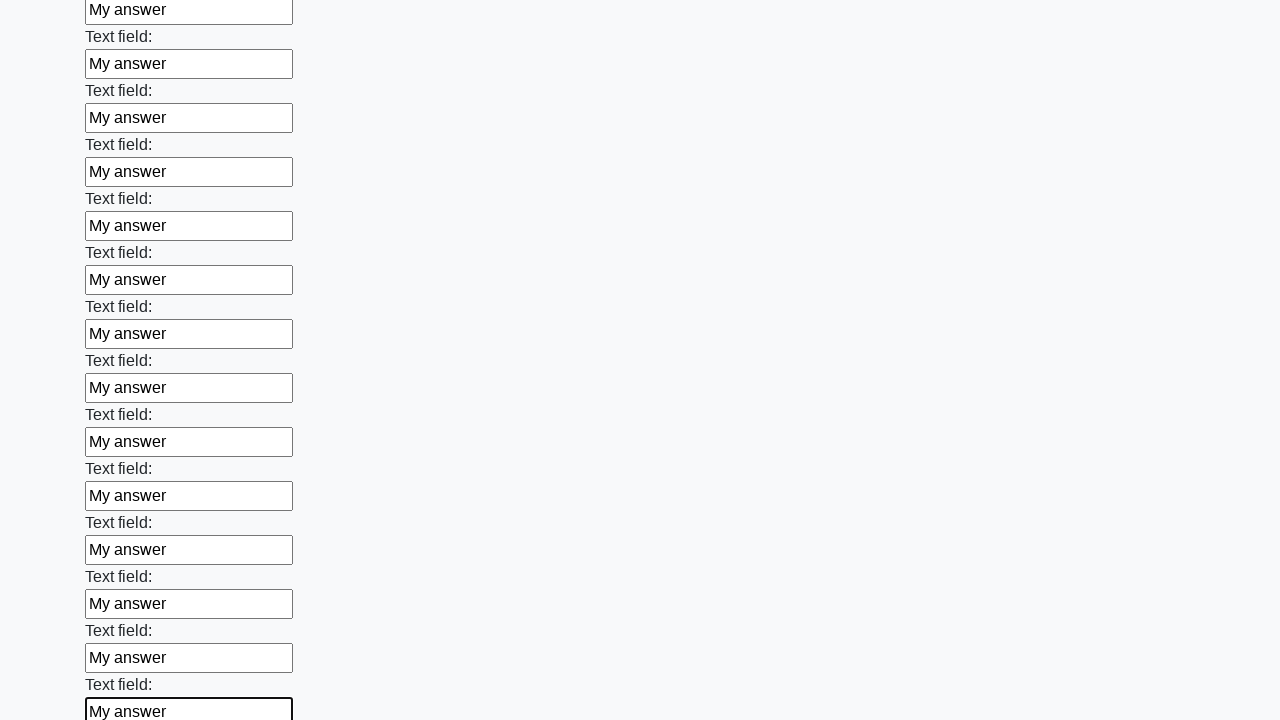

Filled form input field with 'My answer' on input >> nth=81
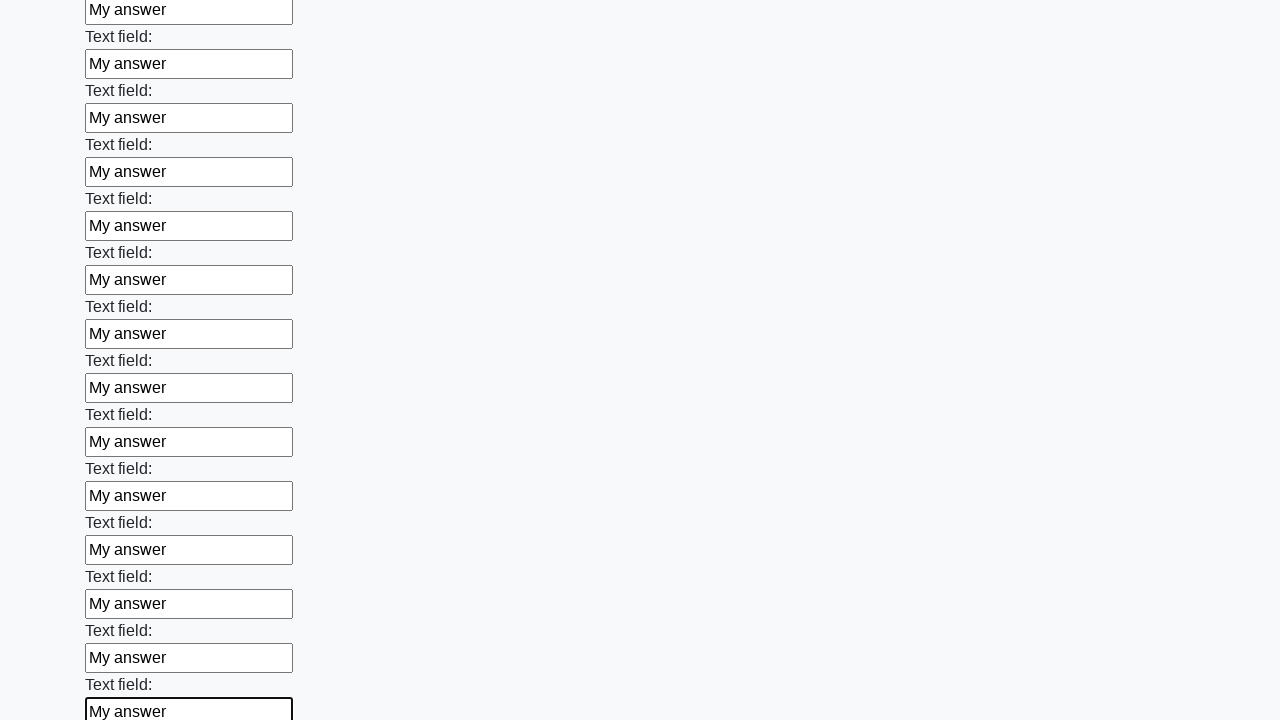

Filled form input field with 'My answer' on input >> nth=82
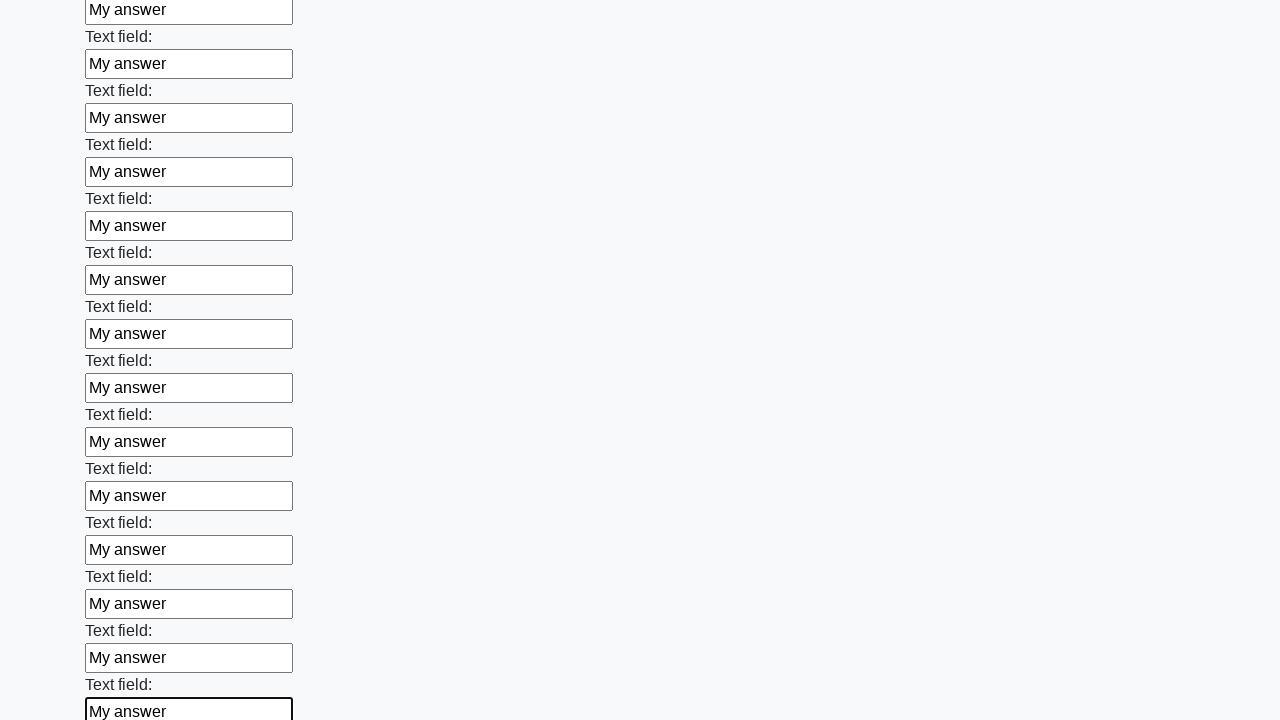

Filled form input field with 'My answer' on input >> nth=83
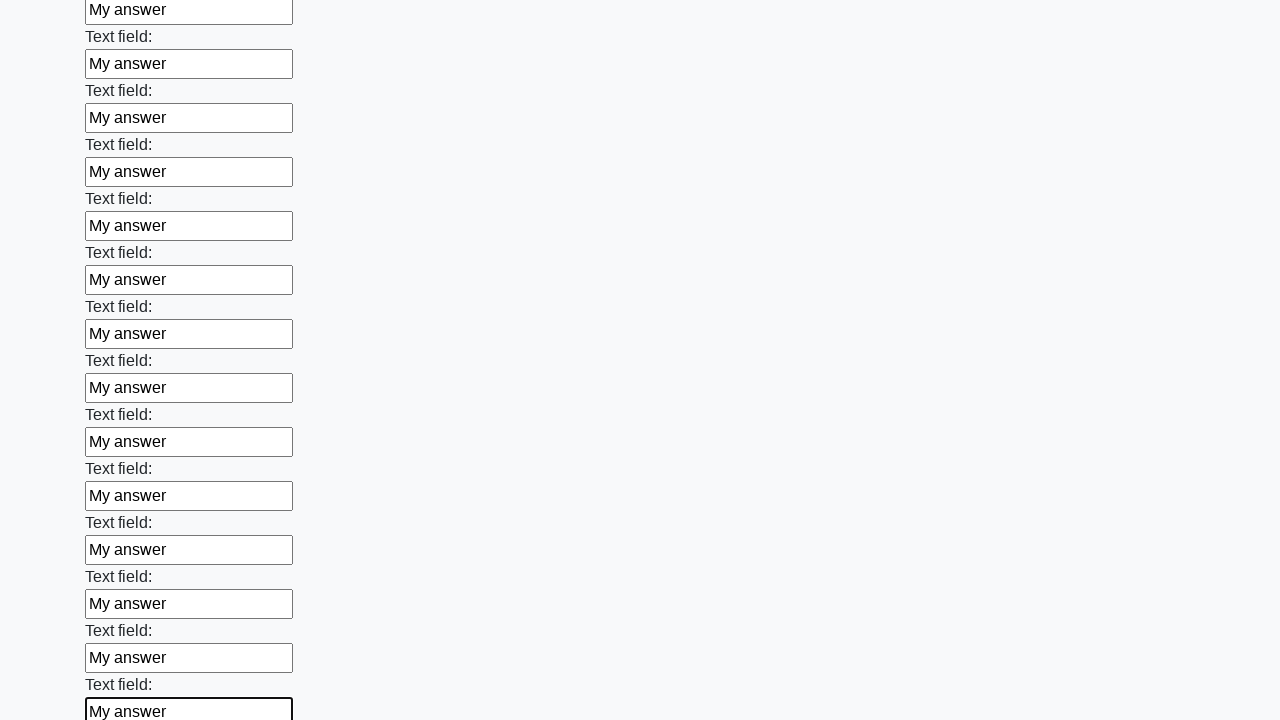

Filled form input field with 'My answer' on input >> nth=84
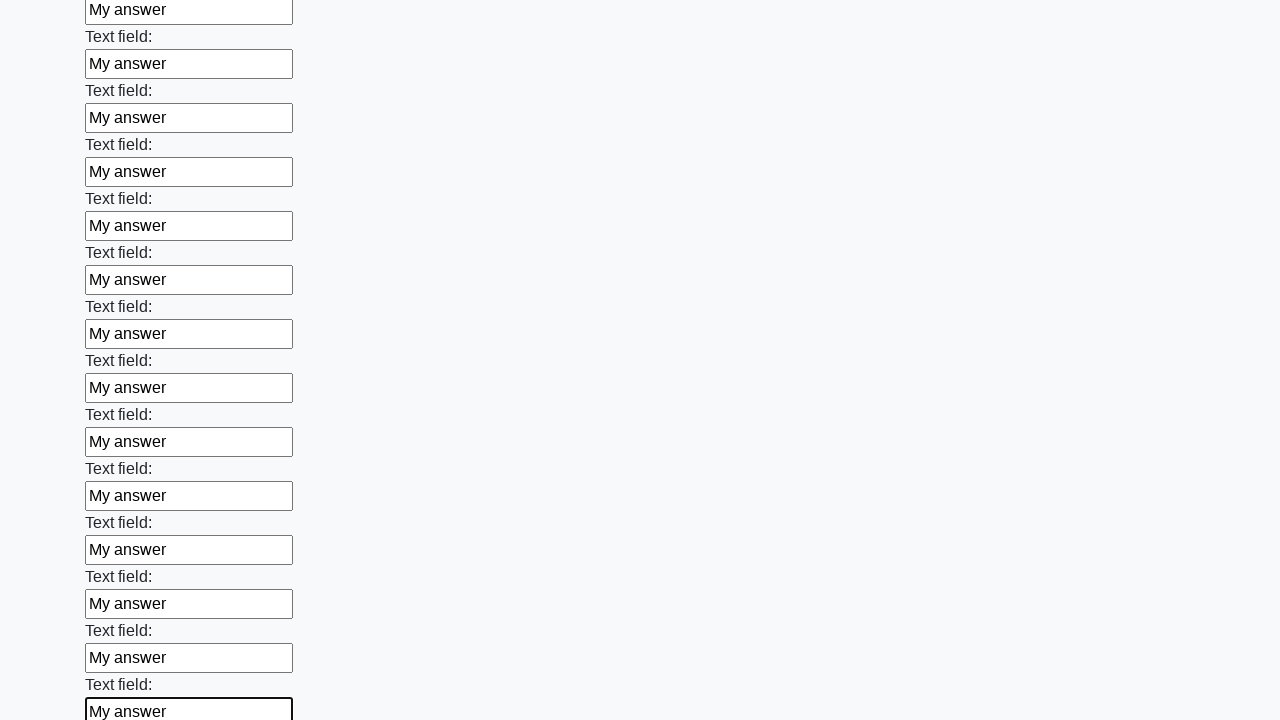

Filled form input field with 'My answer' on input >> nth=85
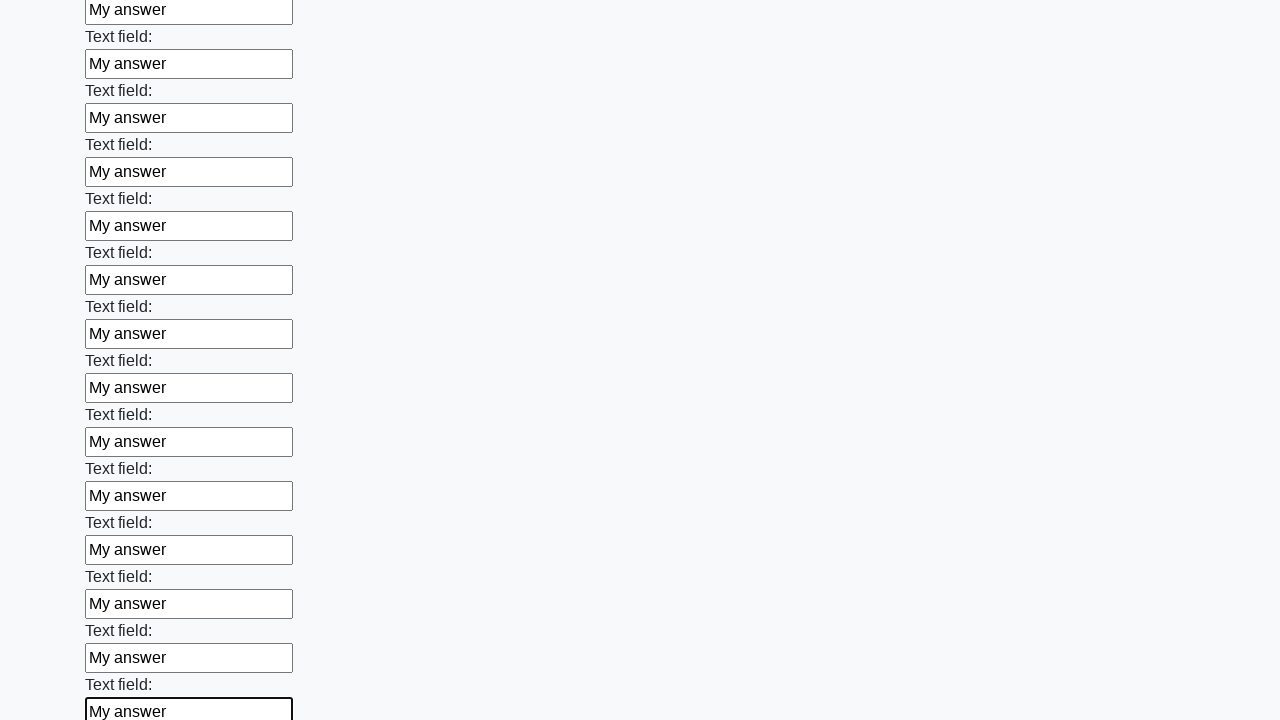

Filled form input field with 'My answer' on input >> nth=86
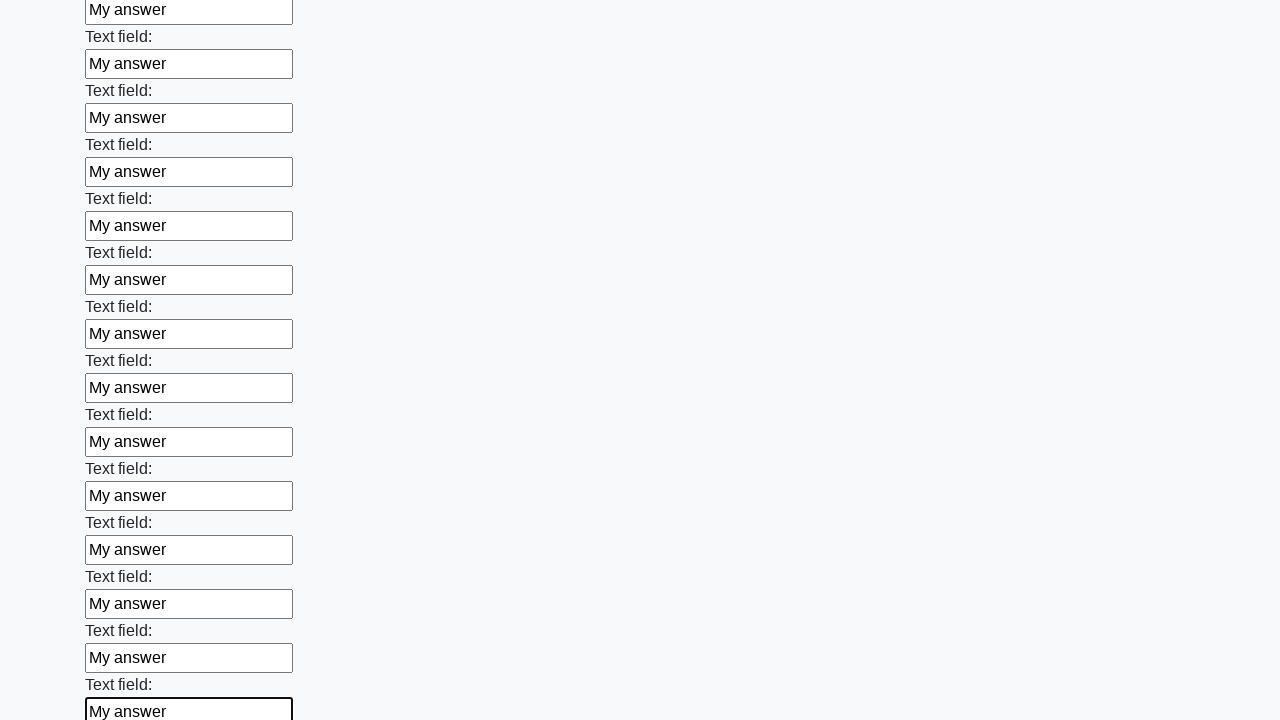

Filled form input field with 'My answer' on input >> nth=87
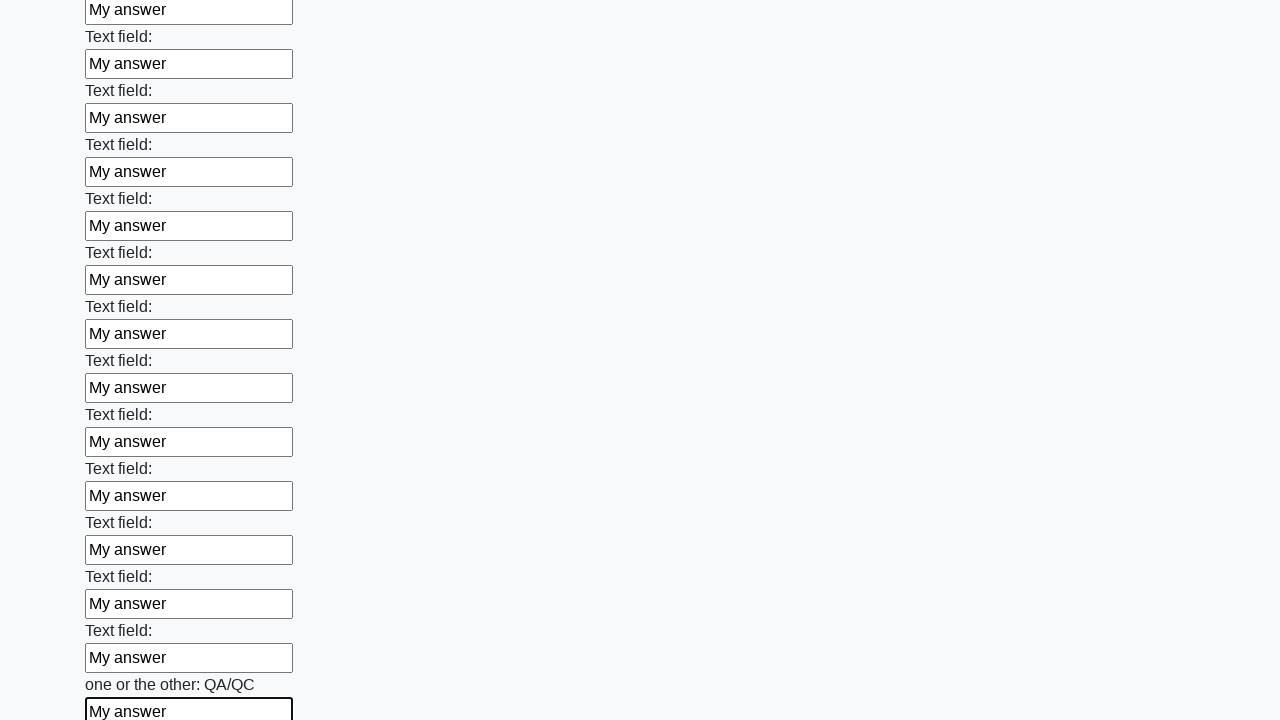

Filled form input field with 'My answer' on input >> nth=88
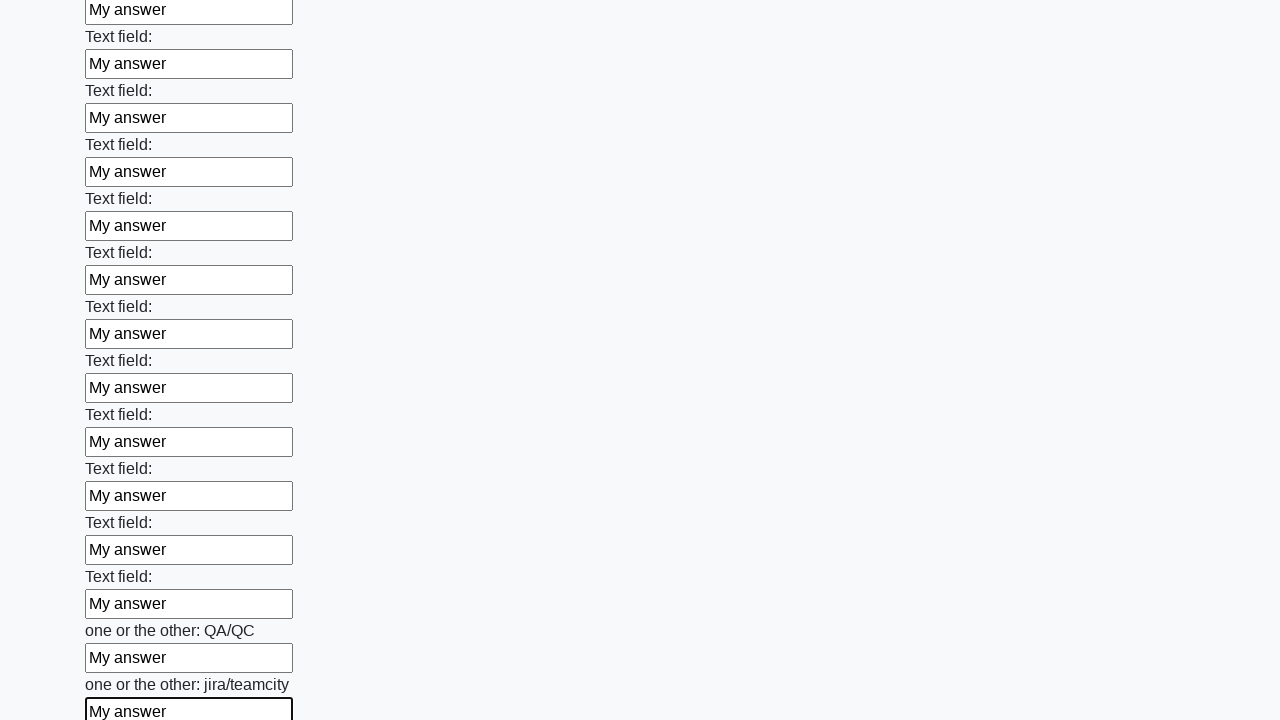

Filled form input field with 'My answer' on input >> nth=89
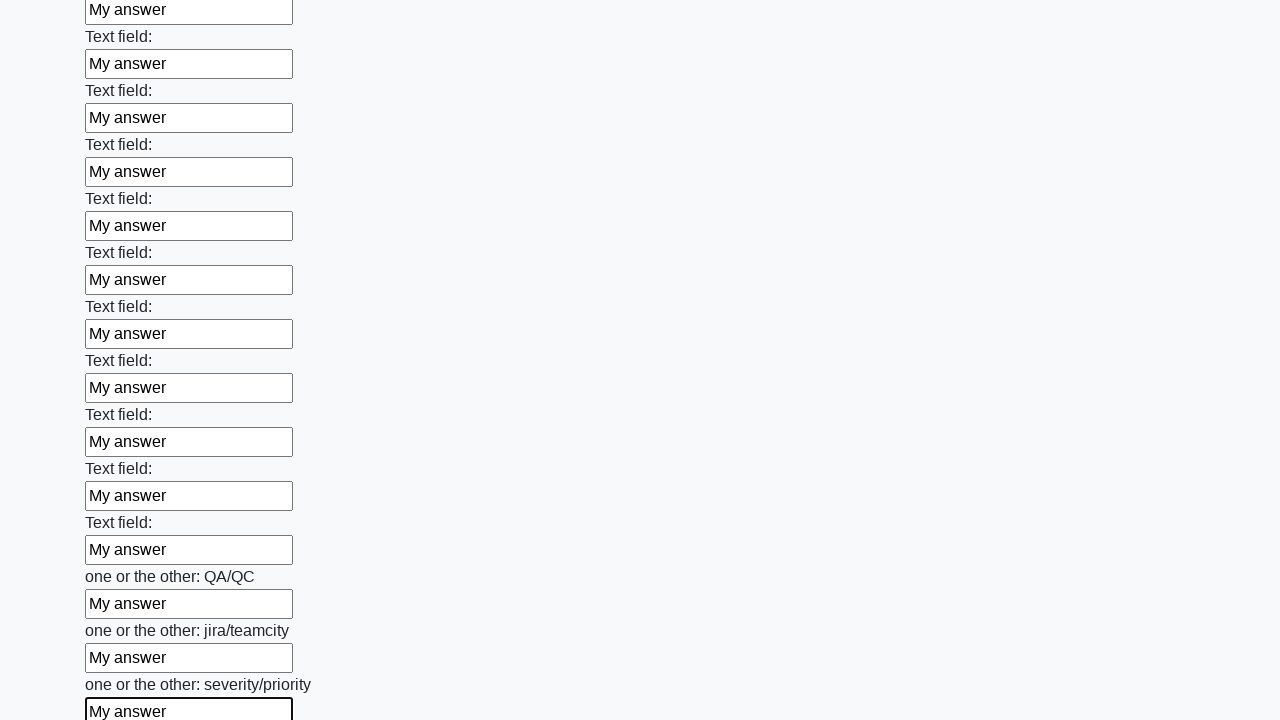

Filled form input field with 'My answer' on input >> nth=90
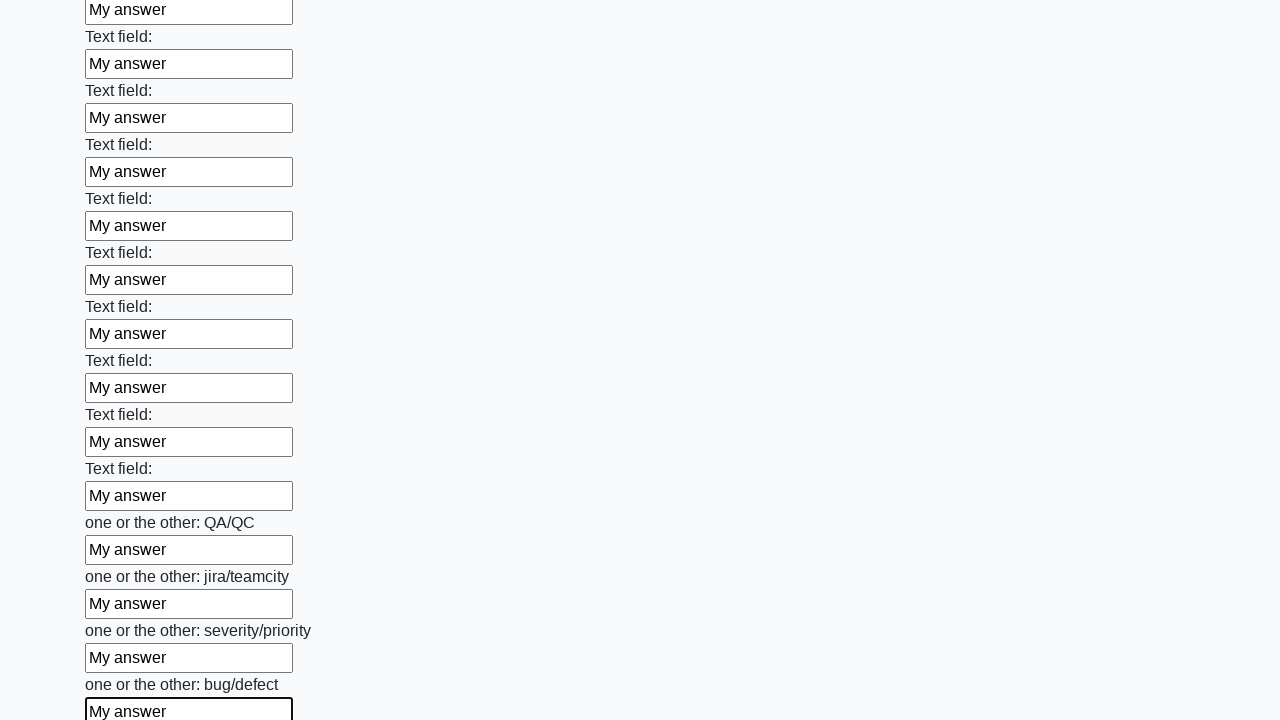

Filled form input field with 'My answer' on input >> nth=91
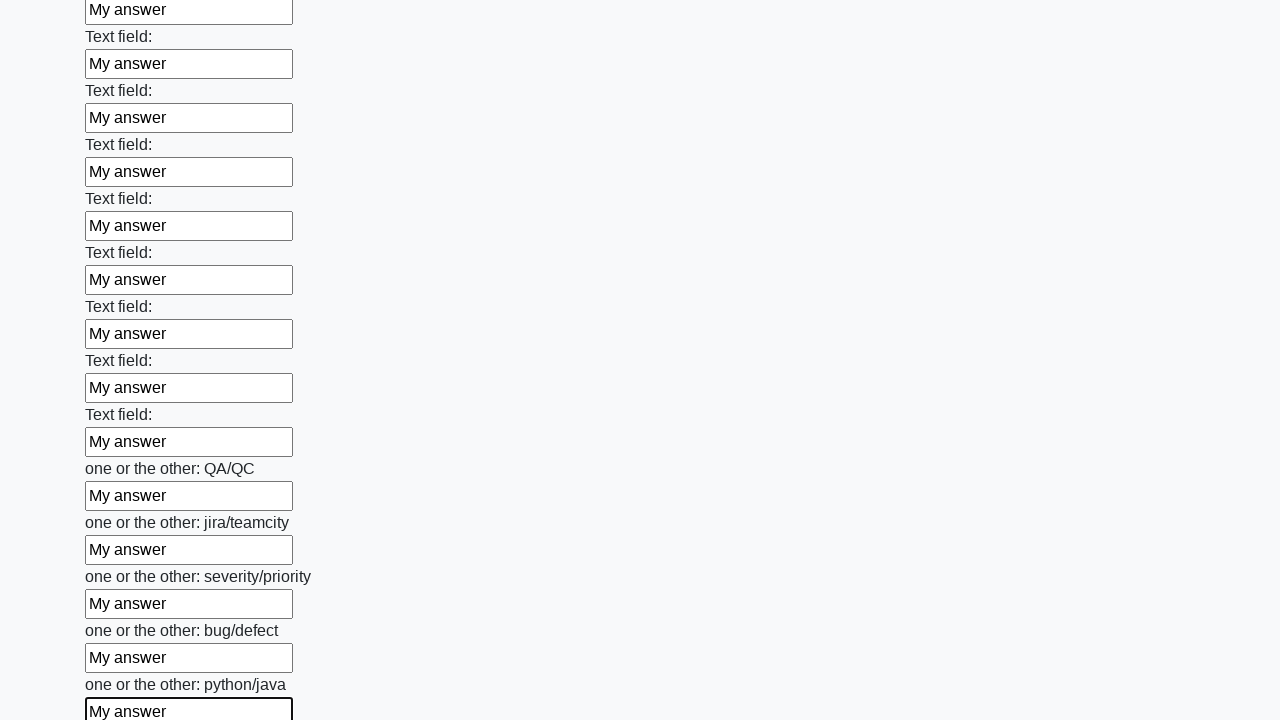

Filled form input field with 'My answer' on input >> nth=92
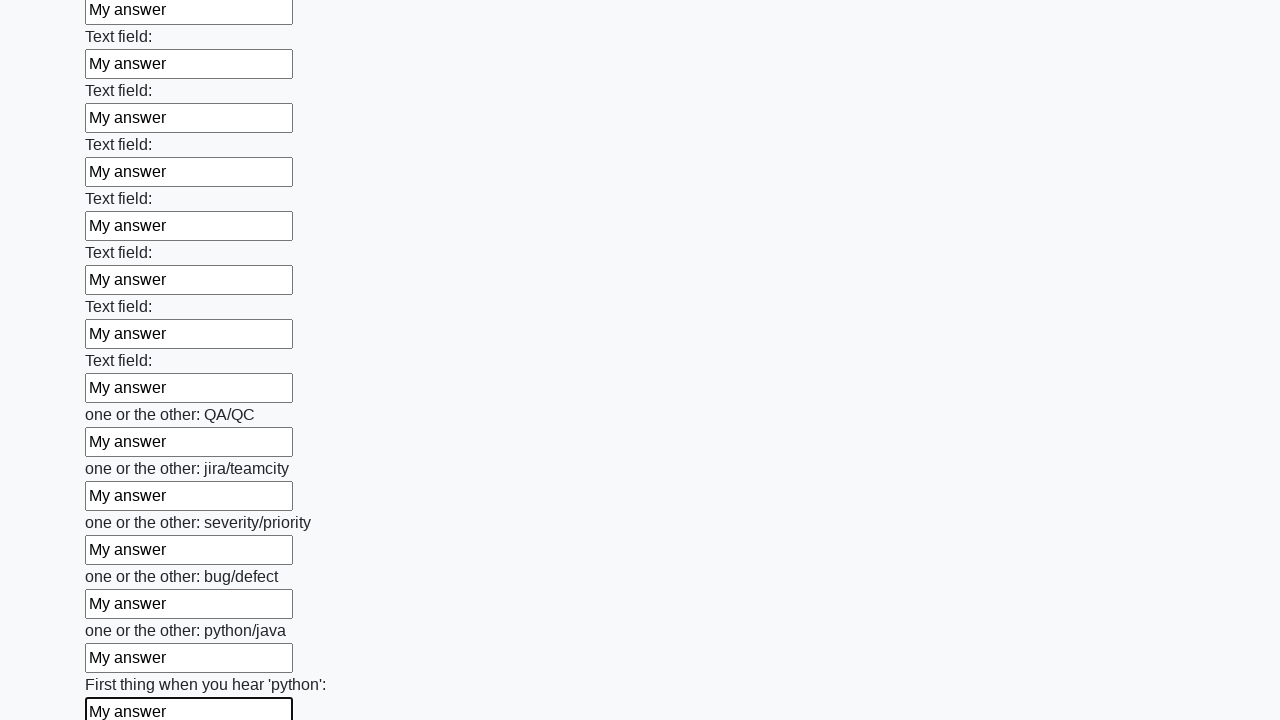

Filled form input field with 'My answer' on input >> nth=93
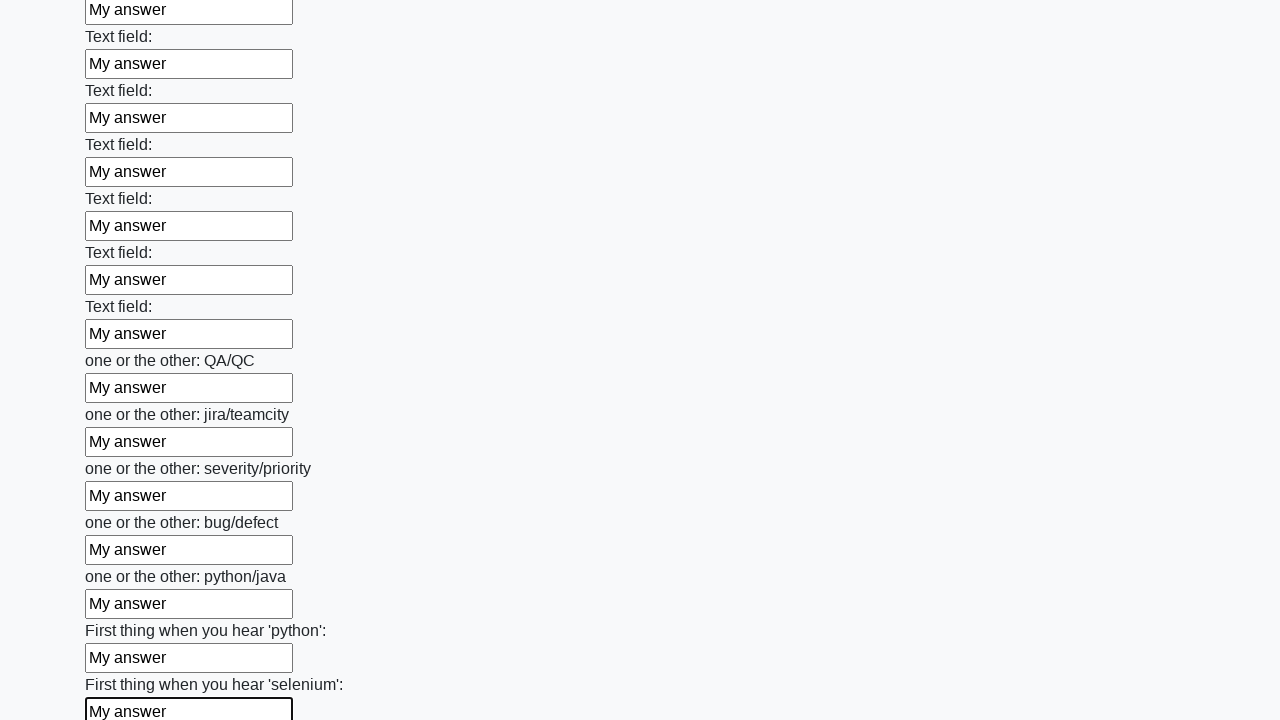

Filled form input field with 'My answer' on input >> nth=94
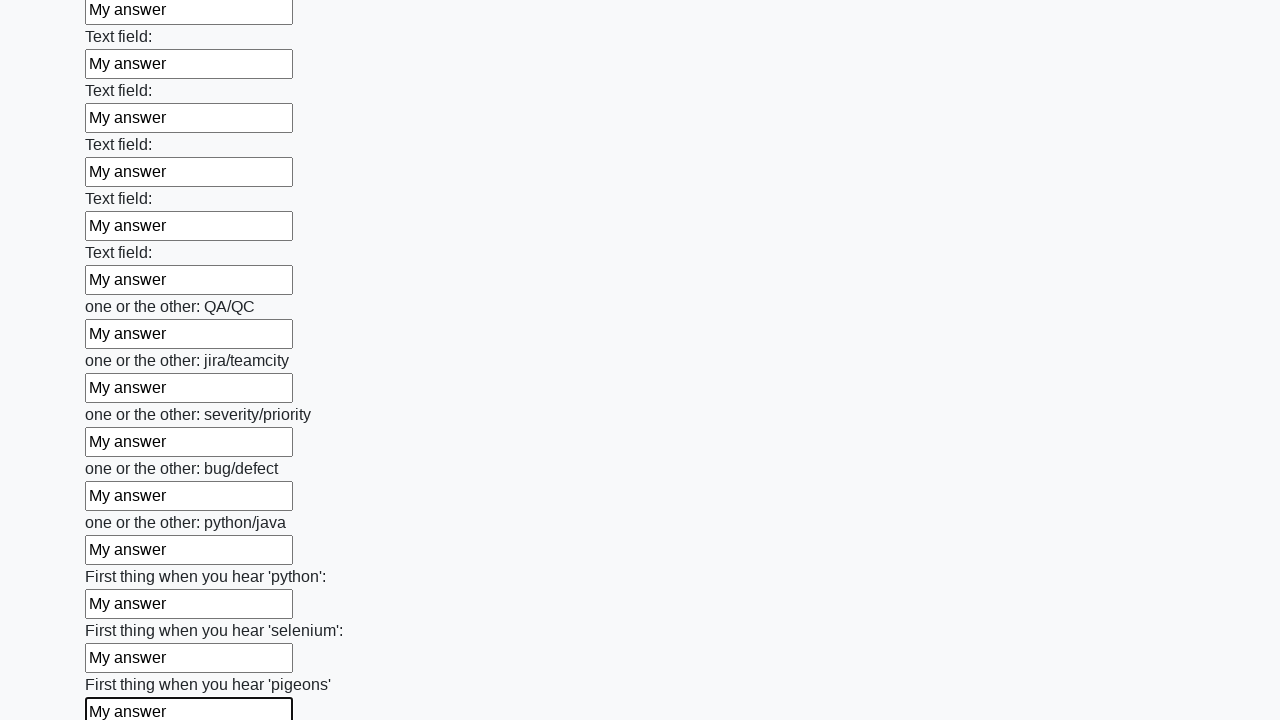

Filled form input field with 'My answer' on input >> nth=95
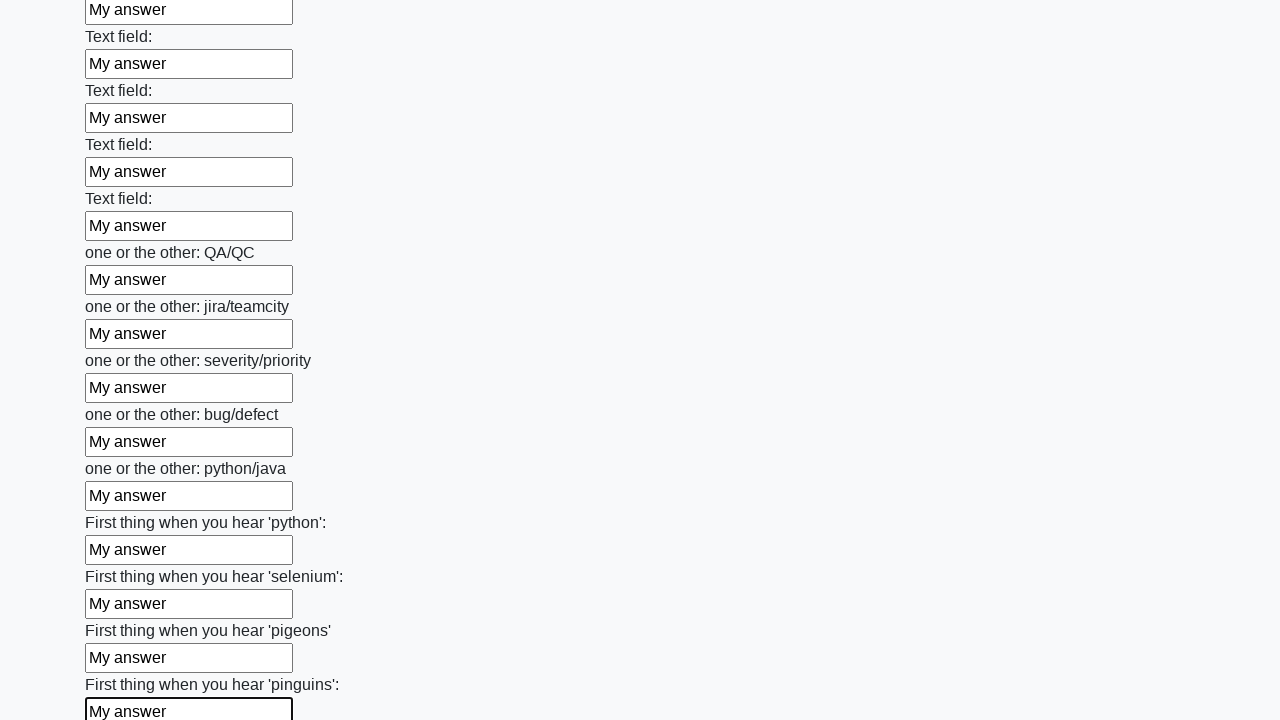

Filled form input field with 'My answer' on input >> nth=96
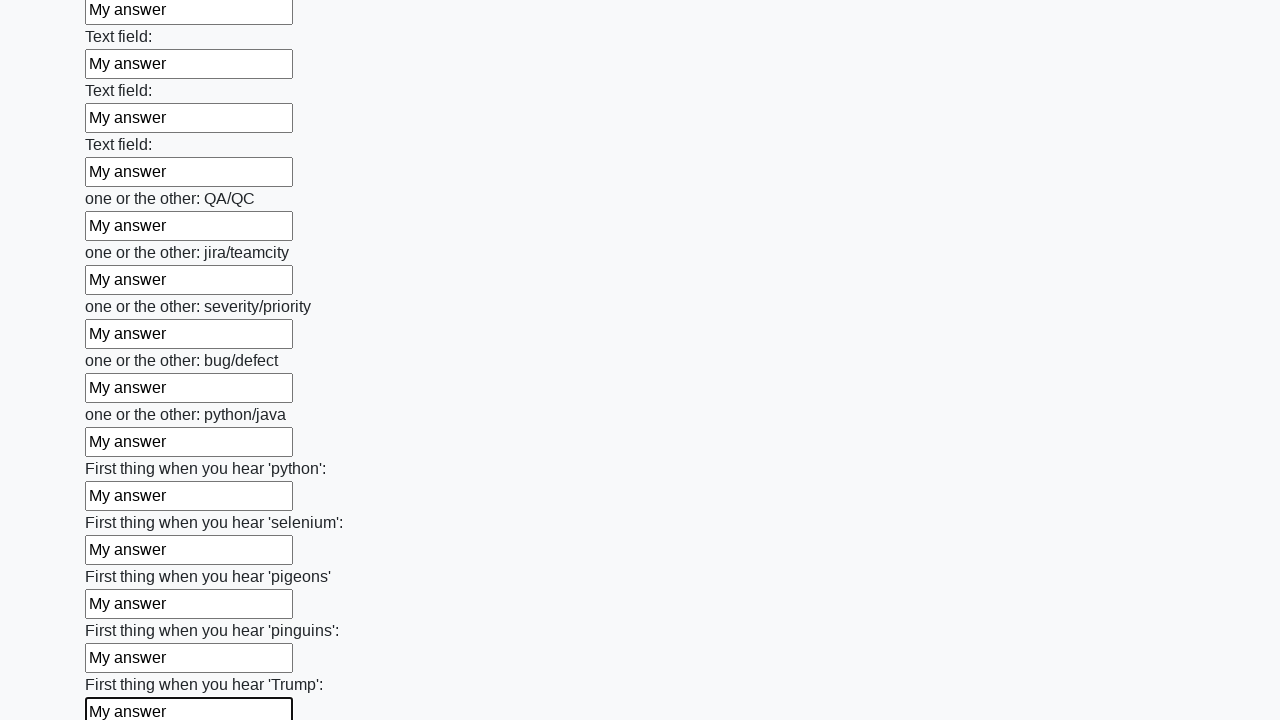

Filled form input field with 'My answer' on input >> nth=97
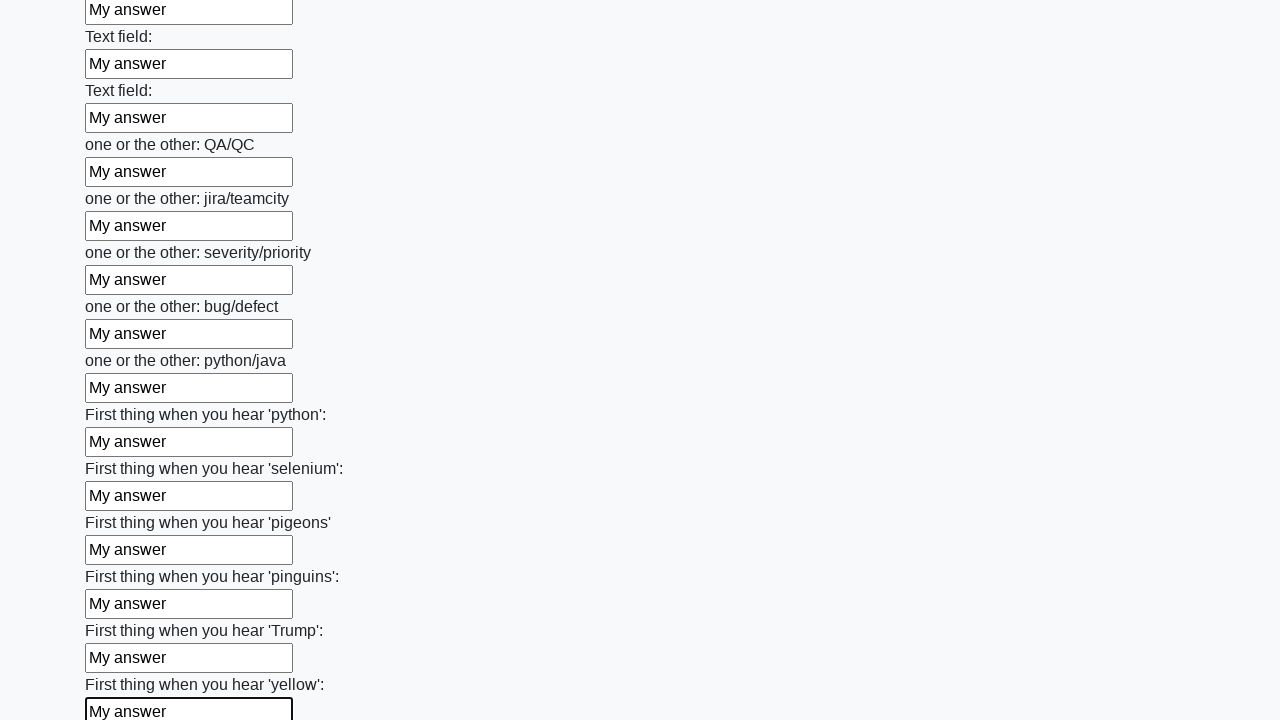

Filled form input field with 'My answer' on input >> nth=98
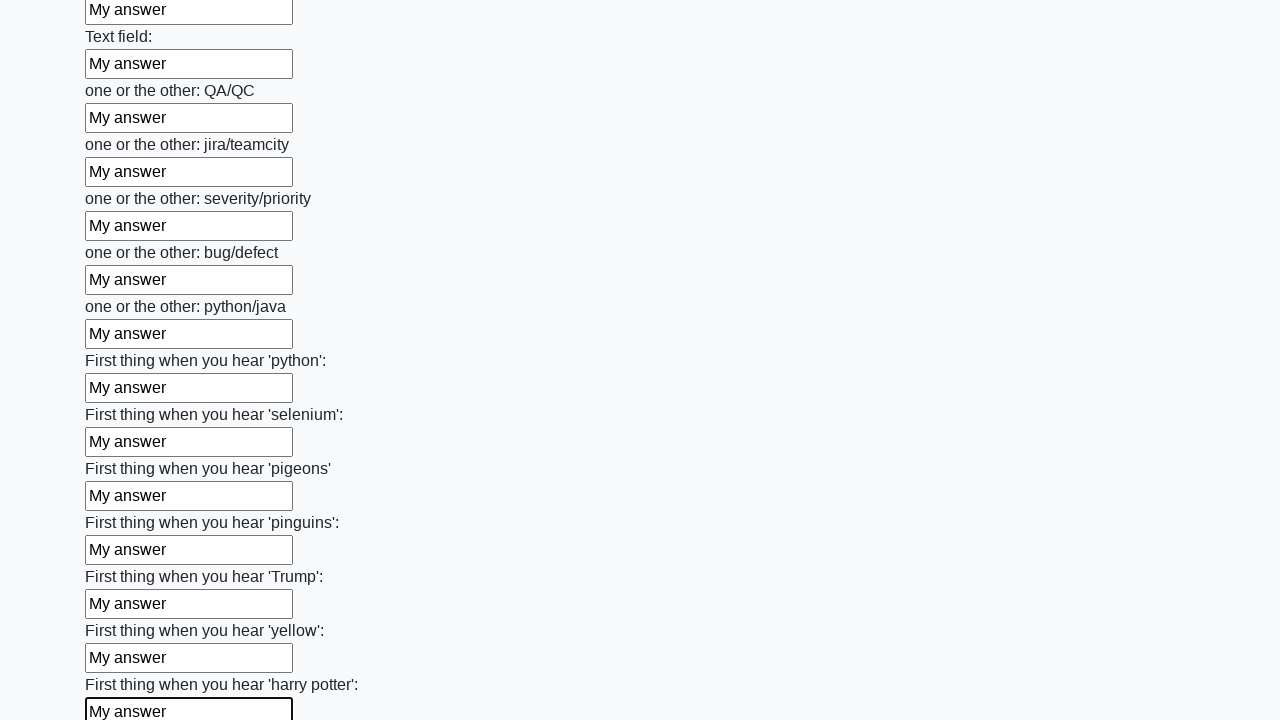

Filled form input field with 'My answer' on input >> nth=99
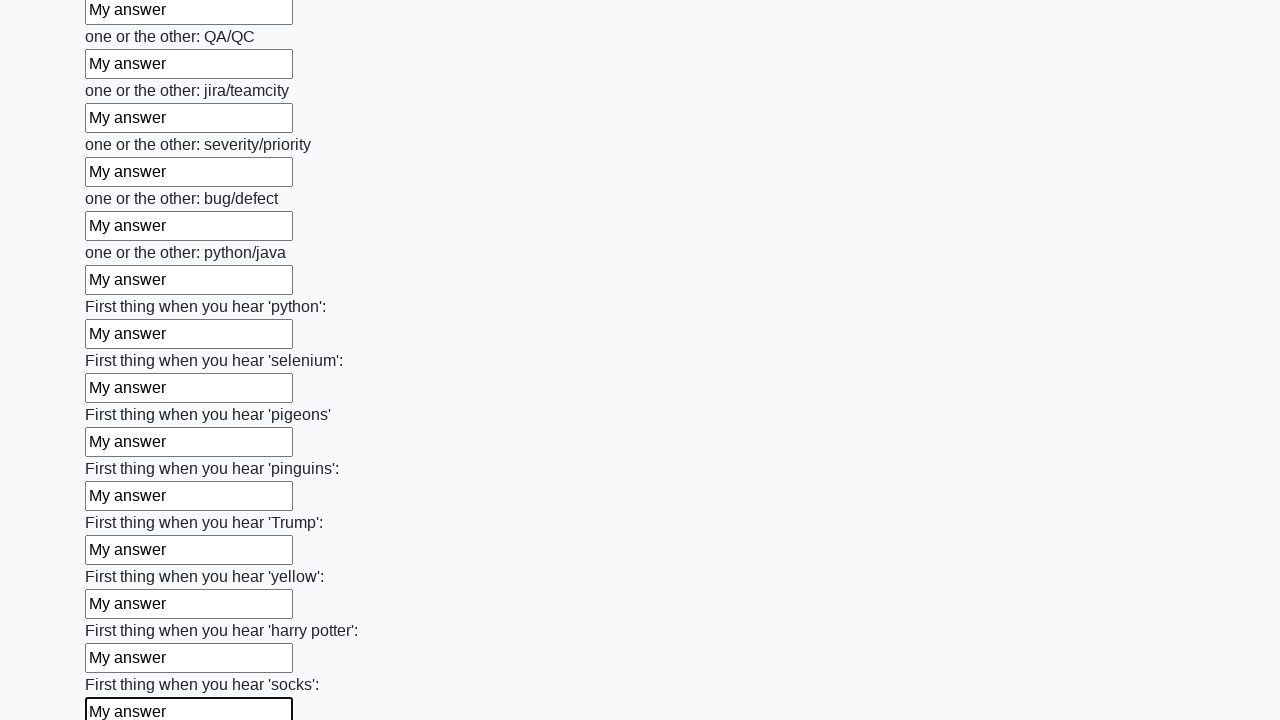

Clicked the form submit button at (123, 611) on button.btn
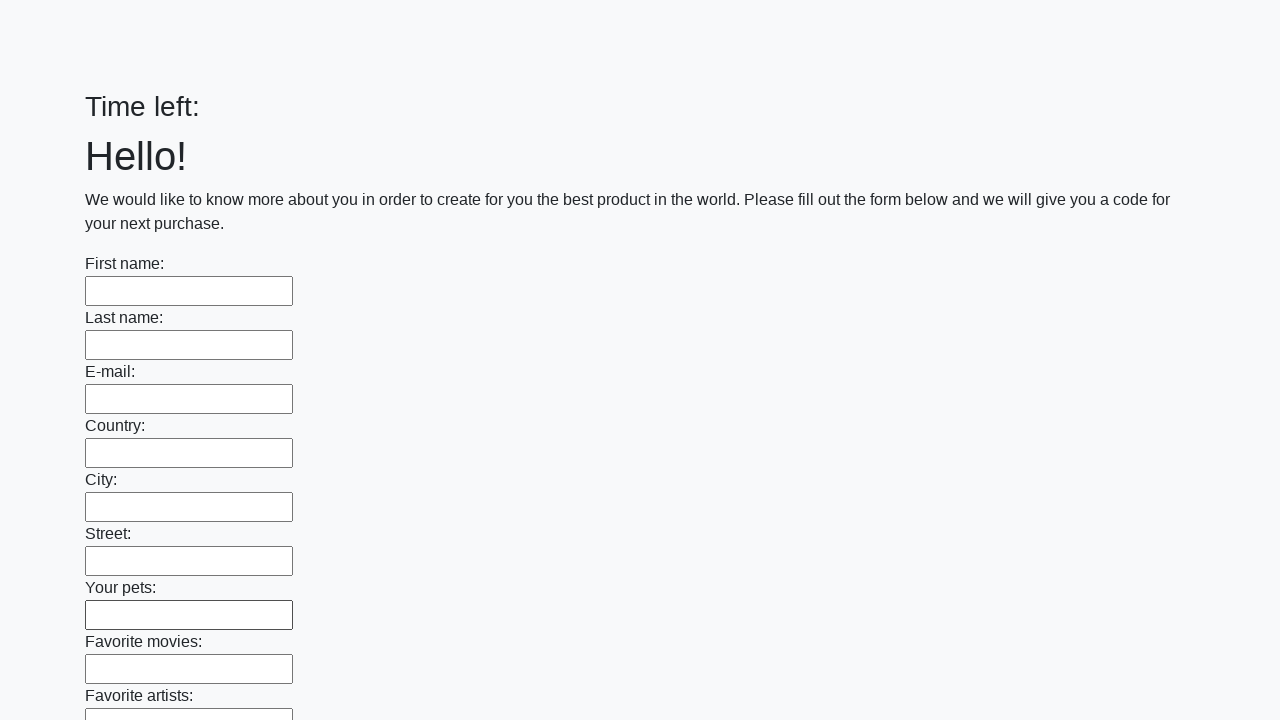

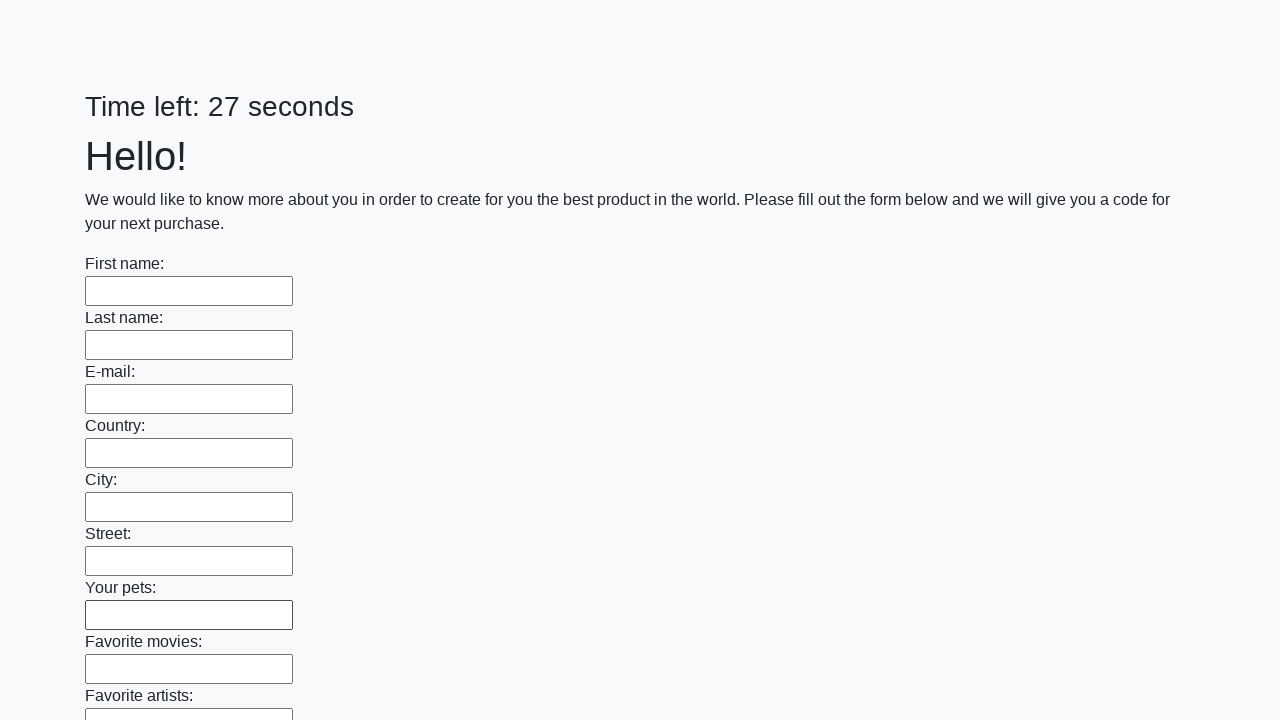